Tests the add/remove elements functionality by clicking the "Add Element" button 100 times to create delete buttons, then clicking 40 delete buttons to remove them, and validating the correct number of buttons remain.

Starting URL: http://the-internet.herokuapp.com/add_remove_elements/

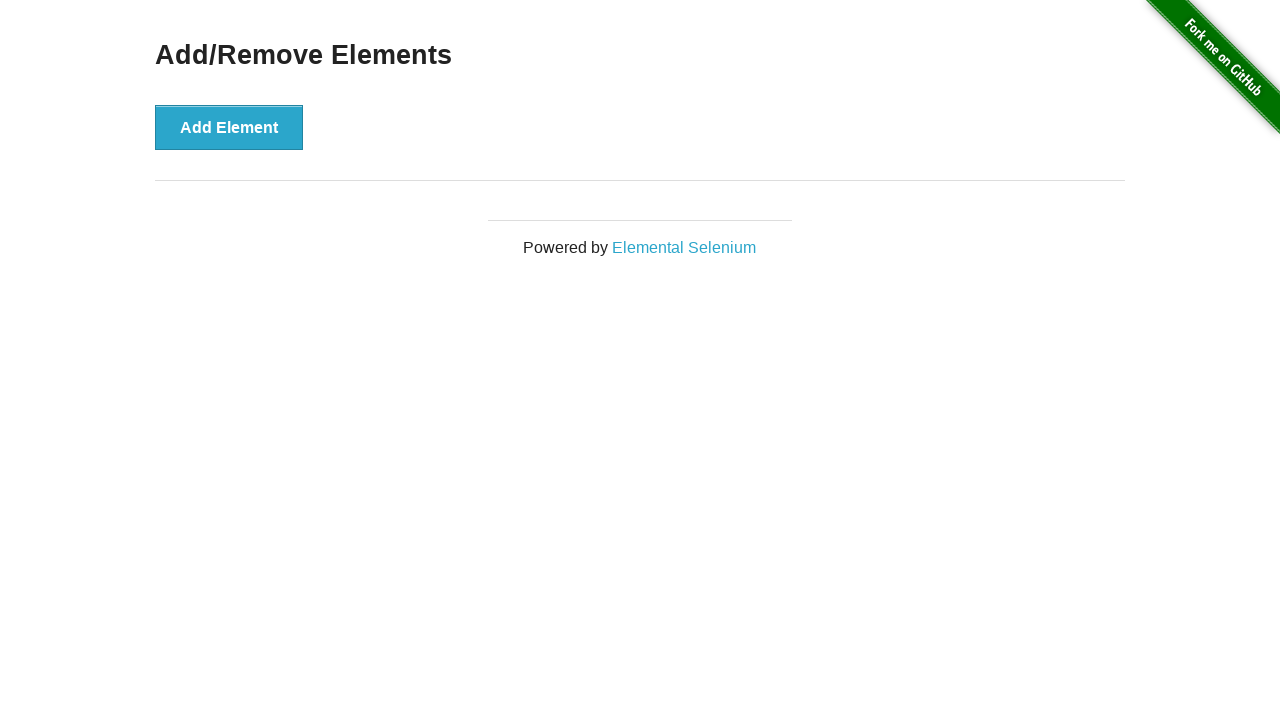

Clicked 'Add Element' button (iteration 1/100) at (229, 127) on button[onclick='addElement()']
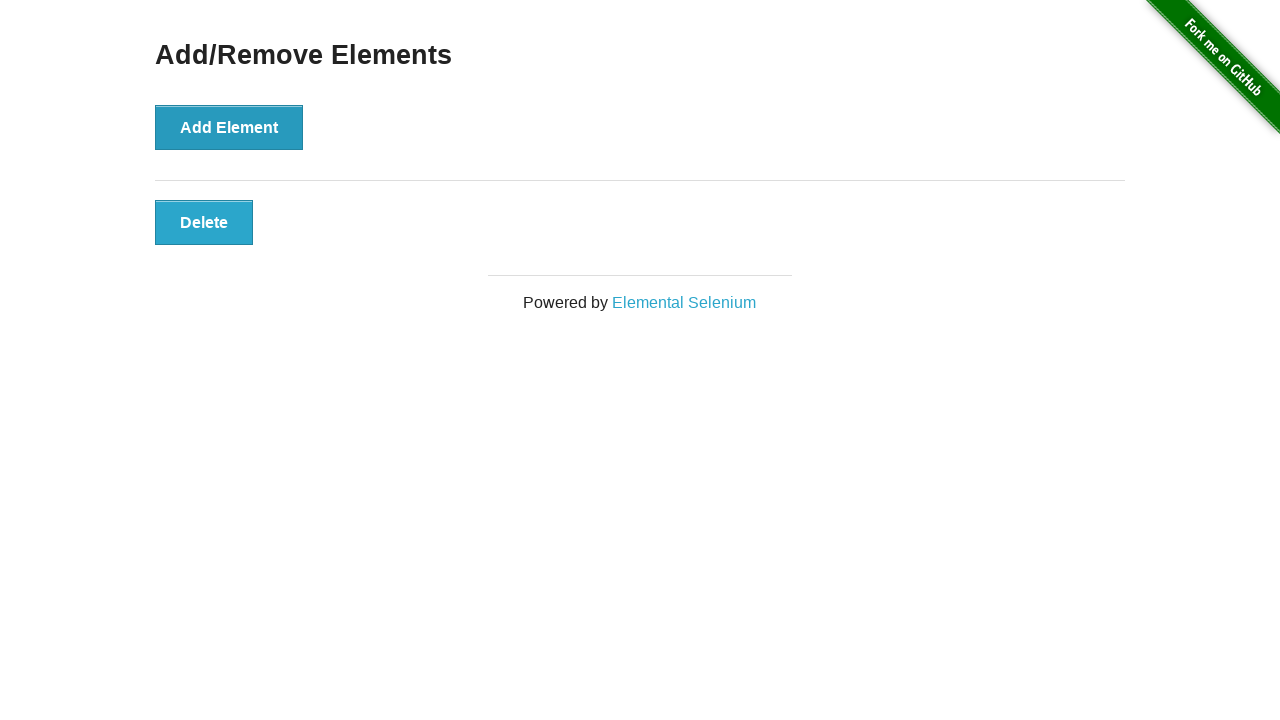

Clicked 'Add Element' button (iteration 2/100) at (229, 127) on button[onclick='addElement()']
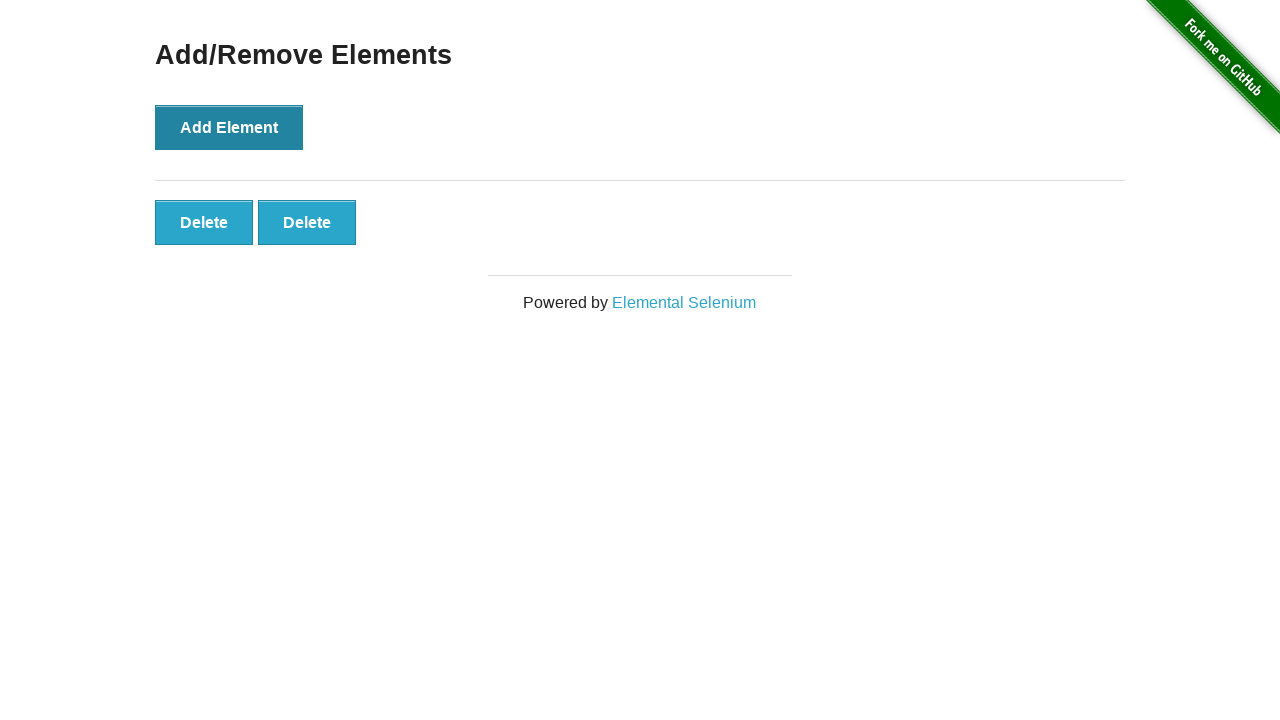

Clicked 'Add Element' button (iteration 3/100) at (229, 127) on button[onclick='addElement()']
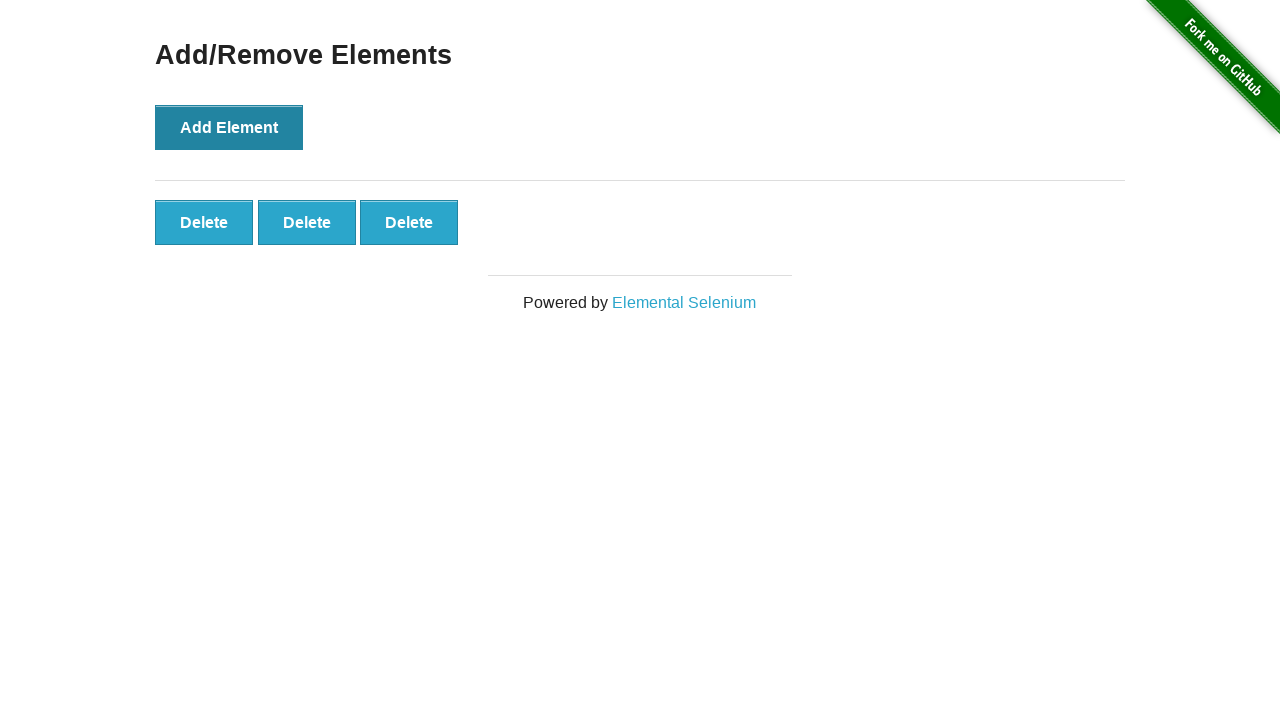

Clicked 'Add Element' button (iteration 4/100) at (229, 127) on button[onclick='addElement()']
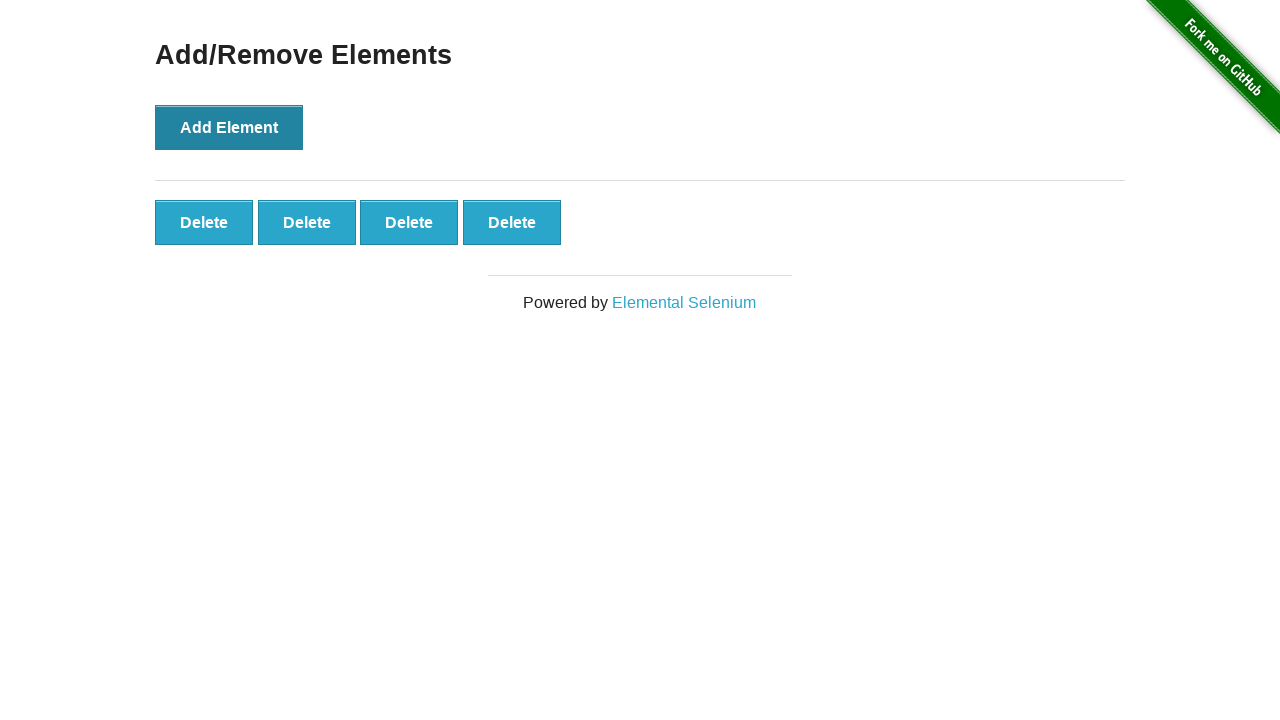

Clicked 'Add Element' button (iteration 5/100) at (229, 127) on button[onclick='addElement()']
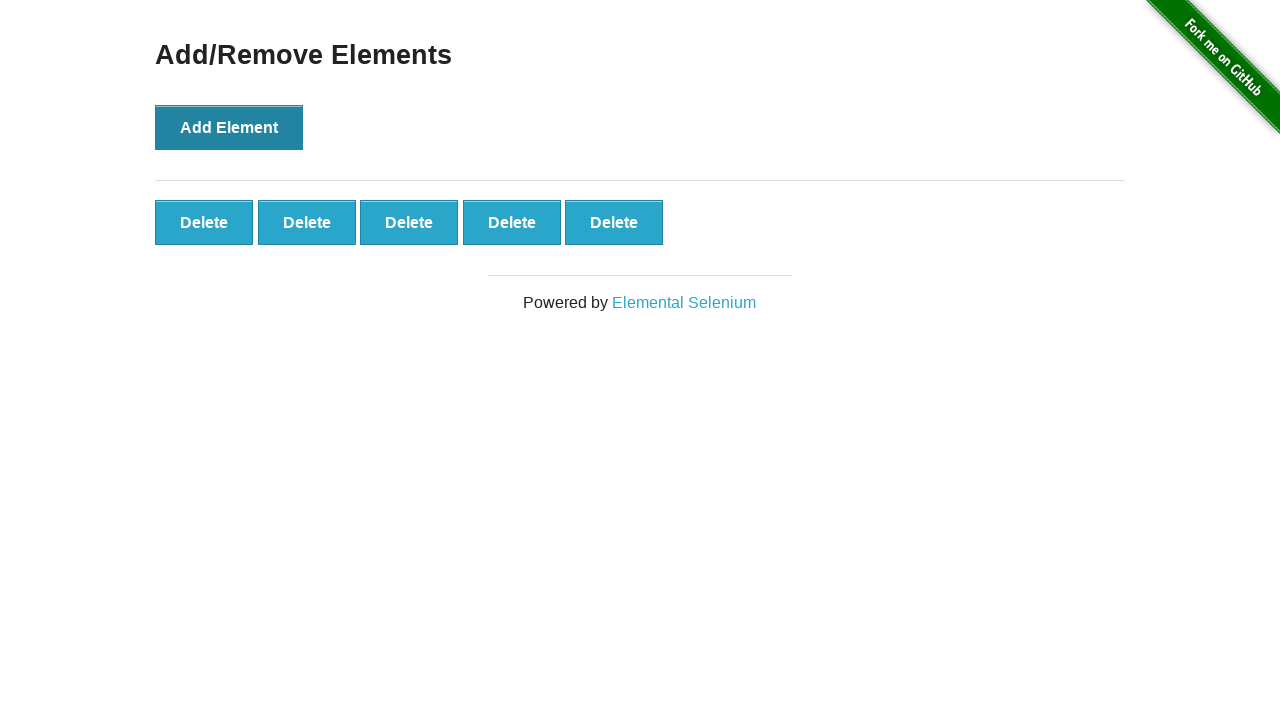

Clicked 'Add Element' button (iteration 6/100) at (229, 127) on button[onclick='addElement()']
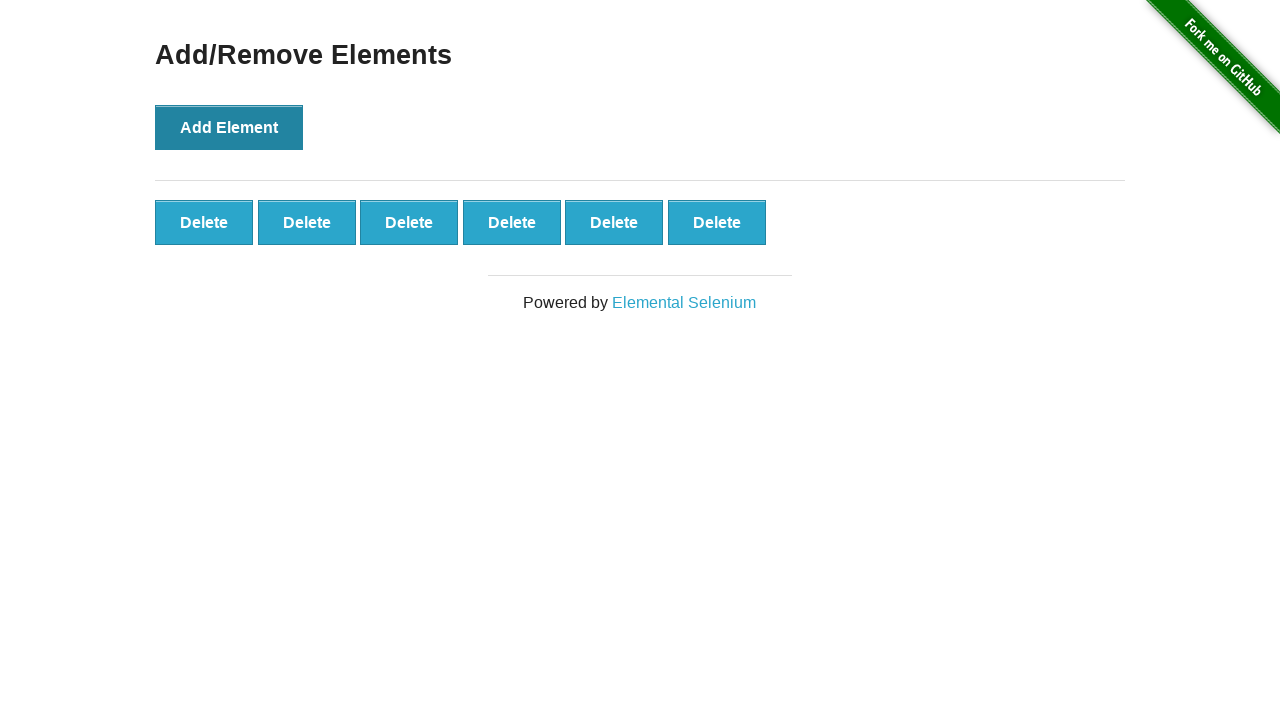

Clicked 'Add Element' button (iteration 7/100) at (229, 127) on button[onclick='addElement()']
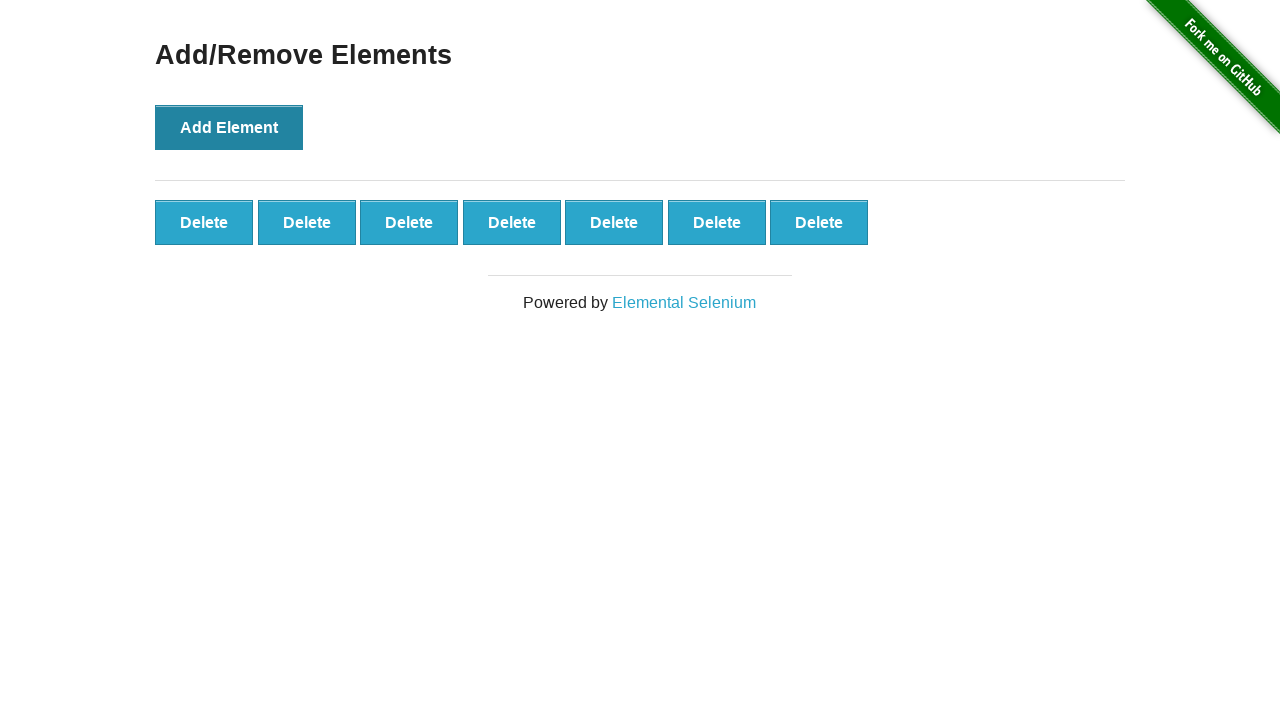

Clicked 'Add Element' button (iteration 8/100) at (229, 127) on button[onclick='addElement()']
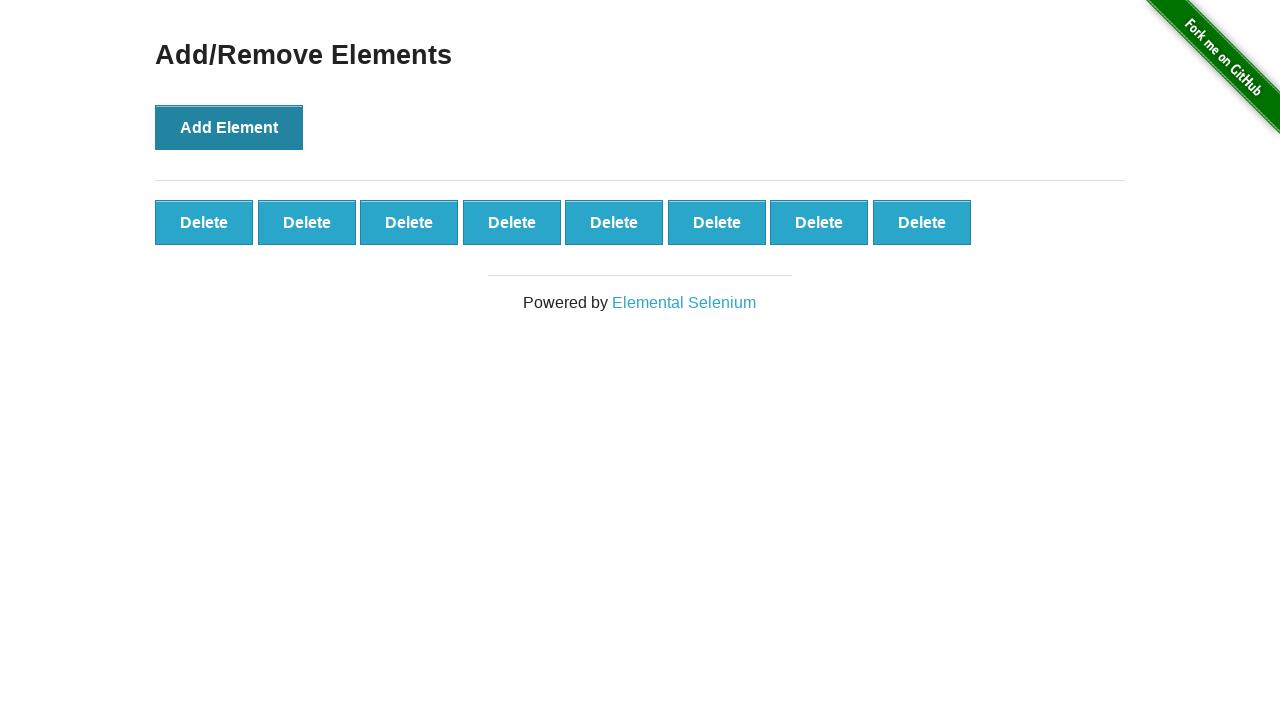

Clicked 'Add Element' button (iteration 9/100) at (229, 127) on button[onclick='addElement()']
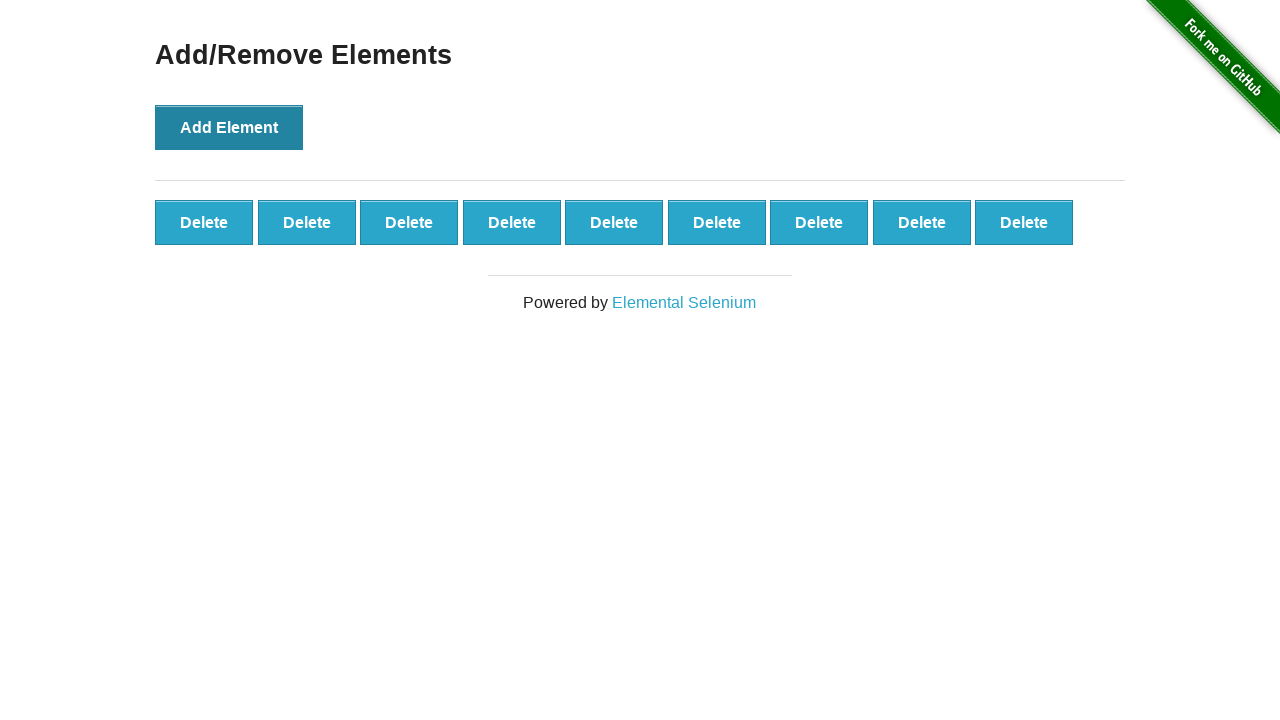

Clicked 'Add Element' button (iteration 10/100) at (229, 127) on button[onclick='addElement()']
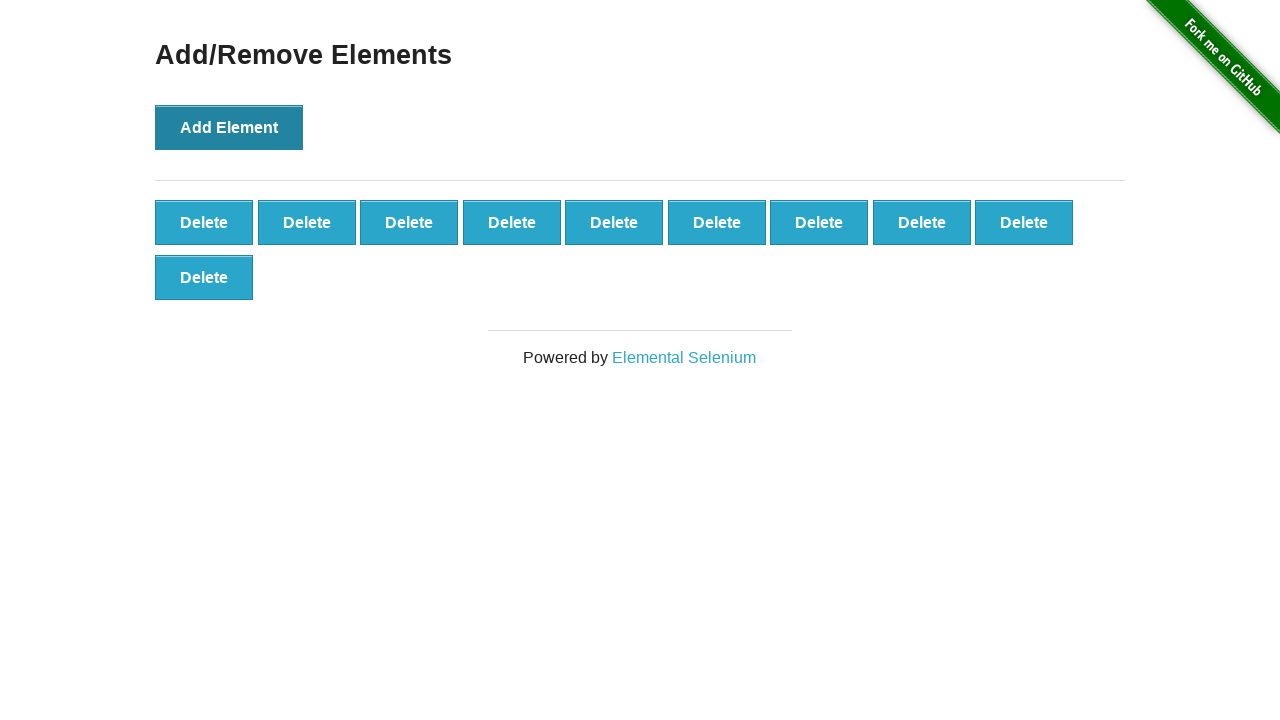

Clicked 'Add Element' button (iteration 11/100) at (229, 127) on button[onclick='addElement()']
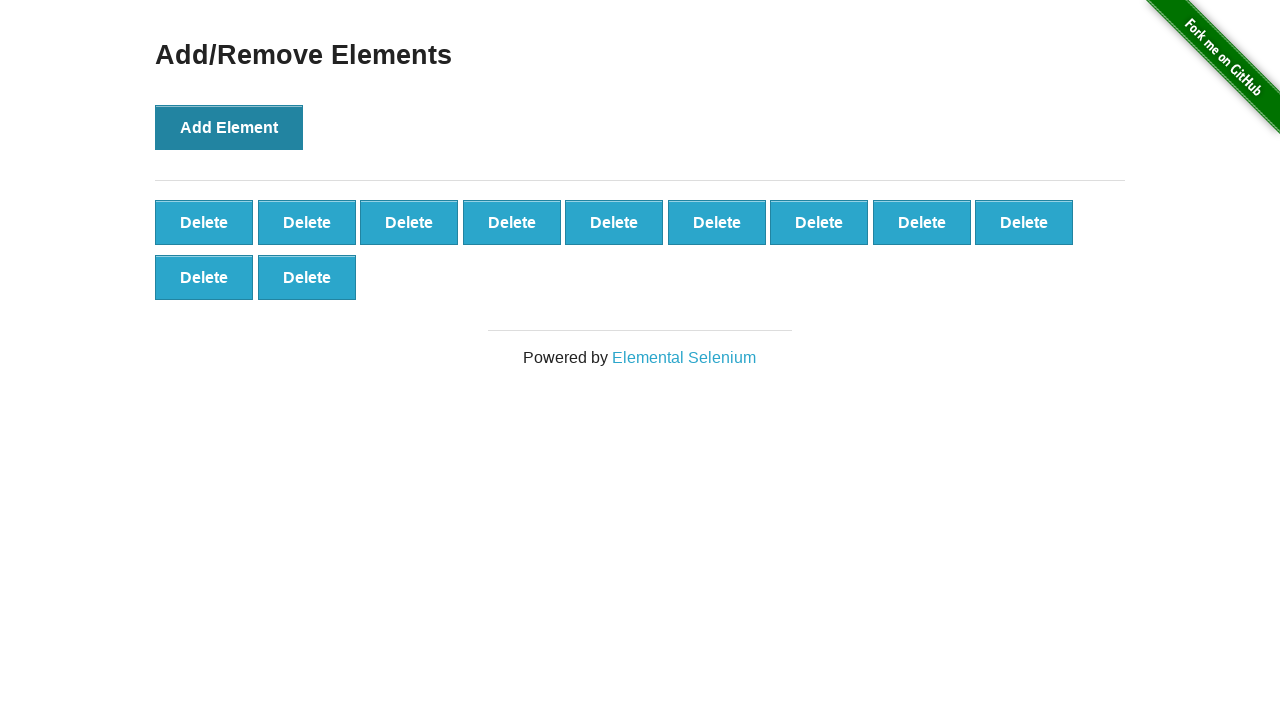

Clicked 'Add Element' button (iteration 12/100) at (229, 127) on button[onclick='addElement()']
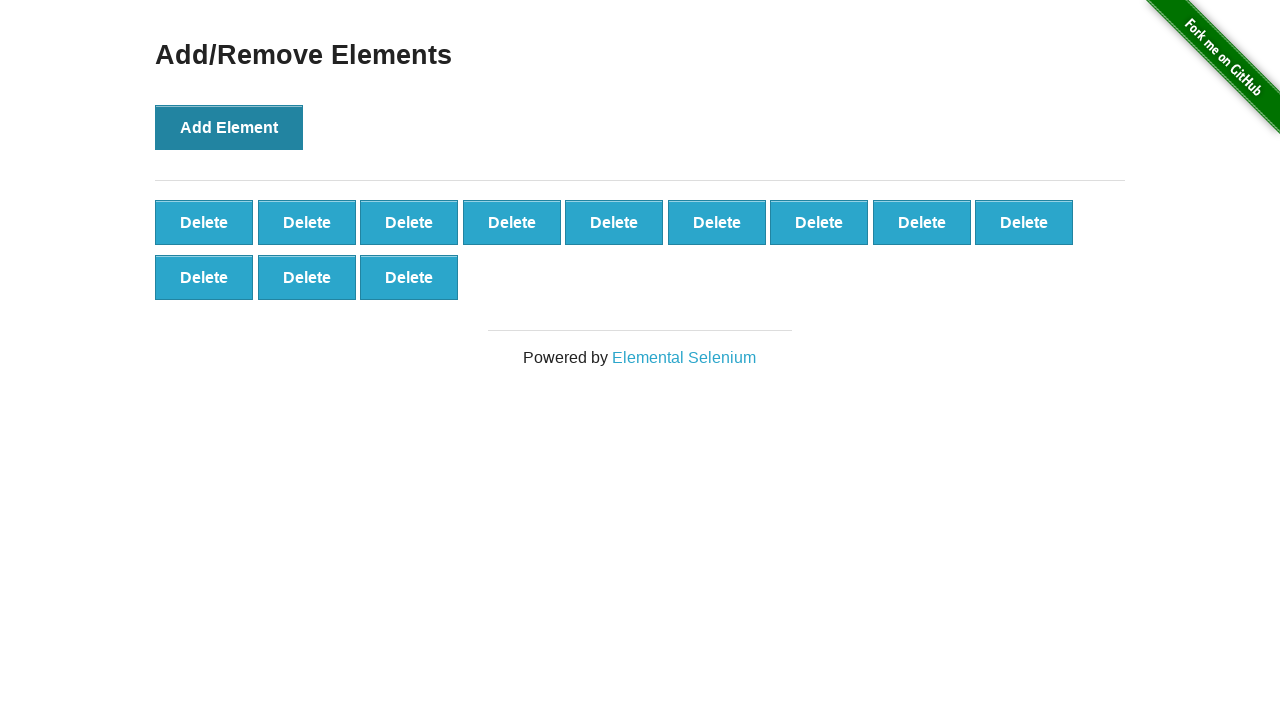

Clicked 'Add Element' button (iteration 13/100) at (229, 127) on button[onclick='addElement()']
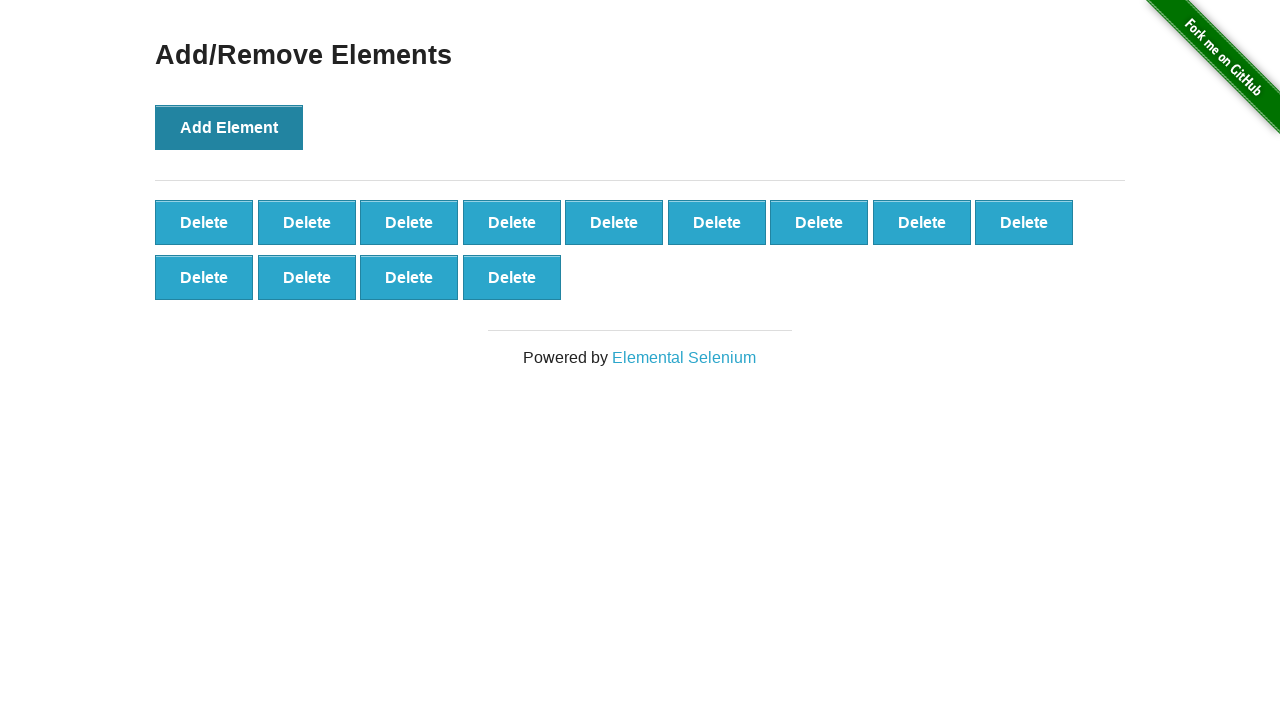

Clicked 'Add Element' button (iteration 14/100) at (229, 127) on button[onclick='addElement()']
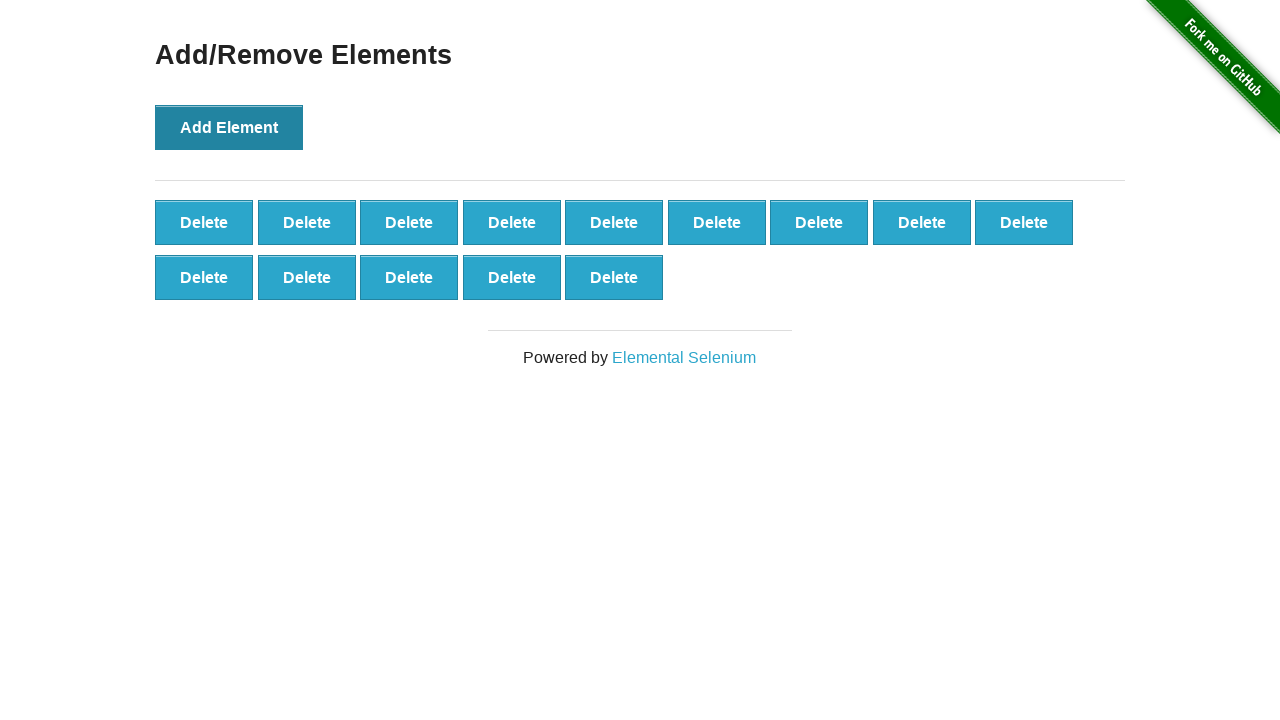

Clicked 'Add Element' button (iteration 15/100) at (229, 127) on button[onclick='addElement()']
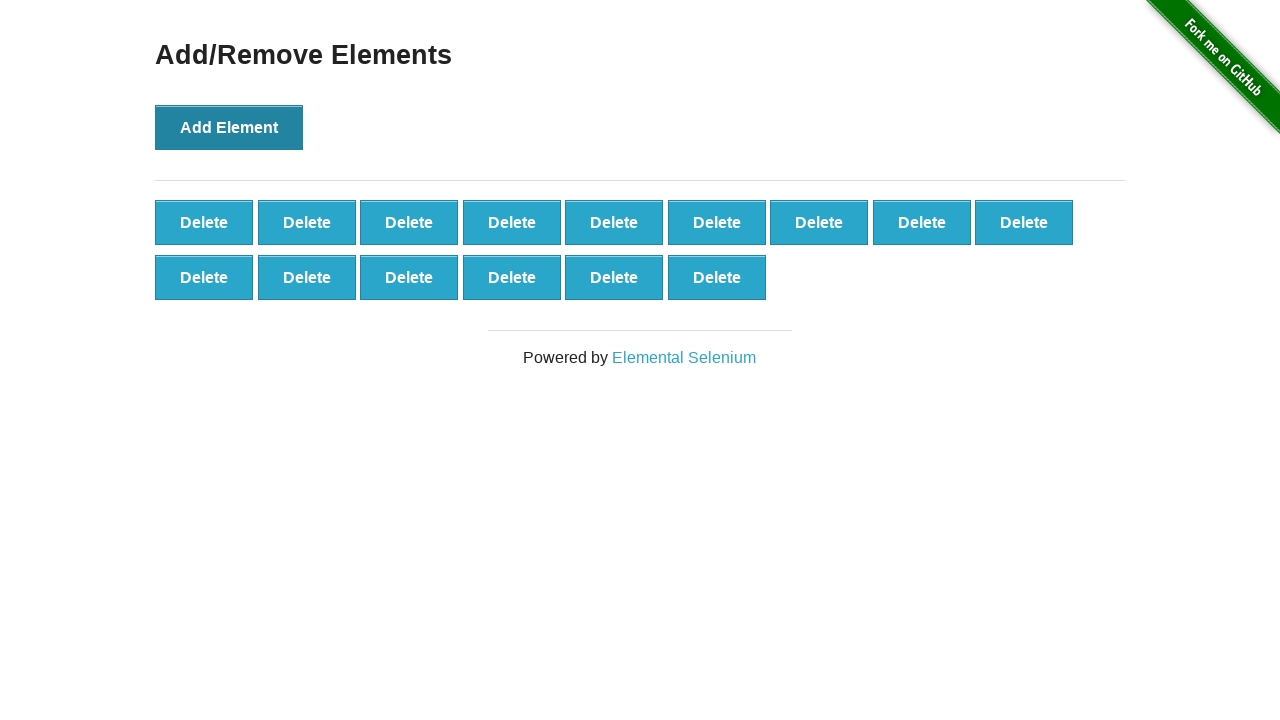

Clicked 'Add Element' button (iteration 16/100) at (229, 127) on button[onclick='addElement()']
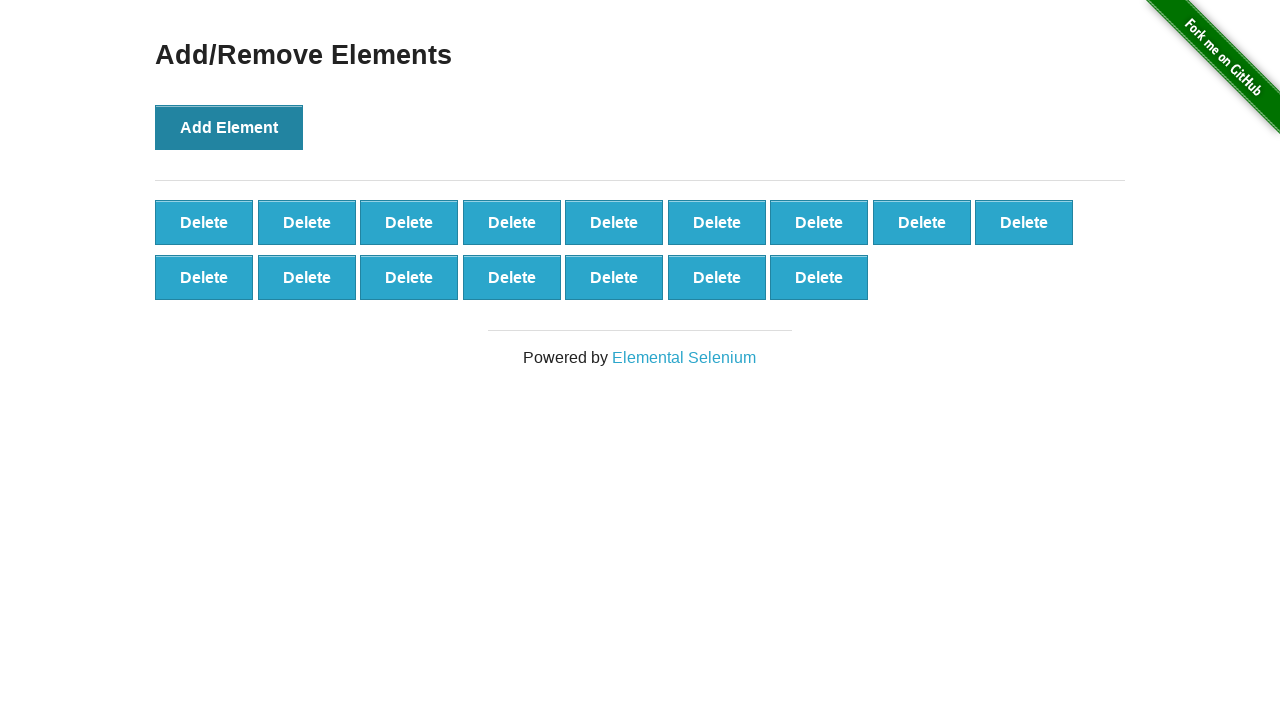

Clicked 'Add Element' button (iteration 17/100) at (229, 127) on button[onclick='addElement()']
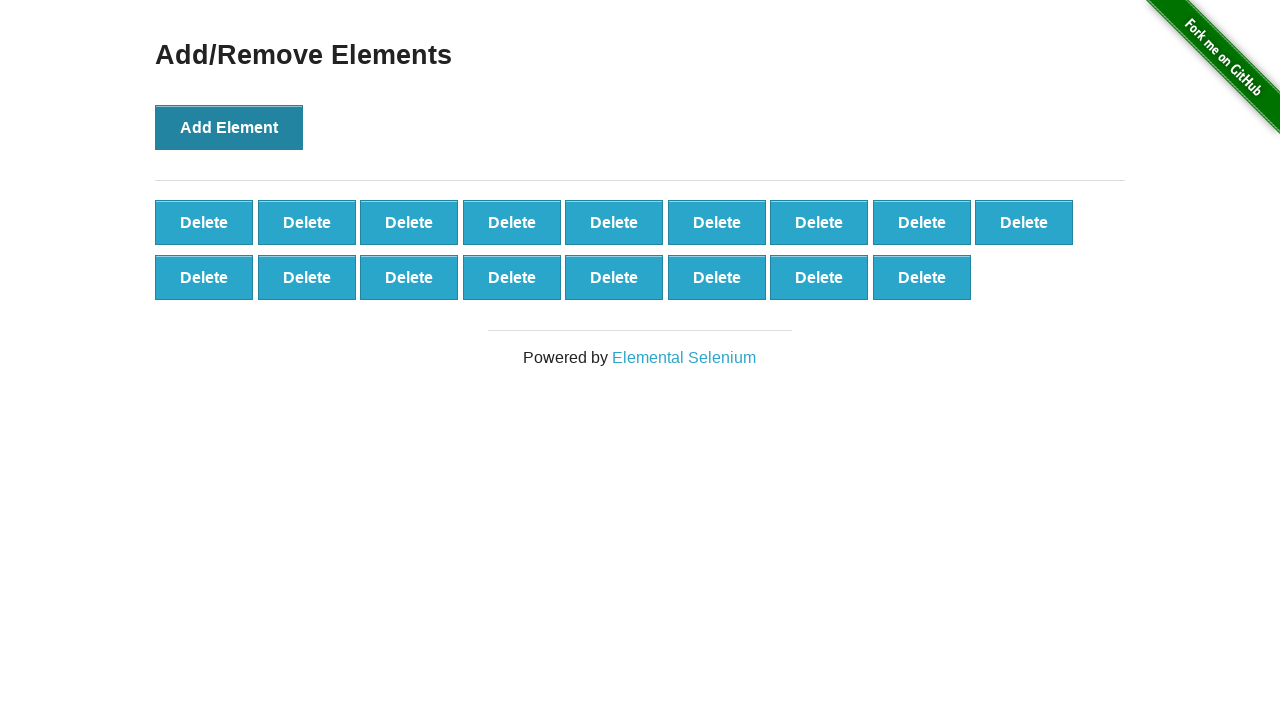

Clicked 'Add Element' button (iteration 18/100) at (229, 127) on button[onclick='addElement()']
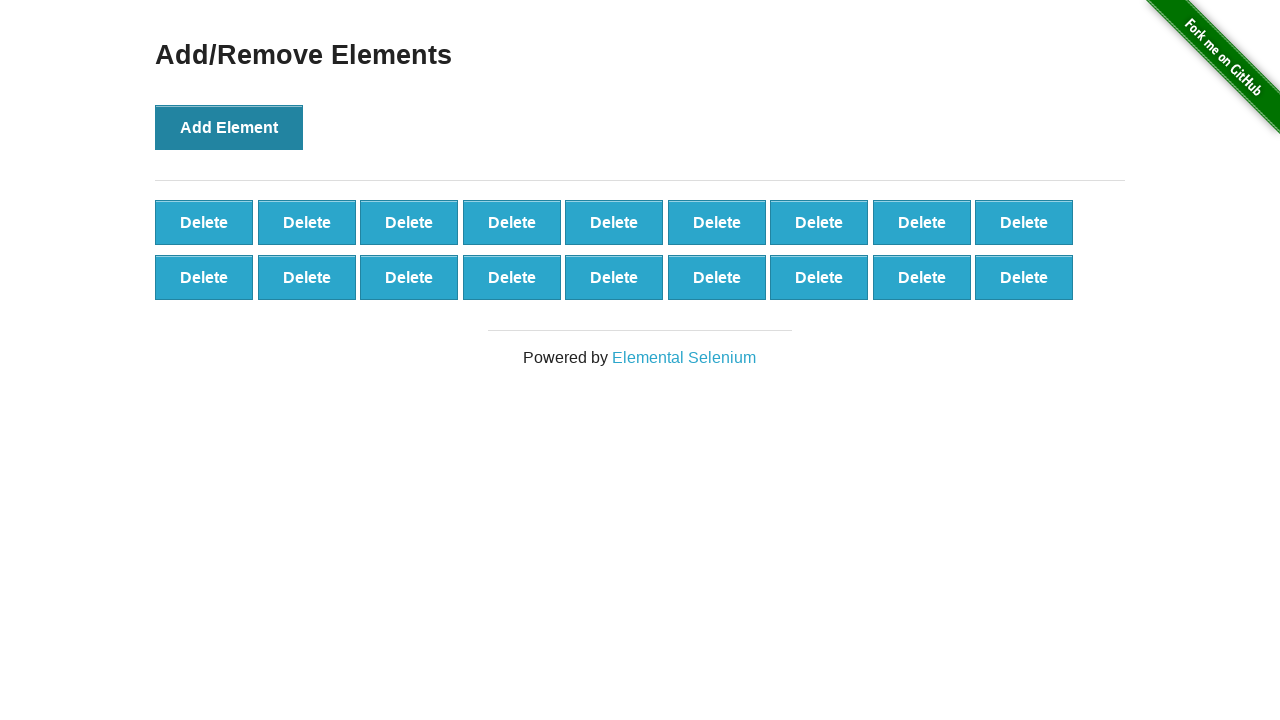

Clicked 'Add Element' button (iteration 19/100) at (229, 127) on button[onclick='addElement()']
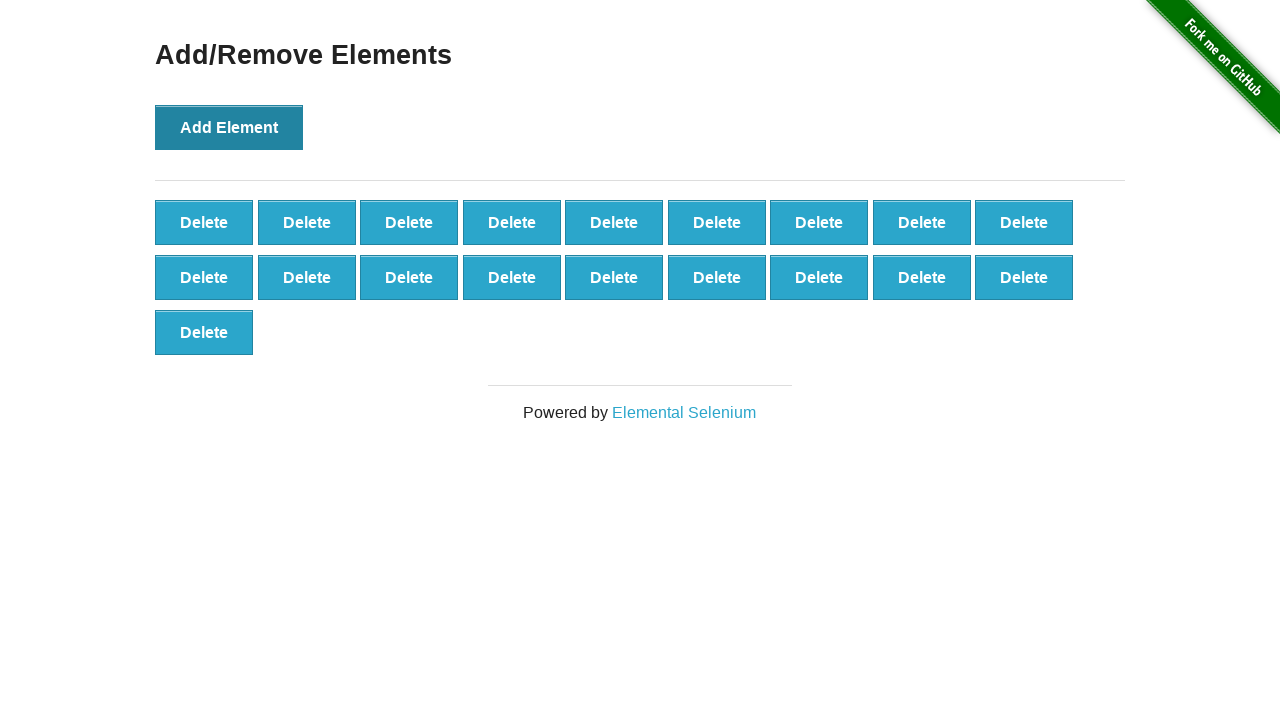

Clicked 'Add Element' button (iteration 20/100) at (229, 127) on button[onclick='addElement()']
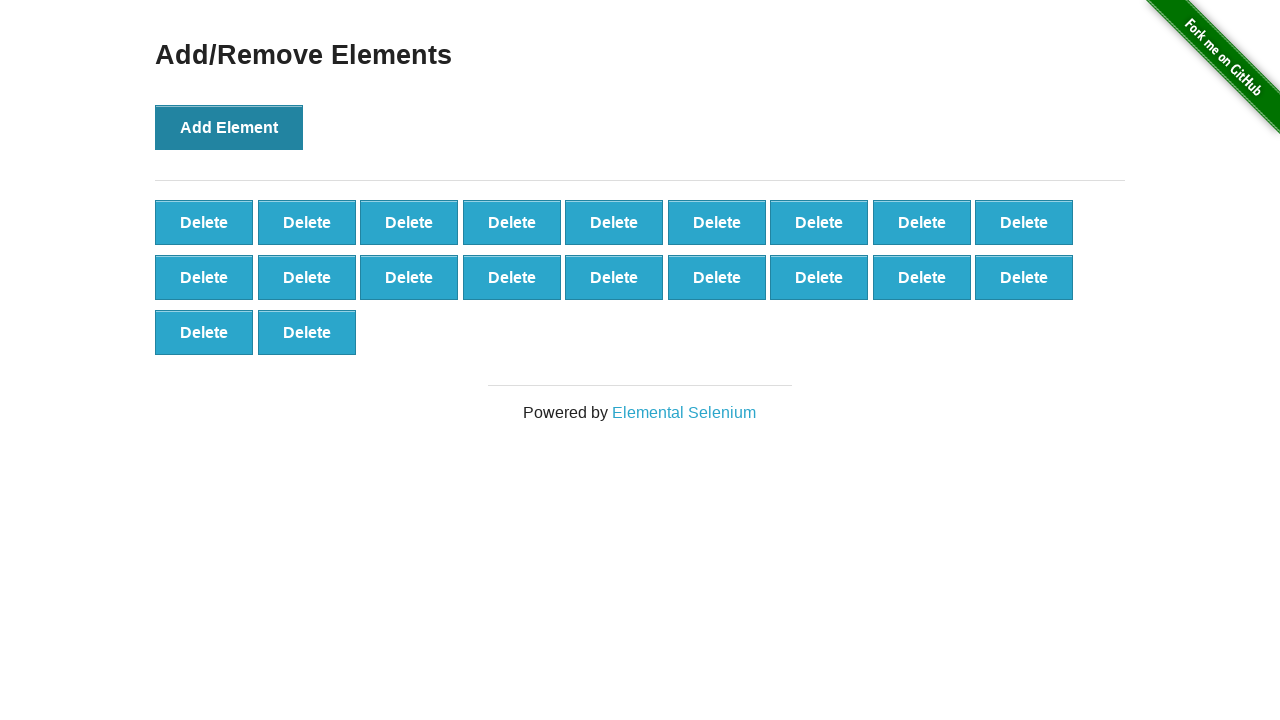

Clicked 'Add Element' button (iteration 21/100) at (229, 127) on button[onclick='addElement()']
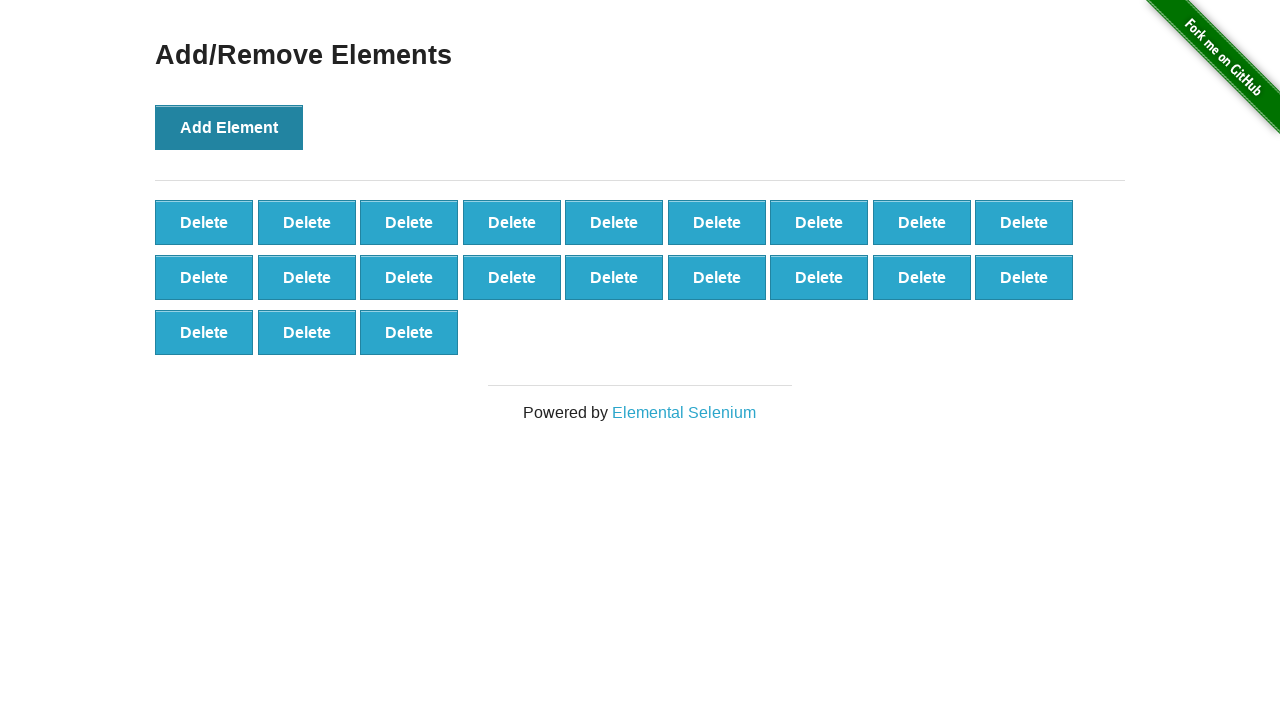

Clicked 'Add Element' button (iteration 22/100) at (229, 127) on button[onclick='addElement()']
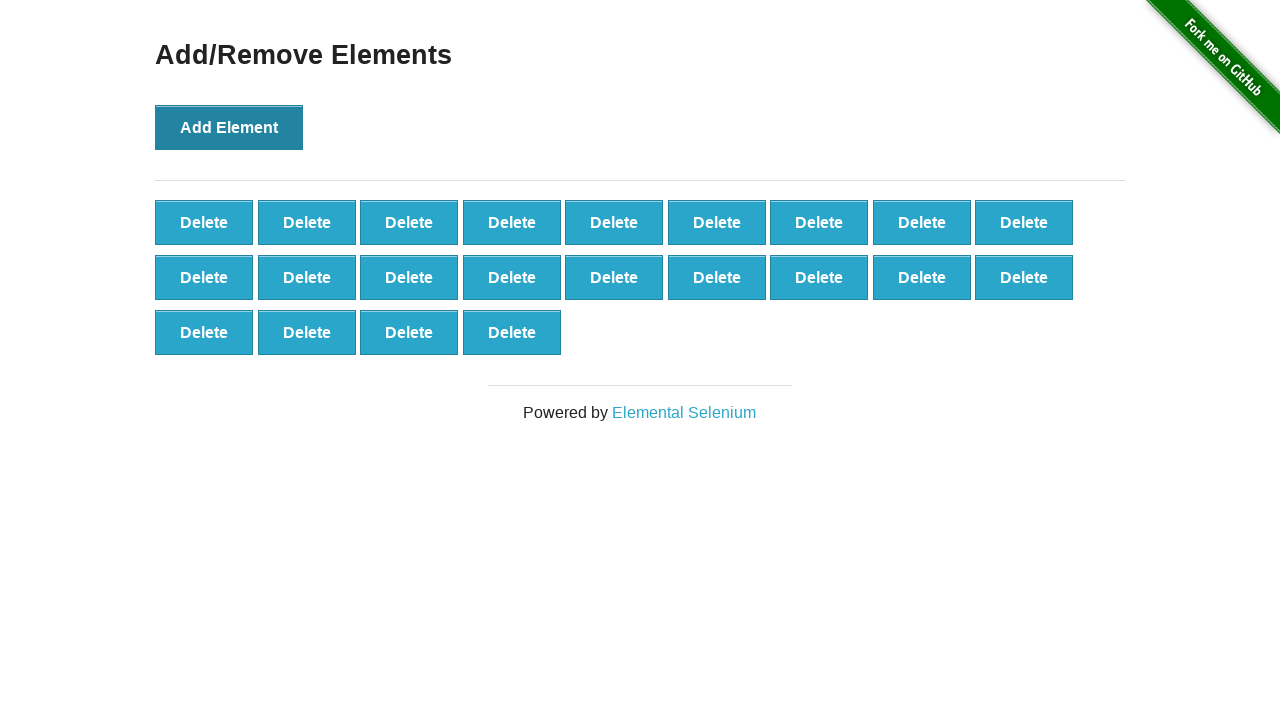

Clicked 'Add Element' button (iteration 23/100) at (229, 127) on button[onclick='addElement()']
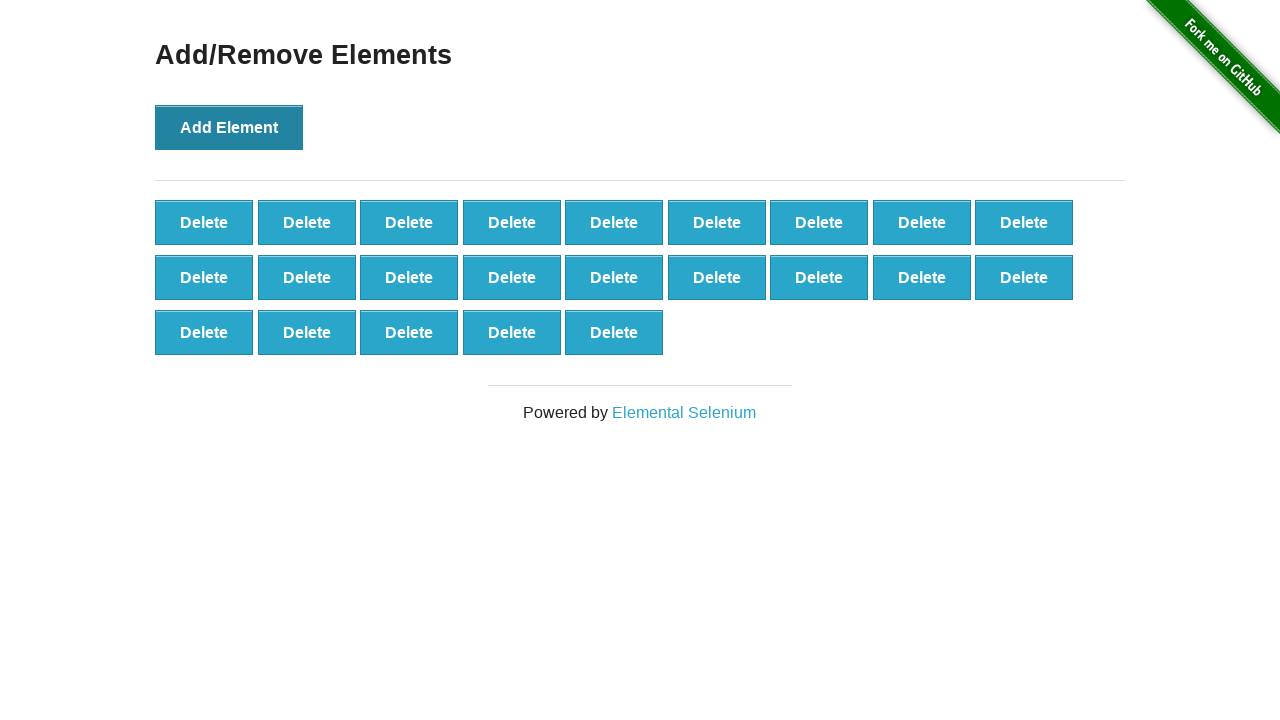

Clicked 'Add Element' button (iteration 24/100) at (229, 127) on button[onclick='addElement()']
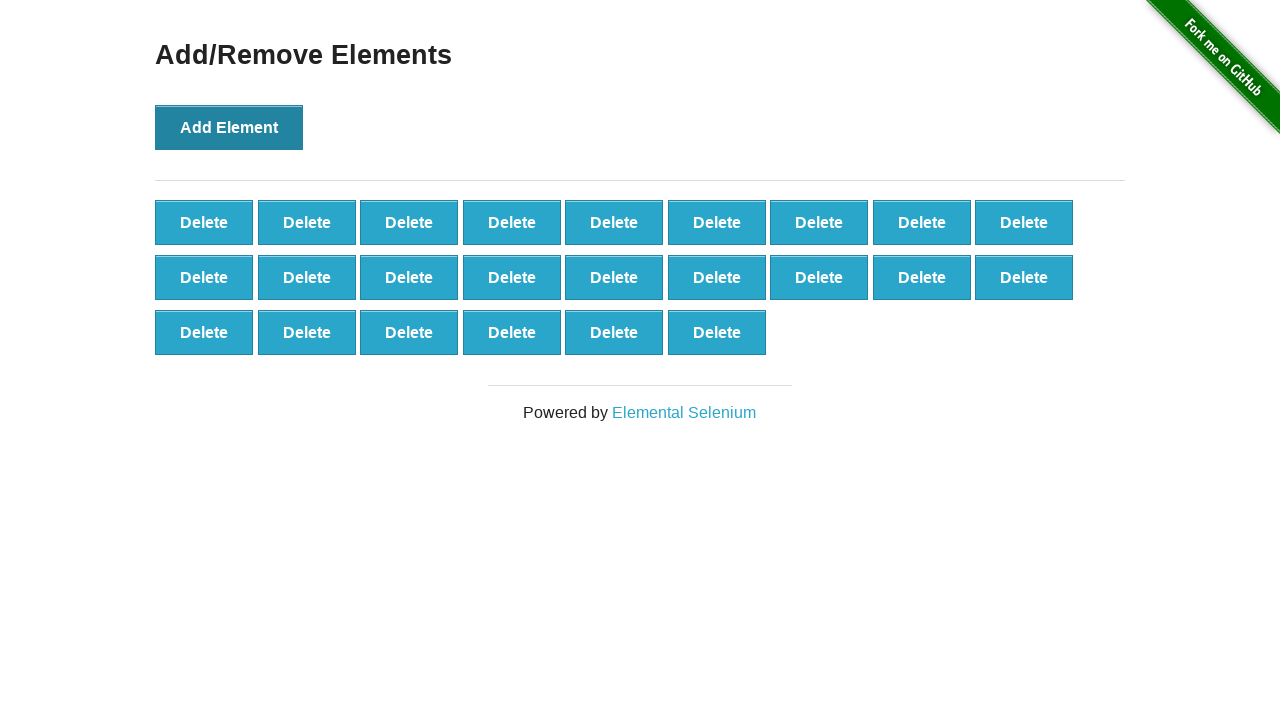

Clicked 'Add Element' button (iteration 25/100) at (229, 127) on button[onclick='addElement()']
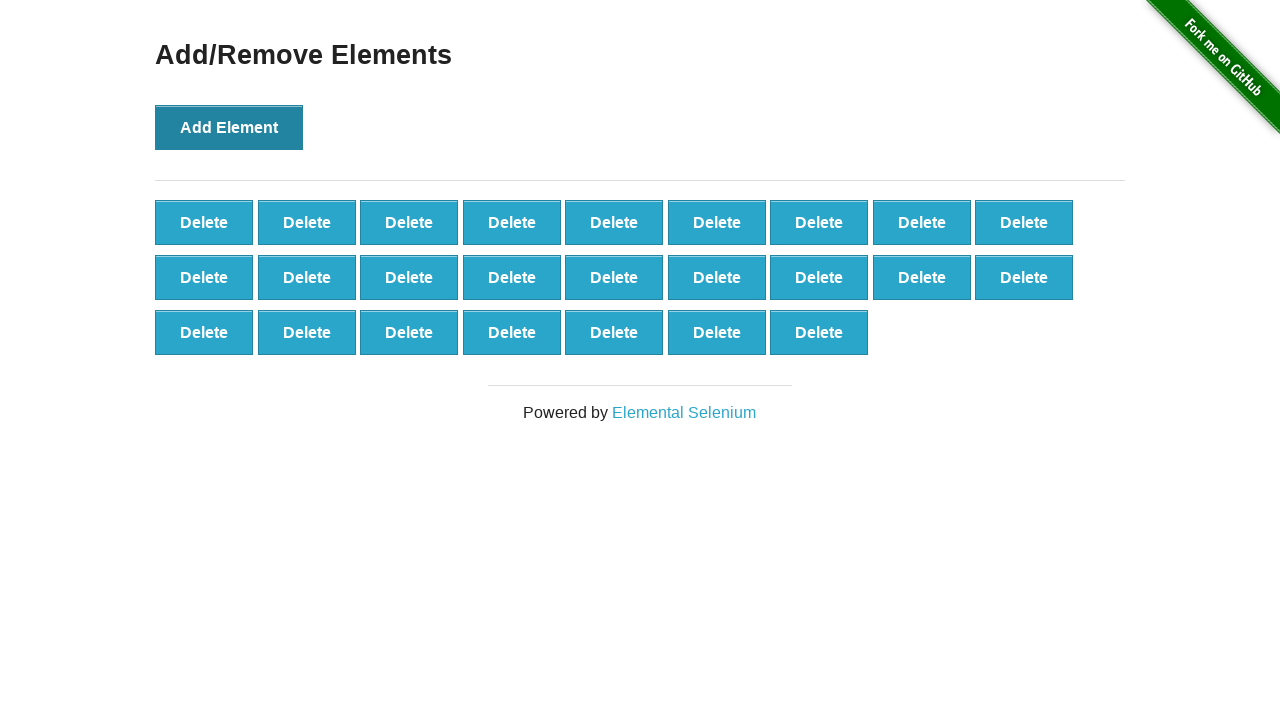

Clicked 'Add Element' button (iteration 26/100) at (229, 127) on button[onclick='addElement()']
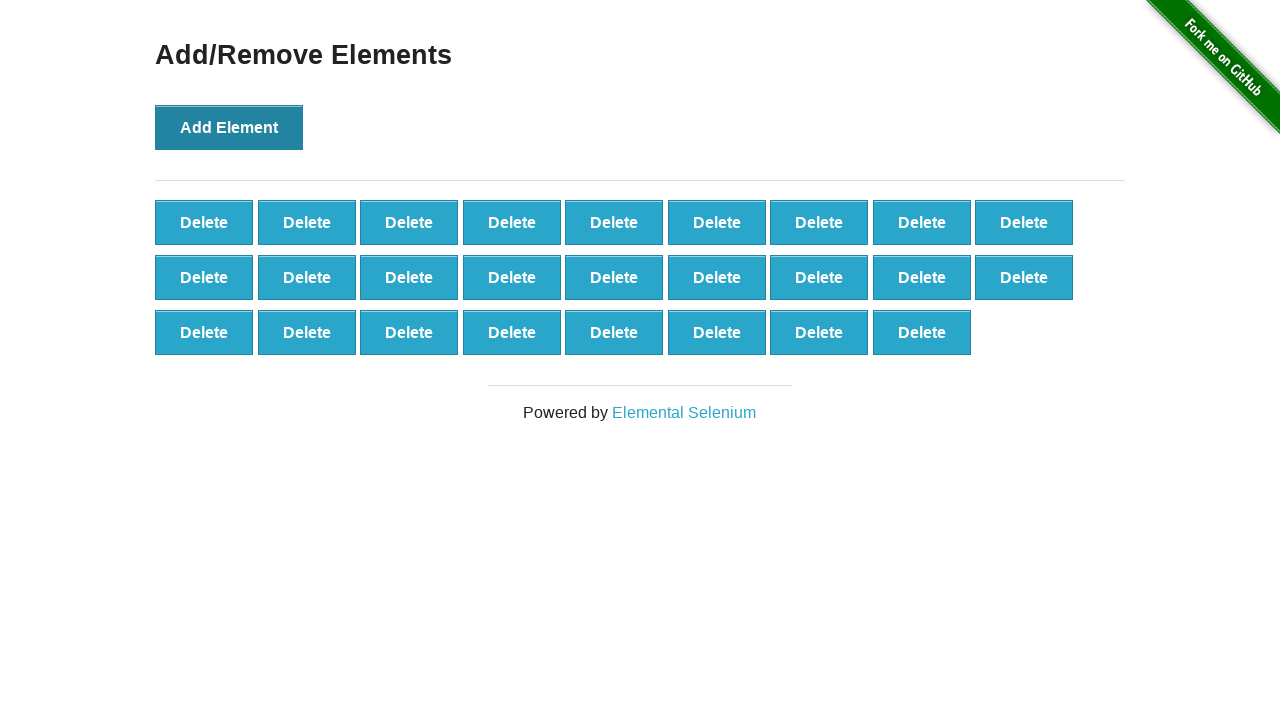

Clicked 'Add Element' button (iteration 27/100) at (229, 127) on button[onclick='addElement()']
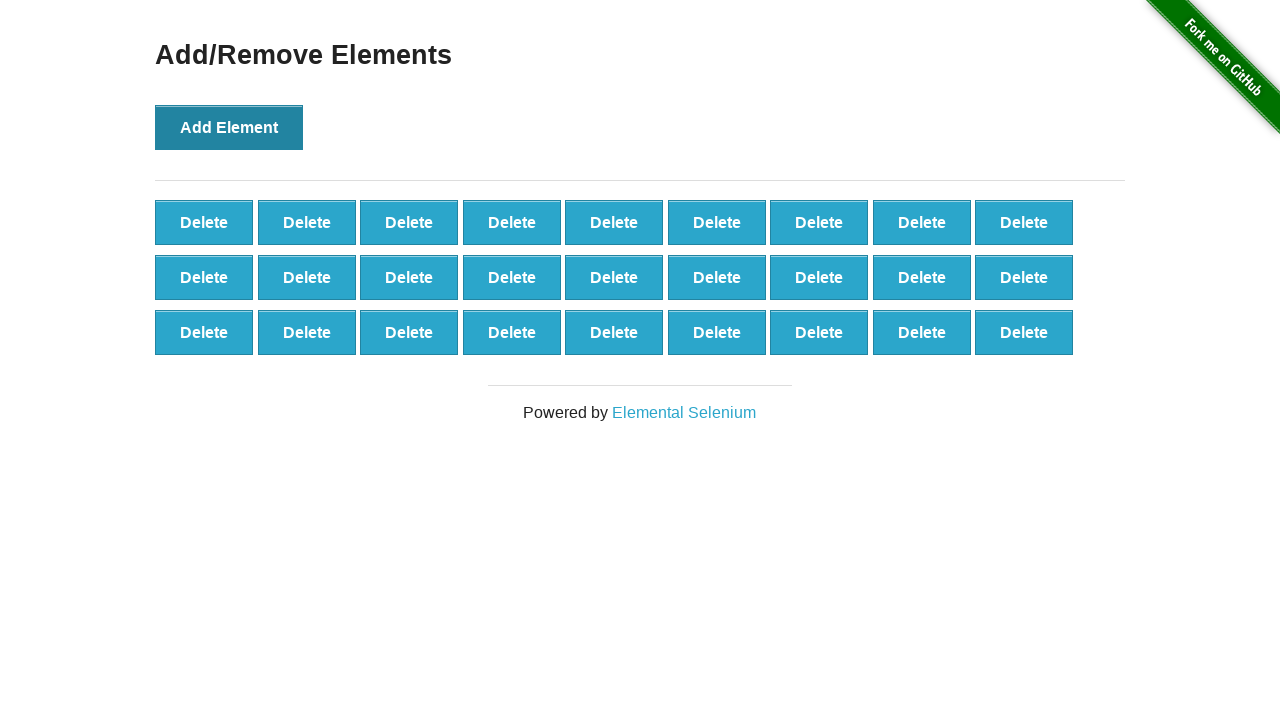

Clicked 'Add Element' button (iteration 28/100) at (229, 127) on button[onclick='addElement()']
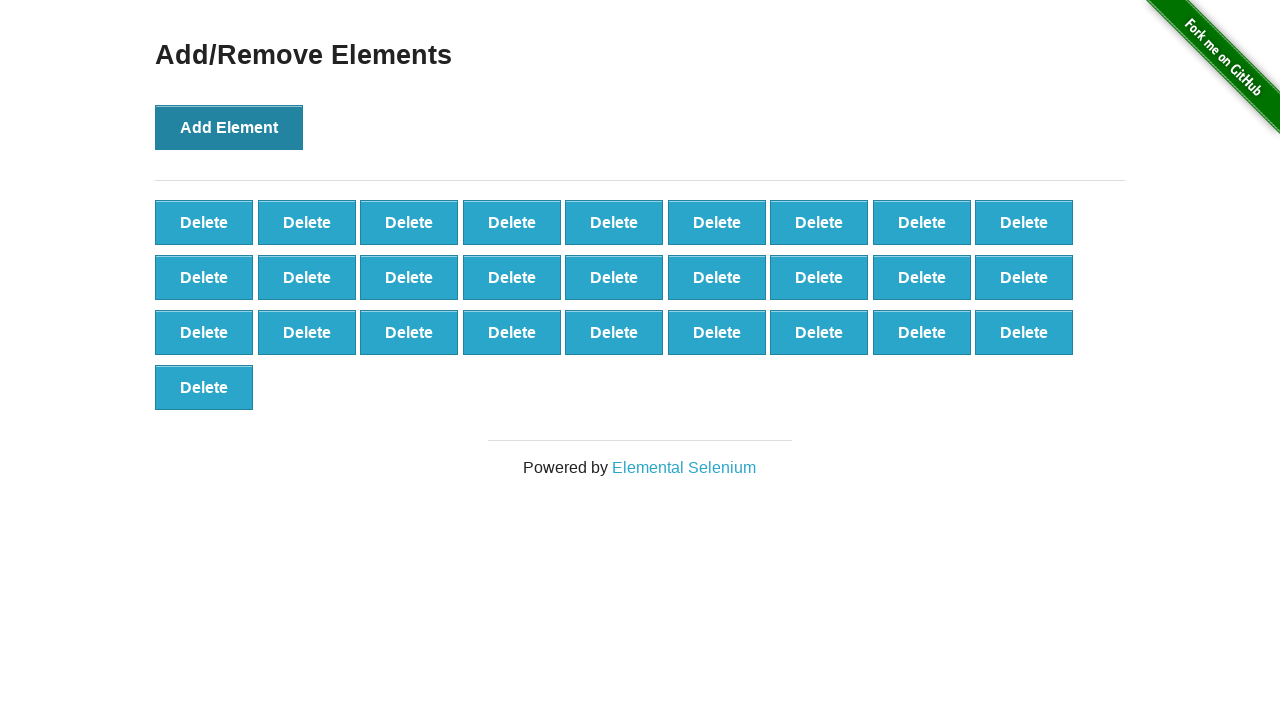

Clicked 'Add Element' button (iteration 29/100) at (229, 127) on button[onclick='addElement()']
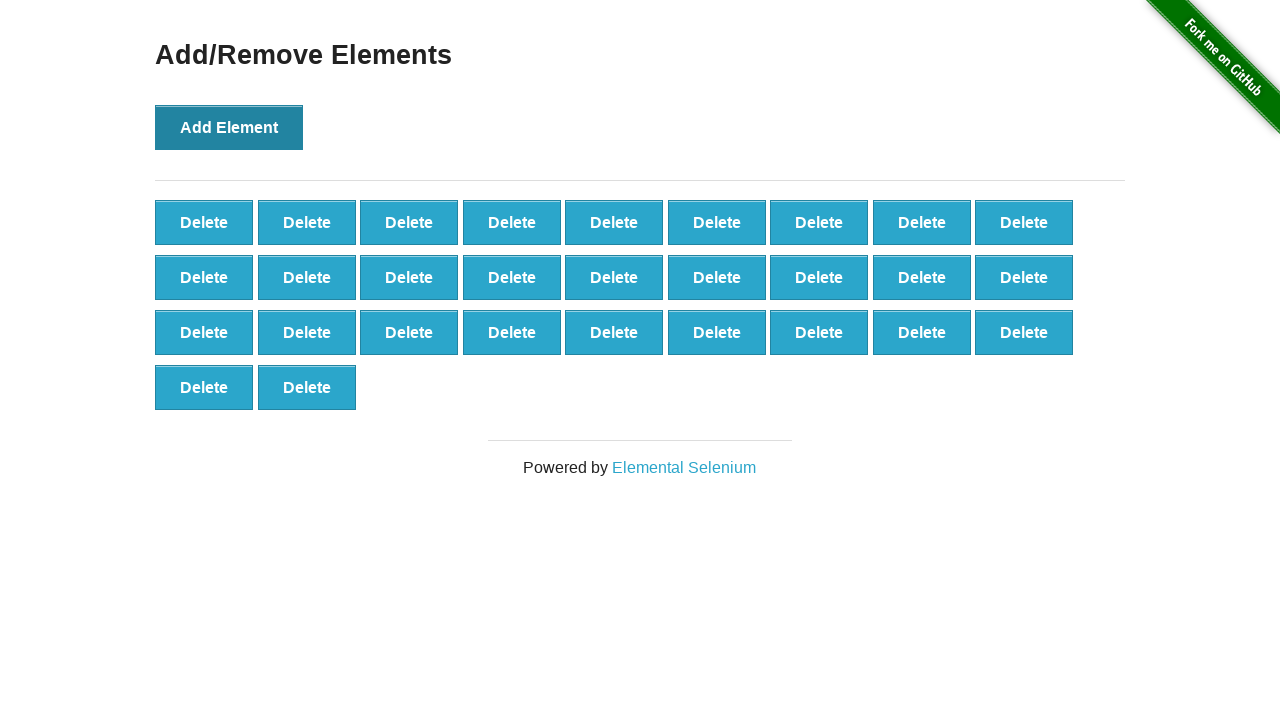

Clicked 'Add Element' button (iteration 30/100) at (229, 127) on button[onclick='addElement()']
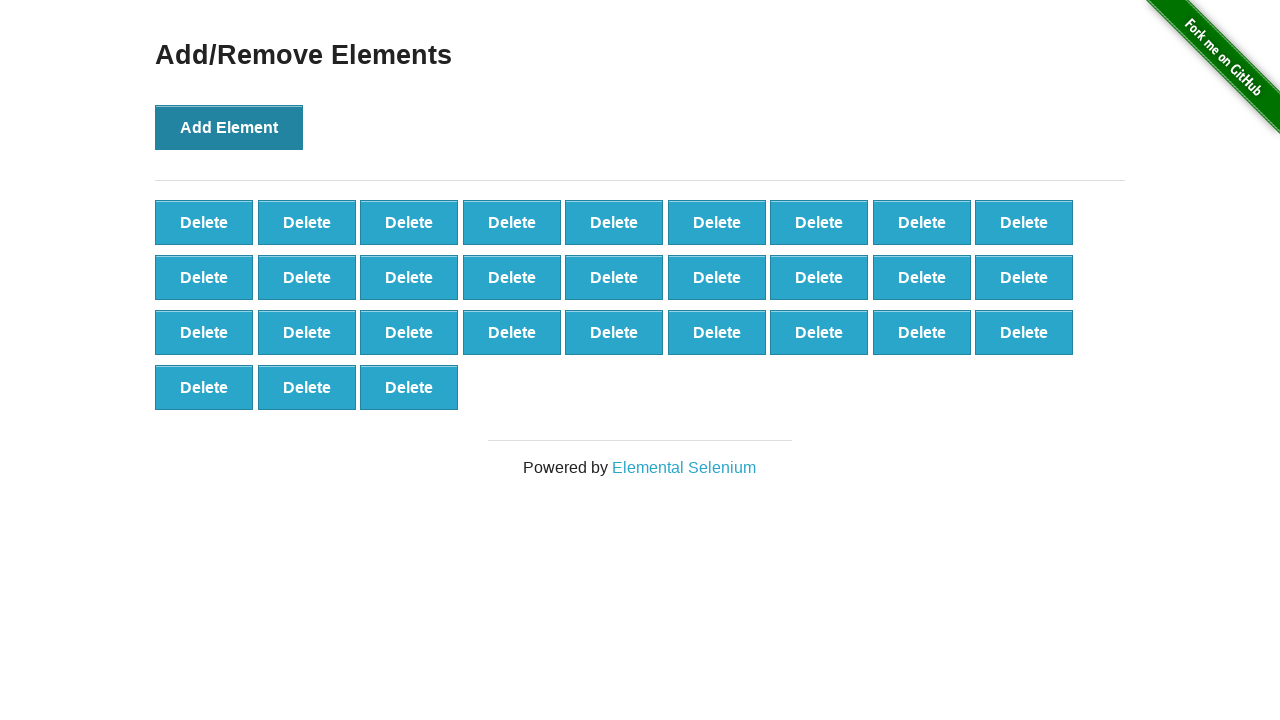

Clicked 'Add Element' button (iteration 31/100) at (229, 127) on button[onclick='addElement()']
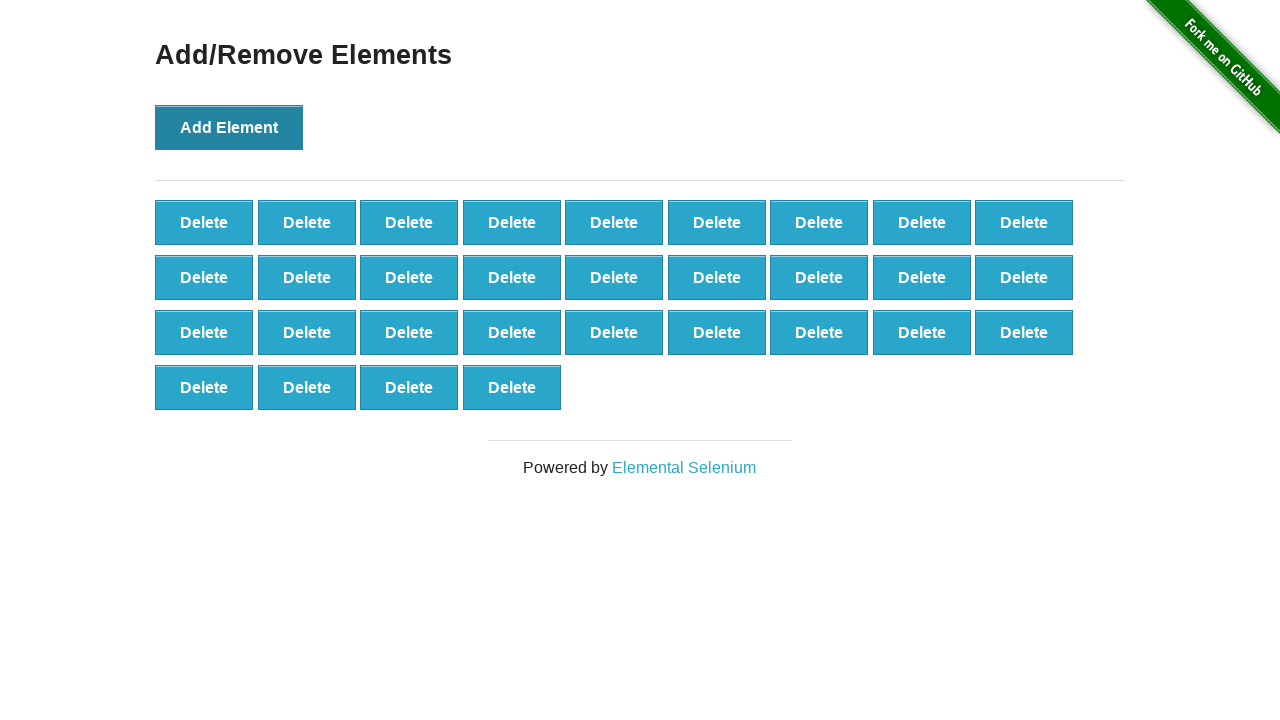

Clicked 'Add Element' button (iteration 32/100) at (229, 127) on button[onclick='addElement()']
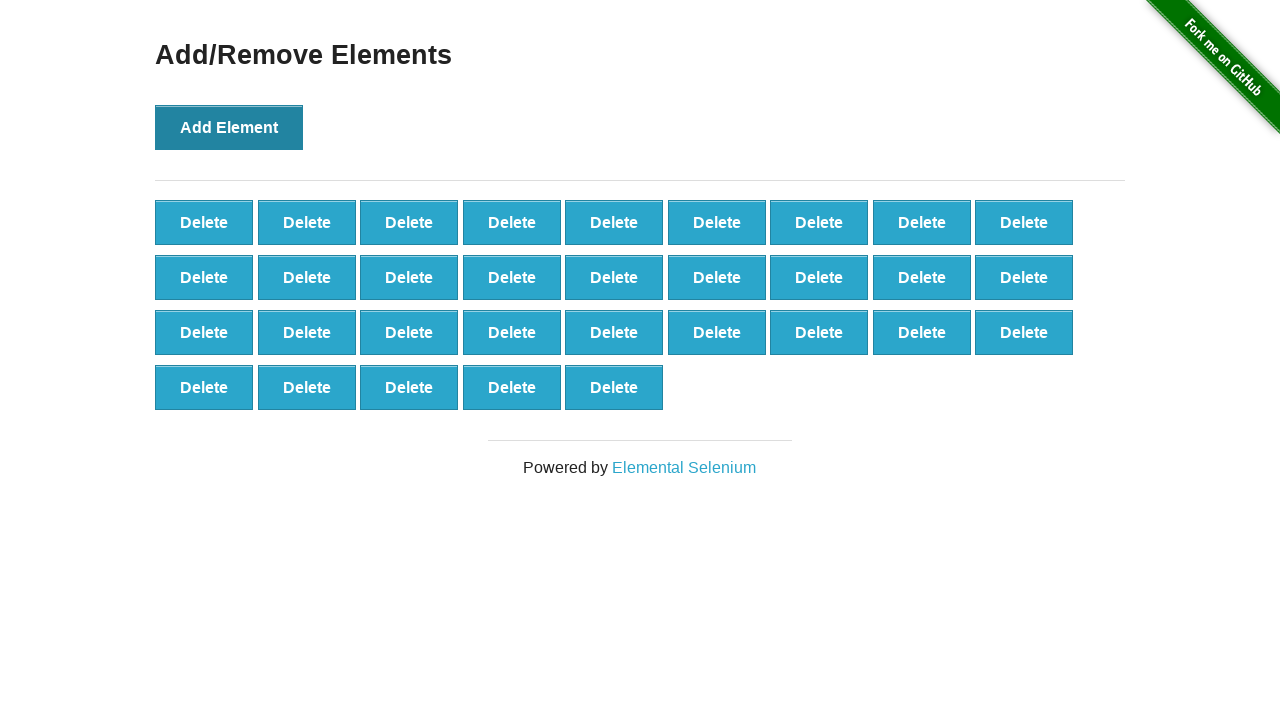

Clicked 'Add Element' button (iteration 33/100) at (229, 127) on button[onclick='addElement()']
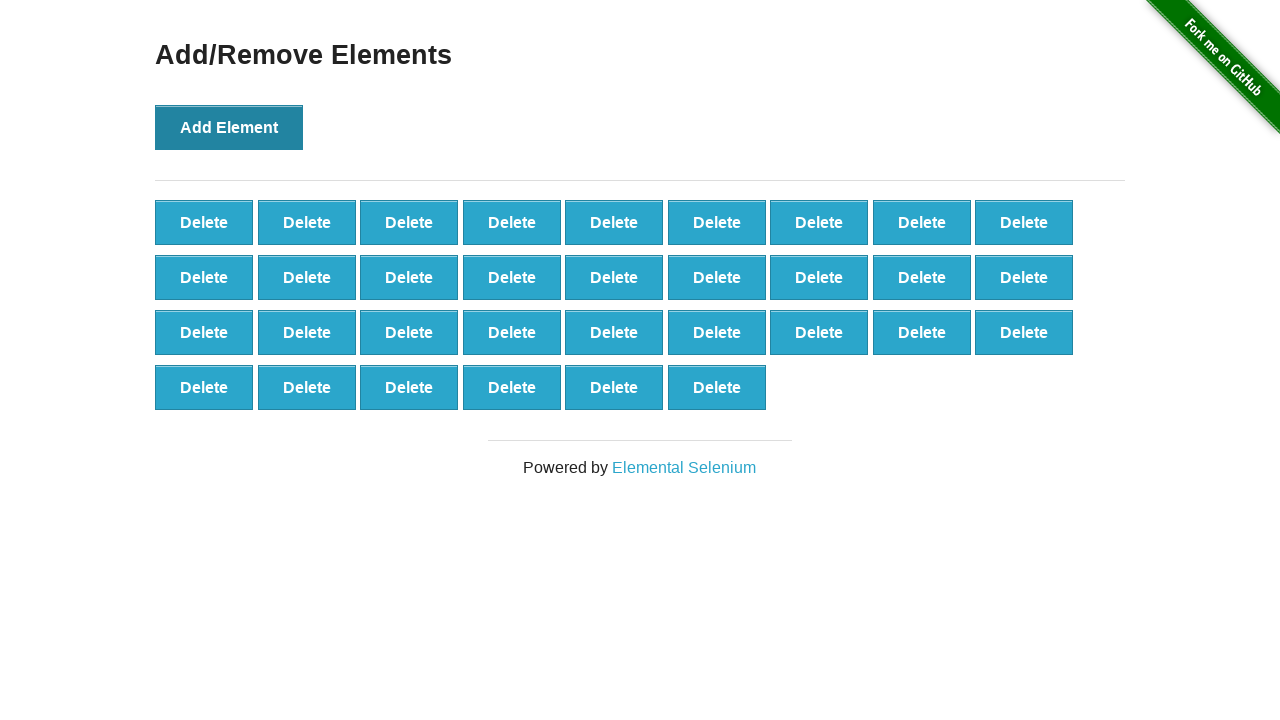

Clicked 'Add Element' button (iteration 34/100) at (229, 127) on button[onclick='addElement()']
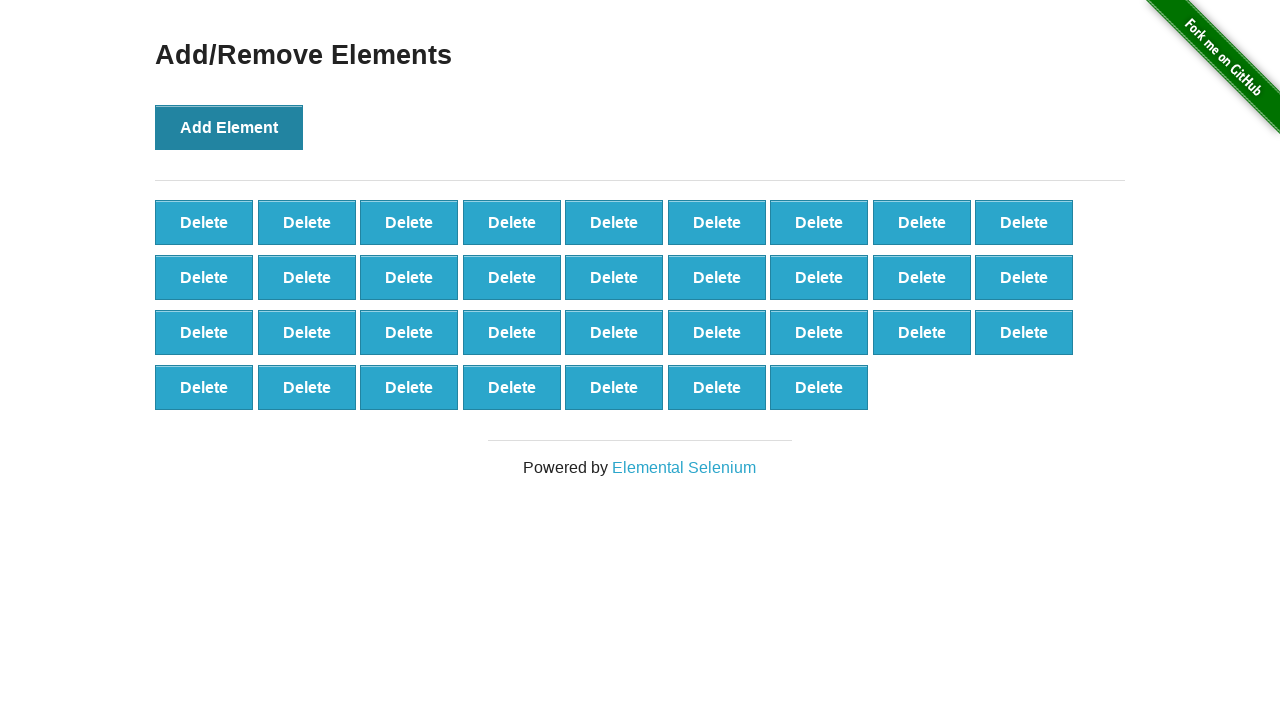

Clicked 'Add Element' button (iteration 35/100) at (229, 127) on button[onclick='addElement()']
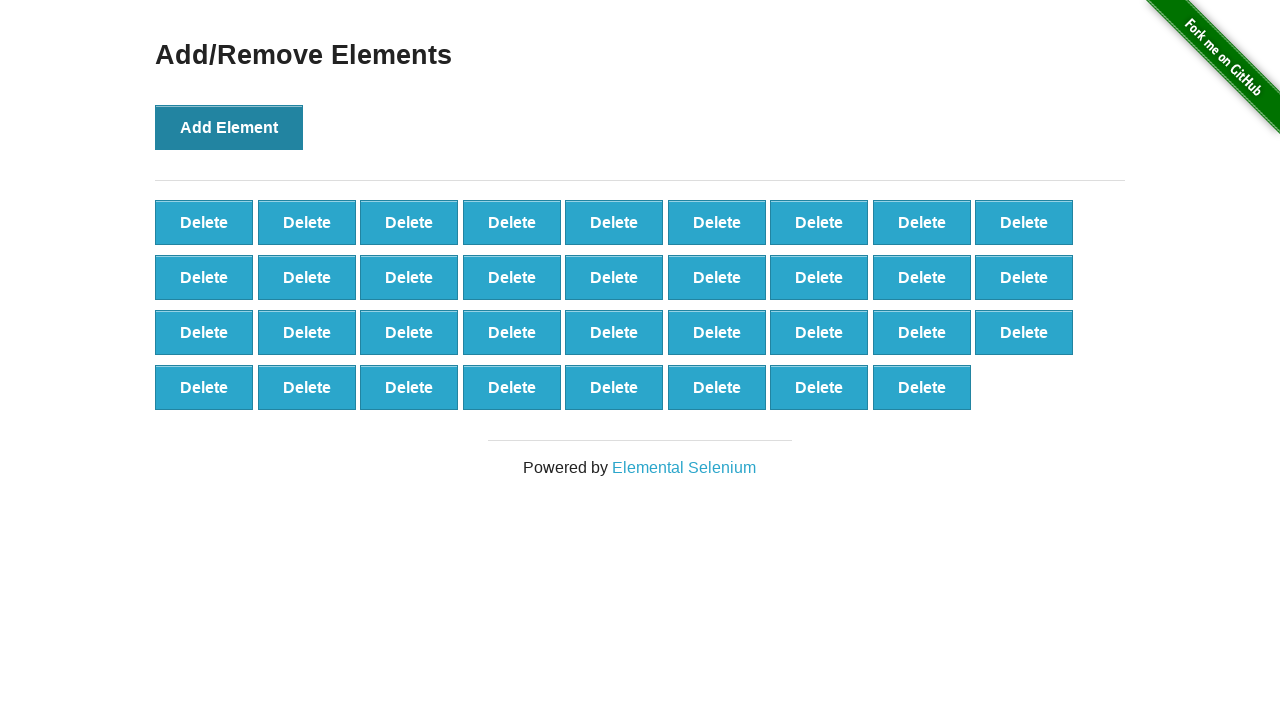

Clicked 'Add Element' button (iteration 36/100) at (229, 127) on button[onclick='addElement()']
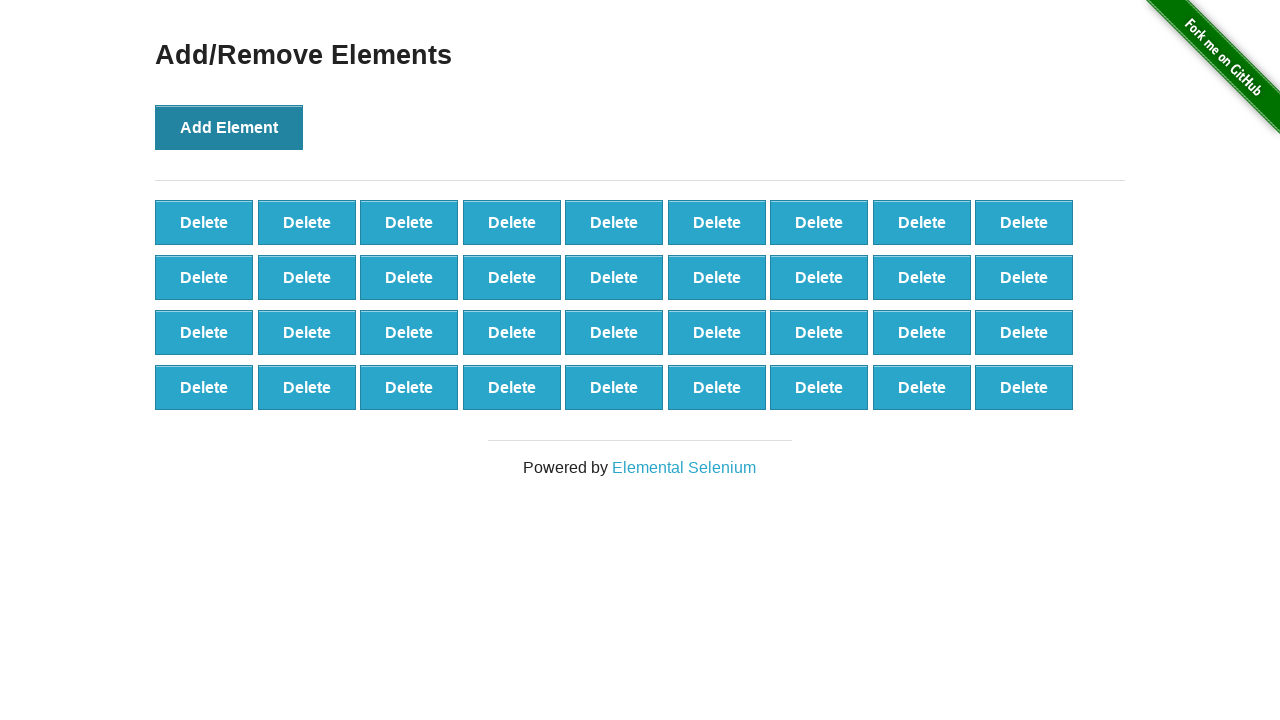

Clicked 'Add Element' button (iteration 37/100) at (229, 127) on button[onclick='addElement()']
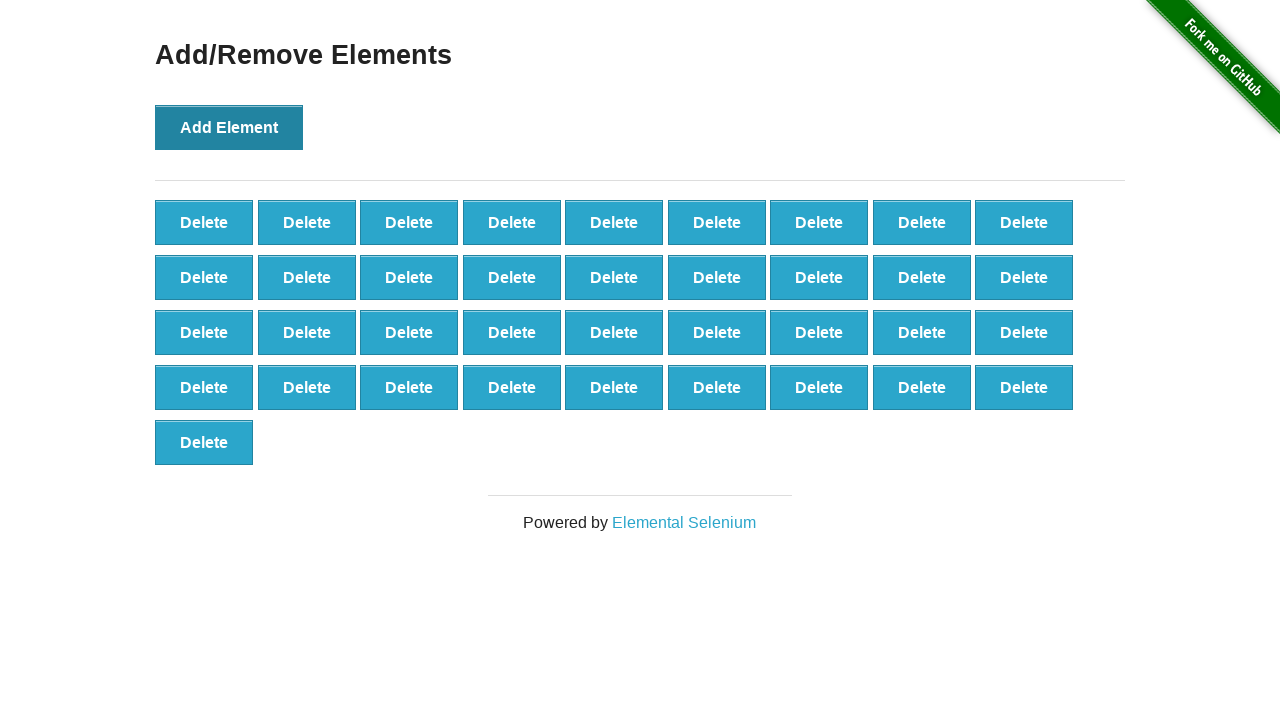

Clicked 'Add Element' button (iteration 38/100) at (229, 127) on button[onclick='addElement()']
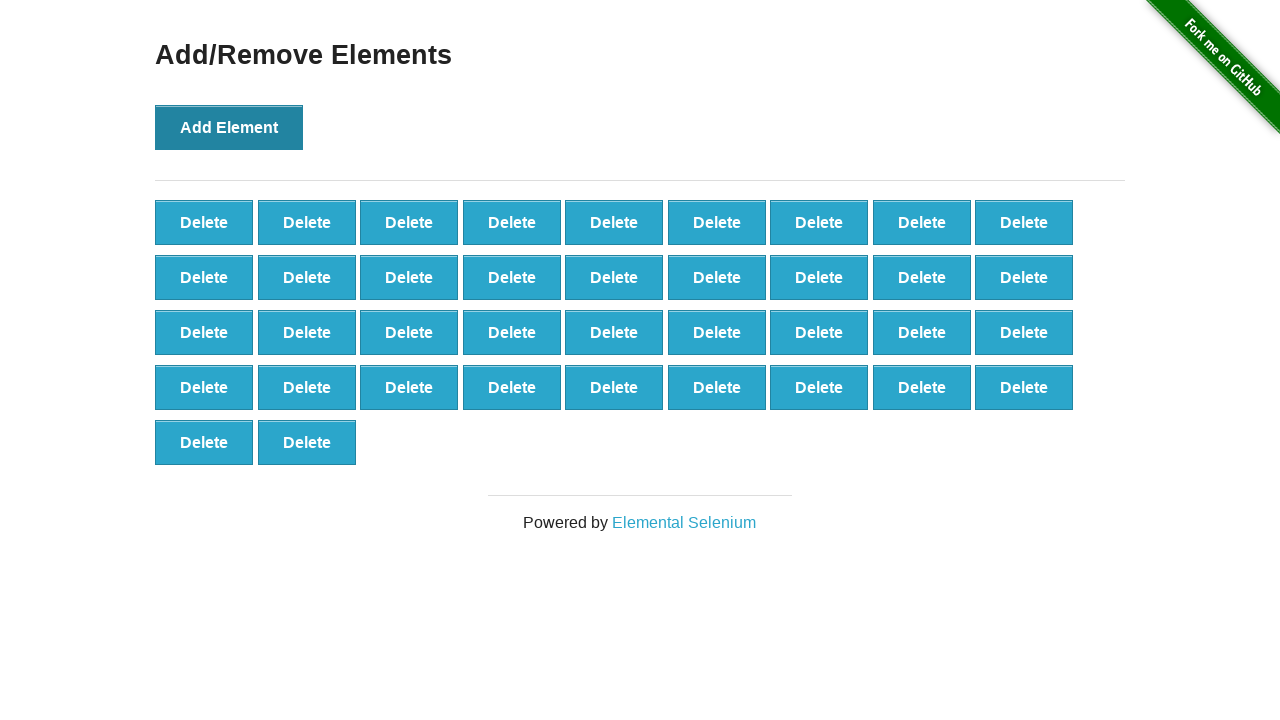

Clicked 'Add Element' button (iteration 39/100) at (229, 127) on button[onclick='addElement()']
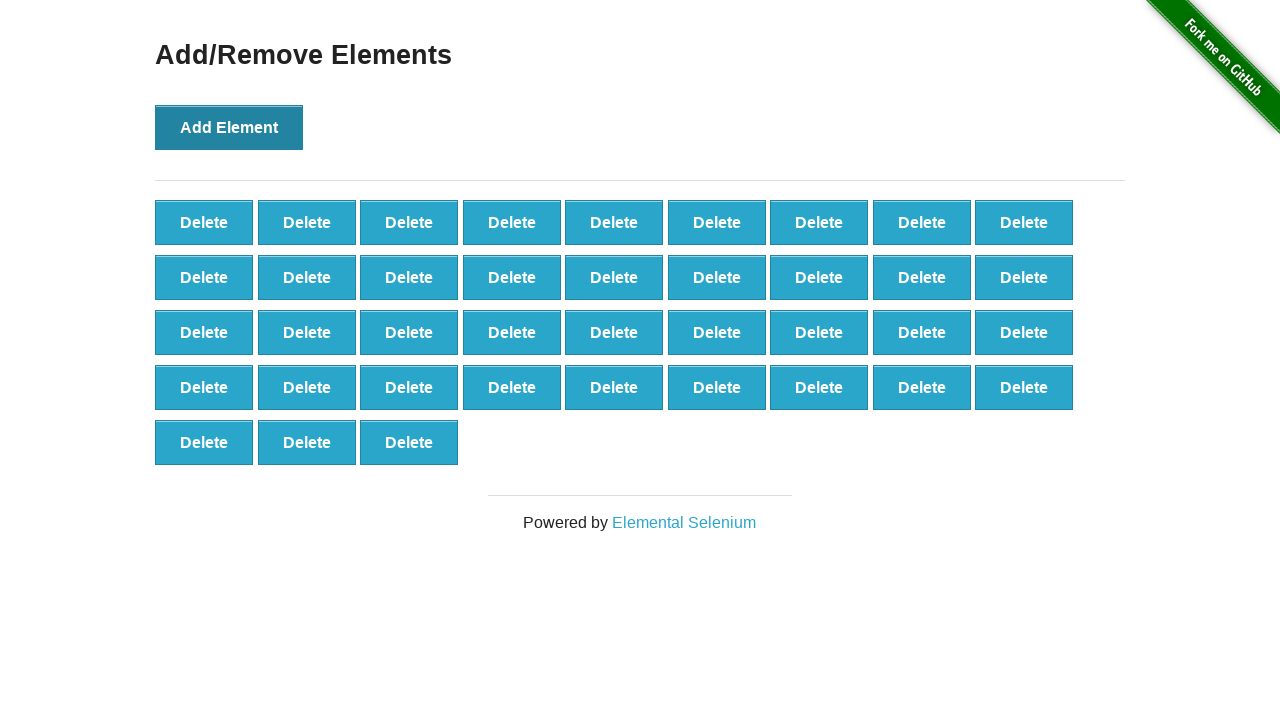

Clicked 'Add Element' button (iteration 40/100) at (229, 127) on button[onclick='addElement()']
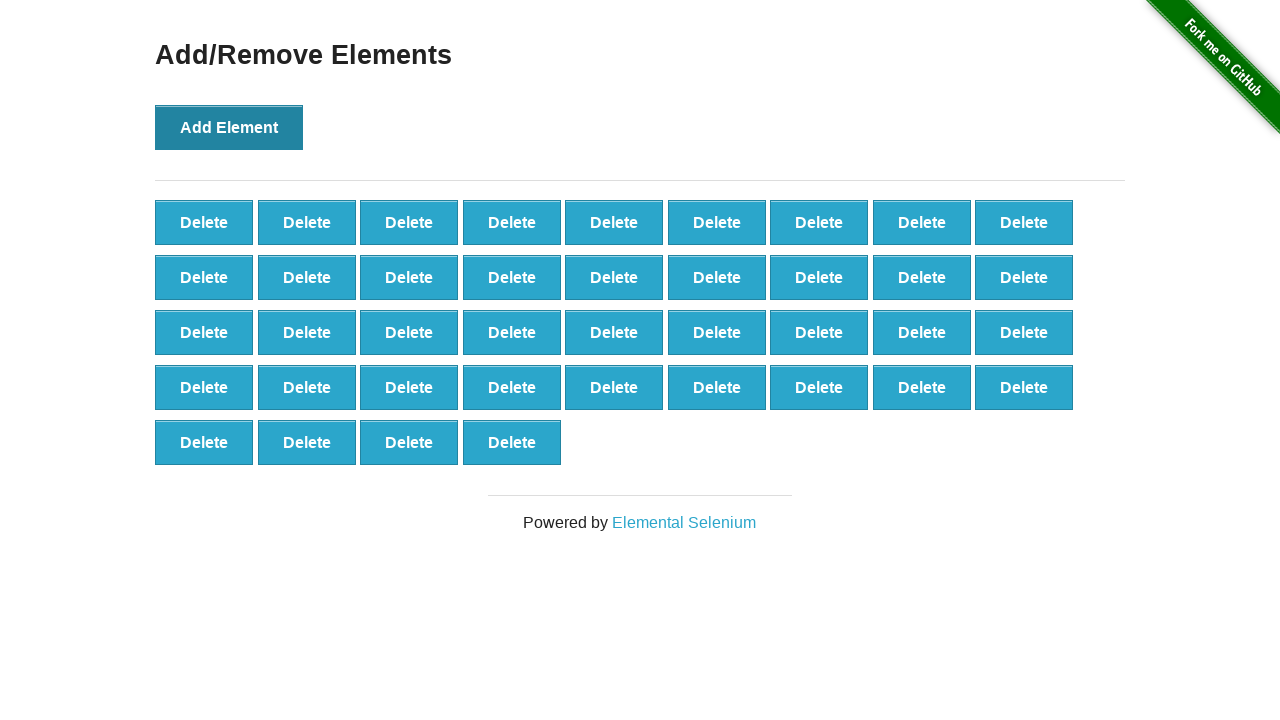

Clicked 'Add Element' button (iteration 41/100) at (229, 127) on button[onclick='addElement()']
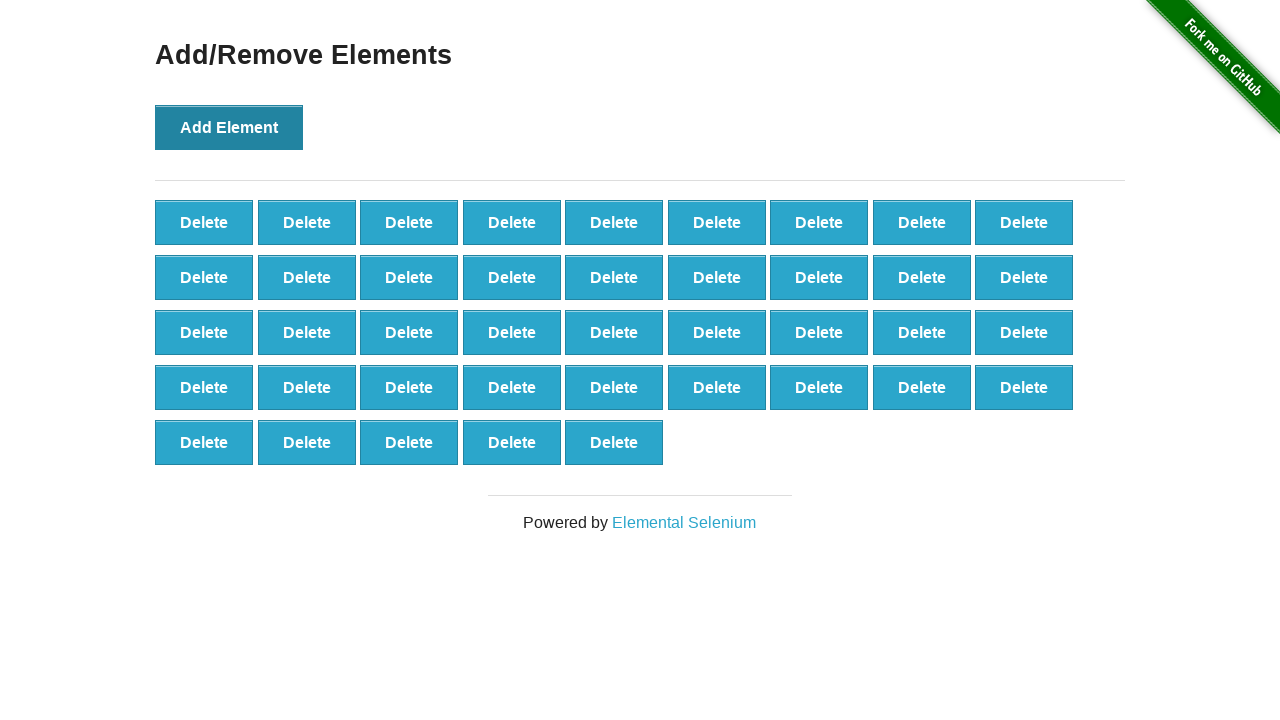

Clicked 'Add Element' button (iteration 42/100) at (229, 127) on button[onclick='addElement()']
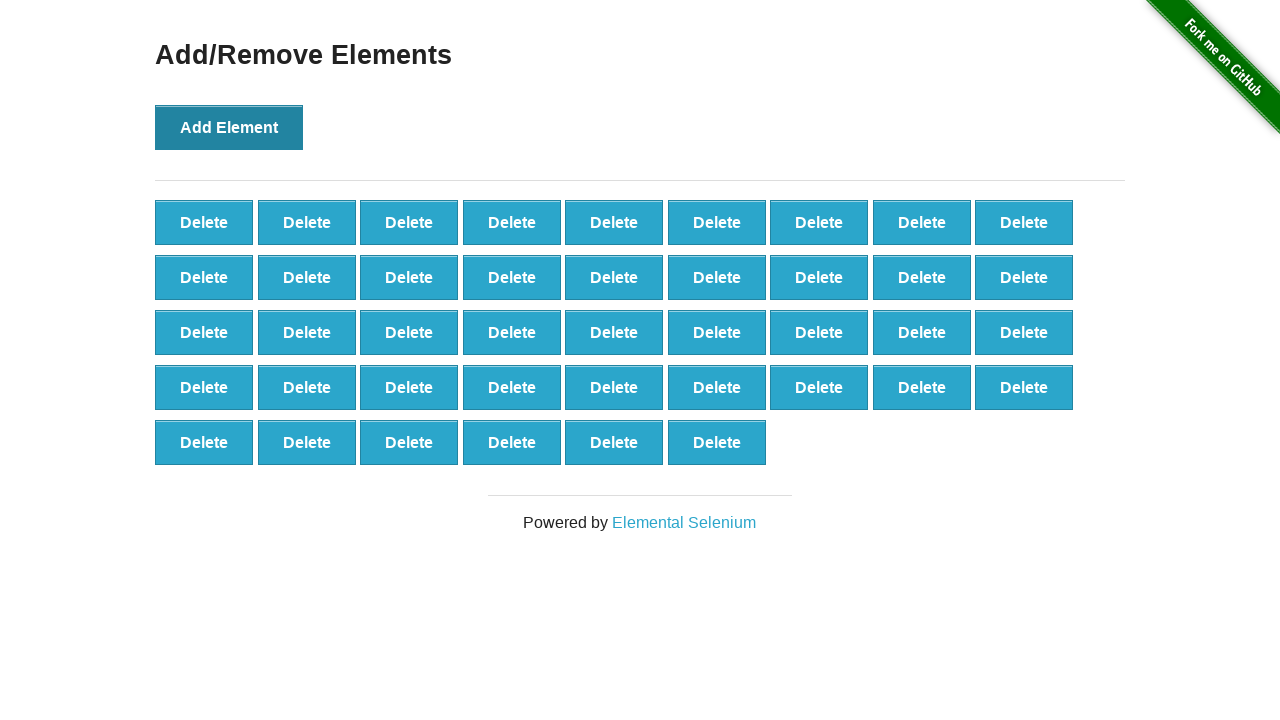

Clicked 'Add Element' button (iteration 43/100) at (229, 127) on button[onclick='addElement()']
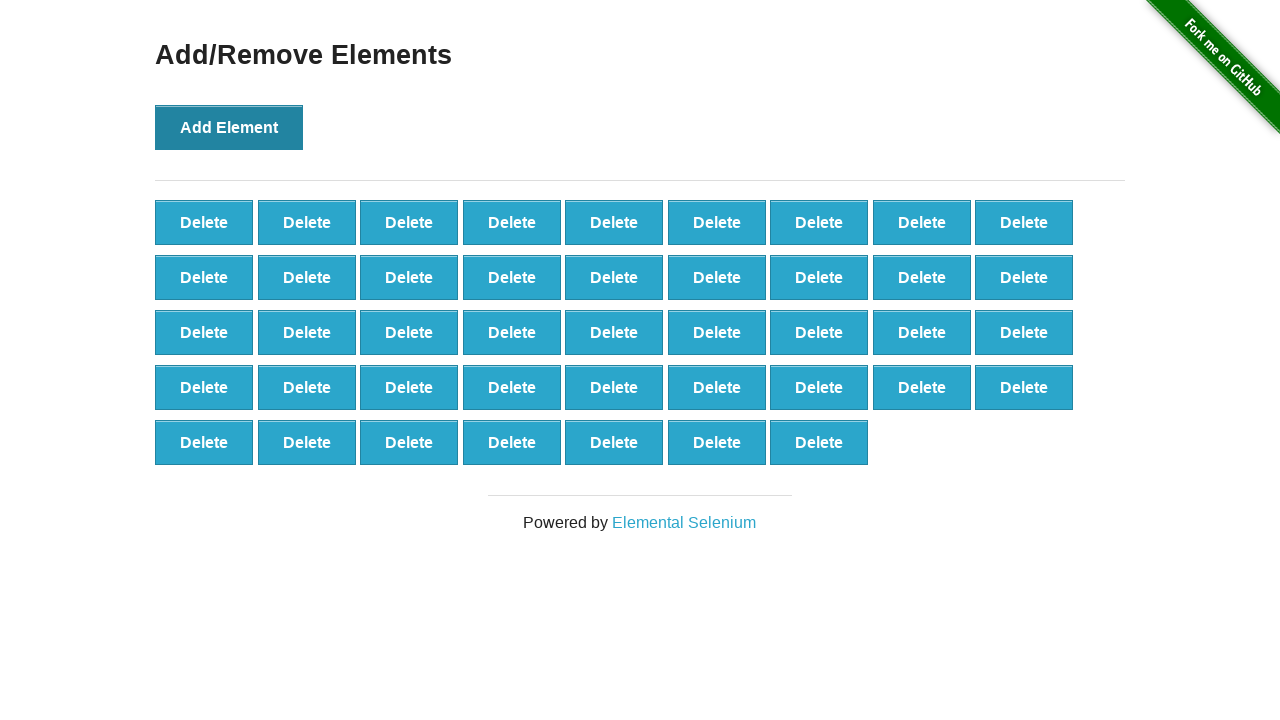

Clicked 'Add Element' button (iteration 44/100) at (229, 127) on button[onclick='addElement()']
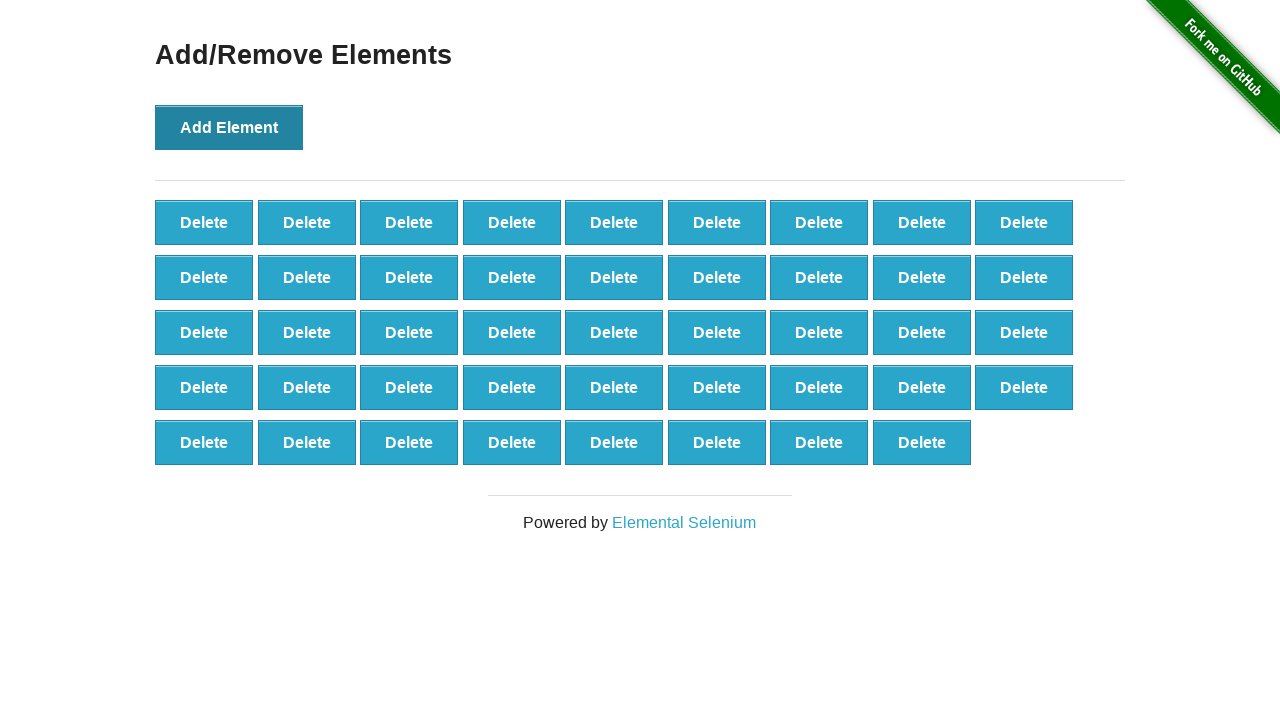

Clicked 'Add Element' button (iteration 45/100) at (229, 127) on button[onclick='addElement()']
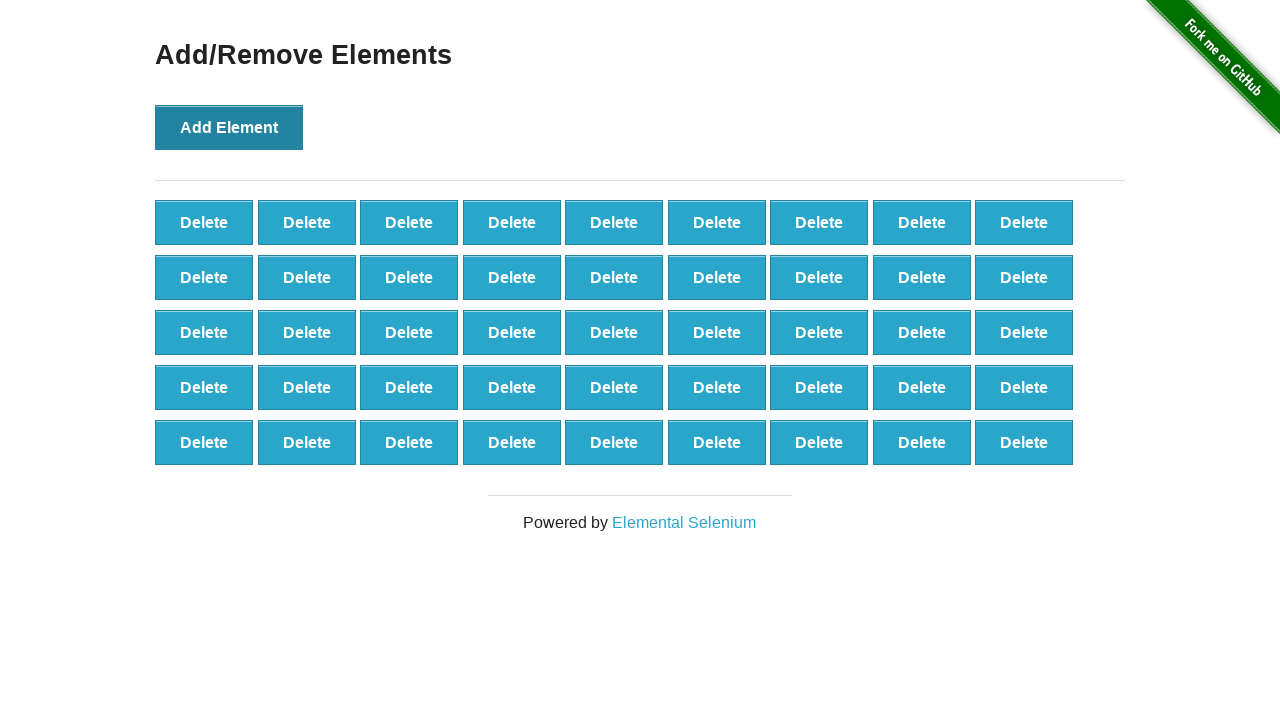

Clicked 'Add Element' button (iteration 46/100) at (229, 127) on button[onclick='addElement()']
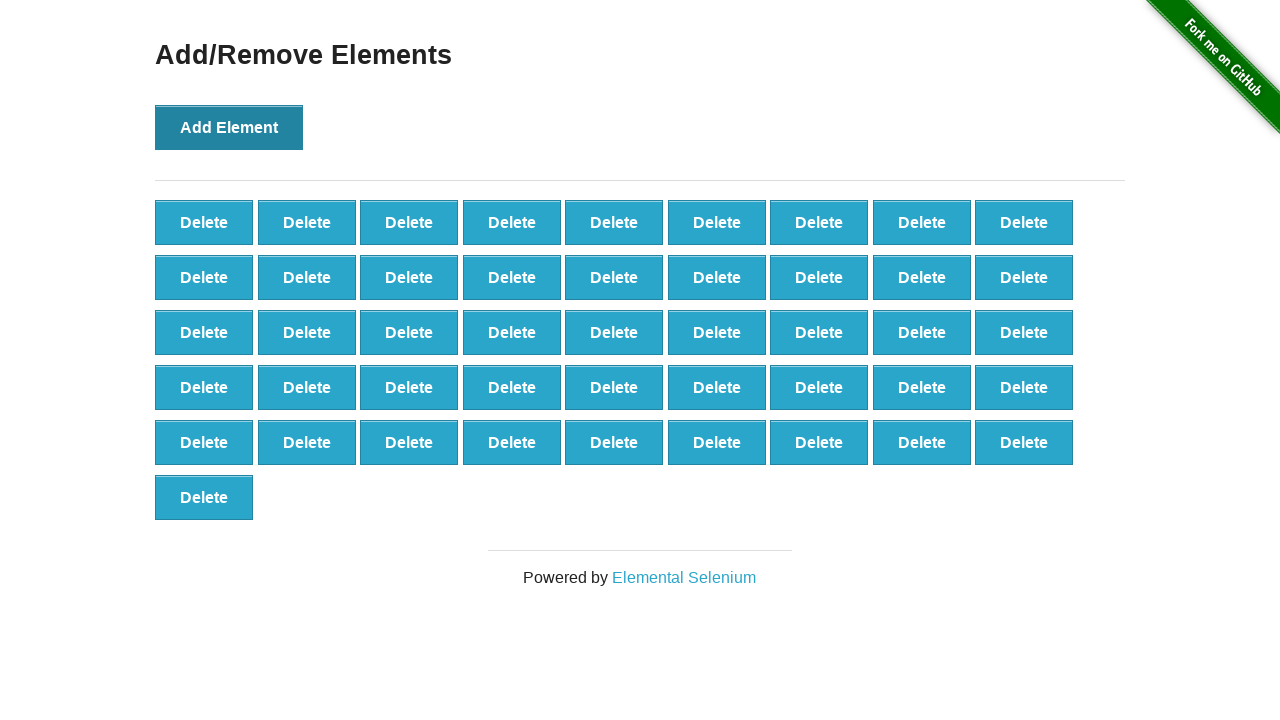

Clicked 'Add Element' button (iteration 47/100) at (229, 127) on button[onclick='addElement()']
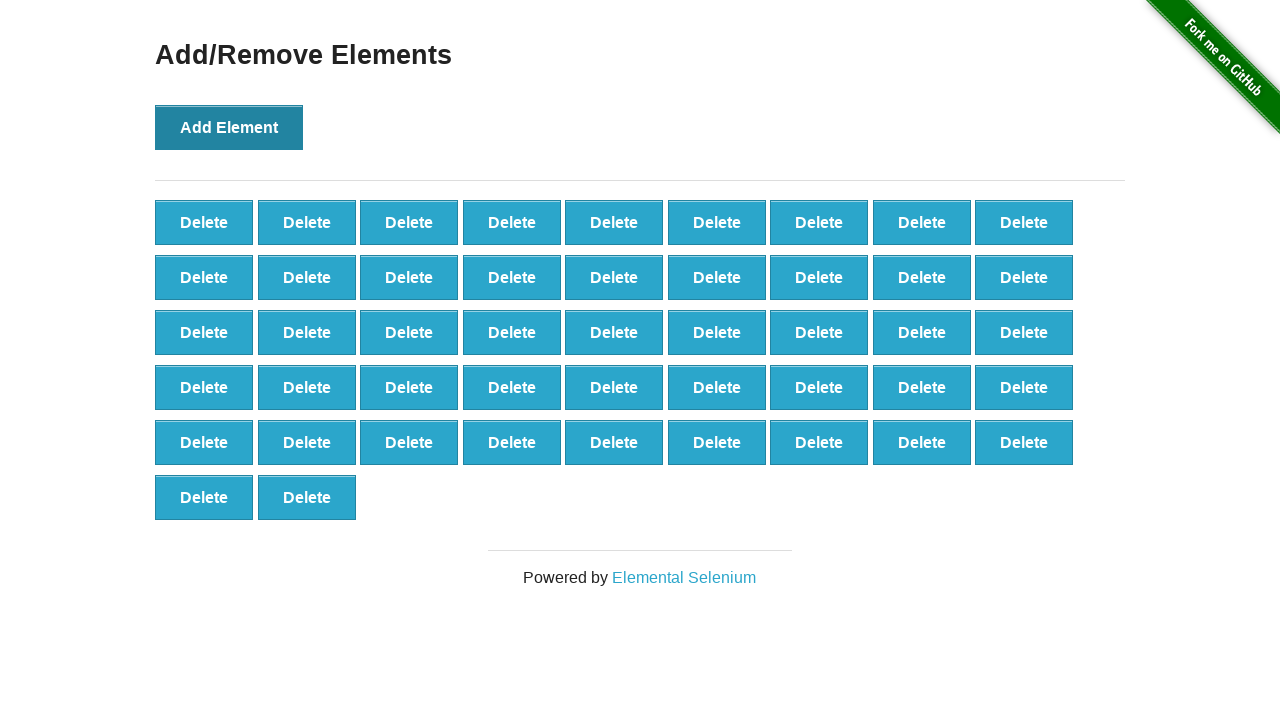

Clicked 'Add Element' button (iteration 48/100) at (229, 127) on button[onclick='addElement()']
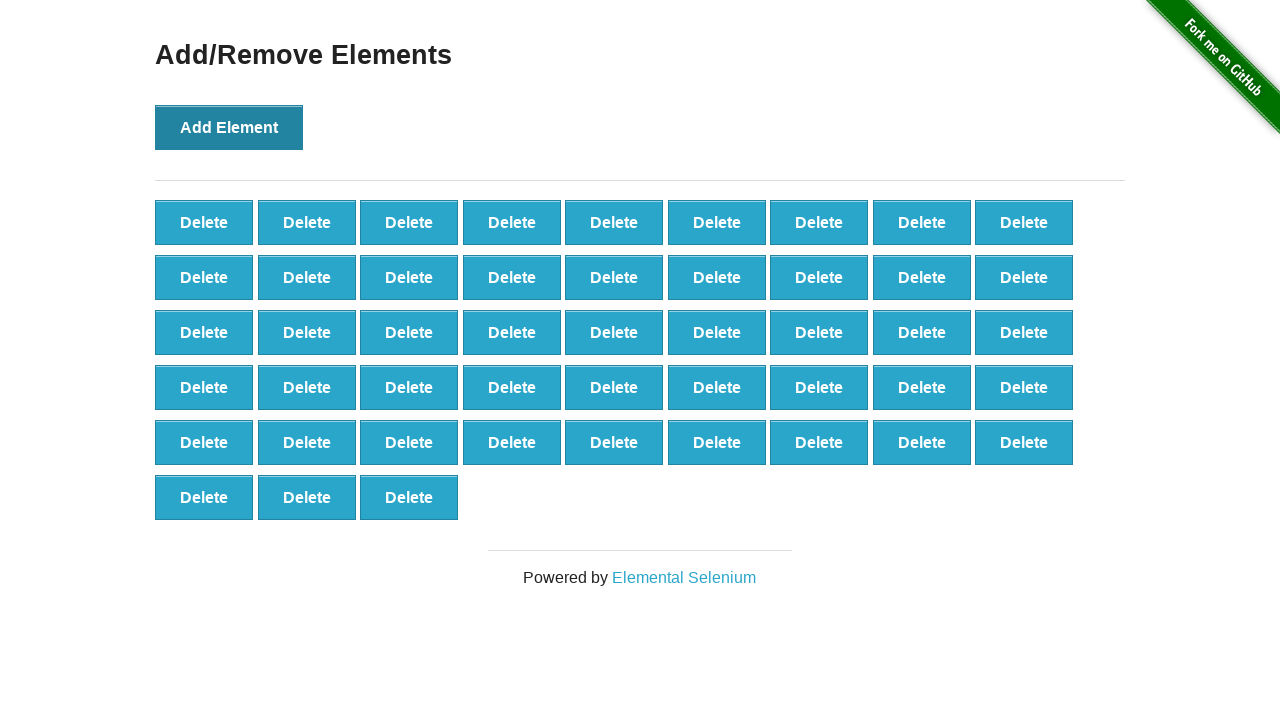

Clicked 'Add Element' button (iteration 49/100) at (229, 127) on button[onclick='addElement()']
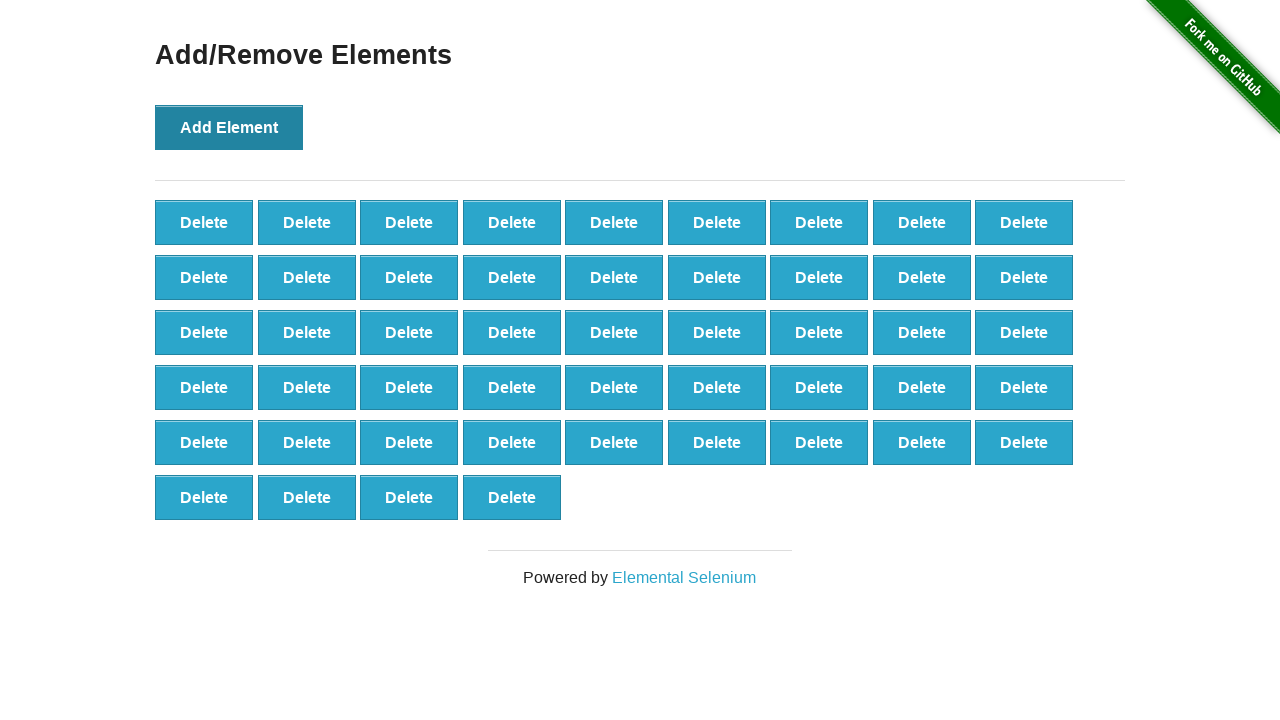

Clicked 'Add Element' button (iteration 50/100) at (229, 127) on button[onclick='addElement()']
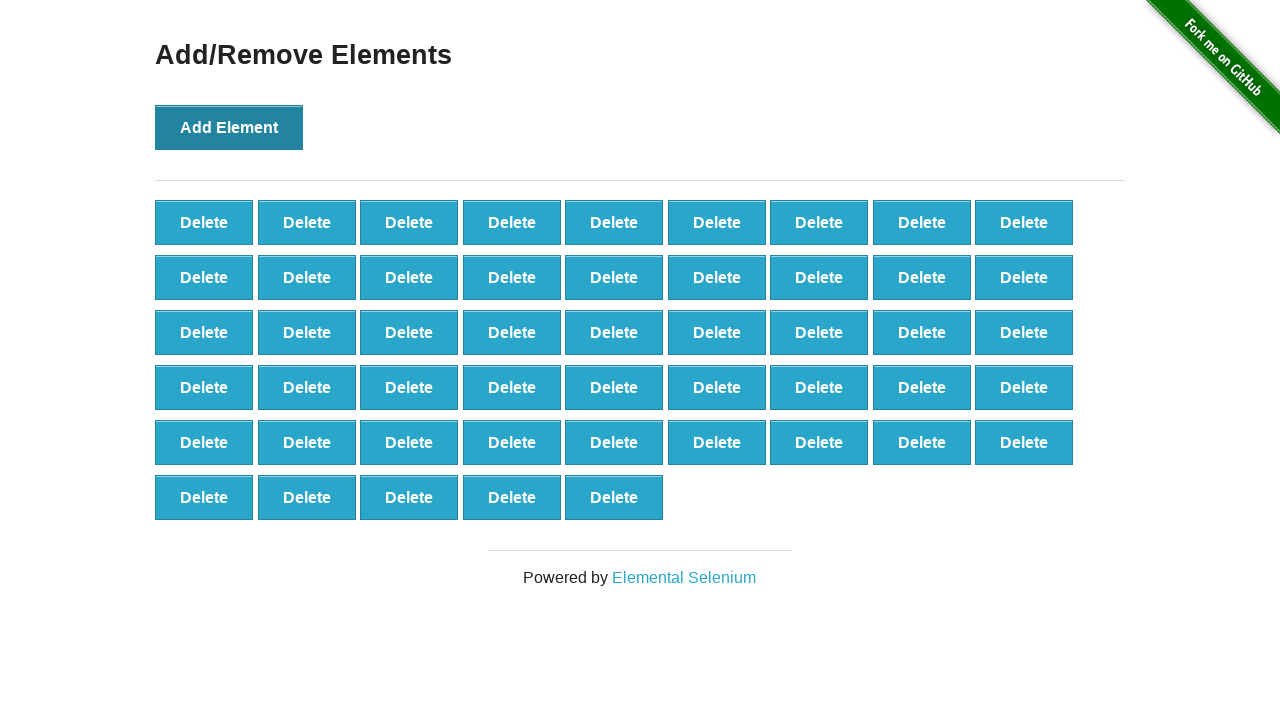

Clicked 'Add Element' button (iteration 51/100) at (229, 127) on button[onclick='addElement()']
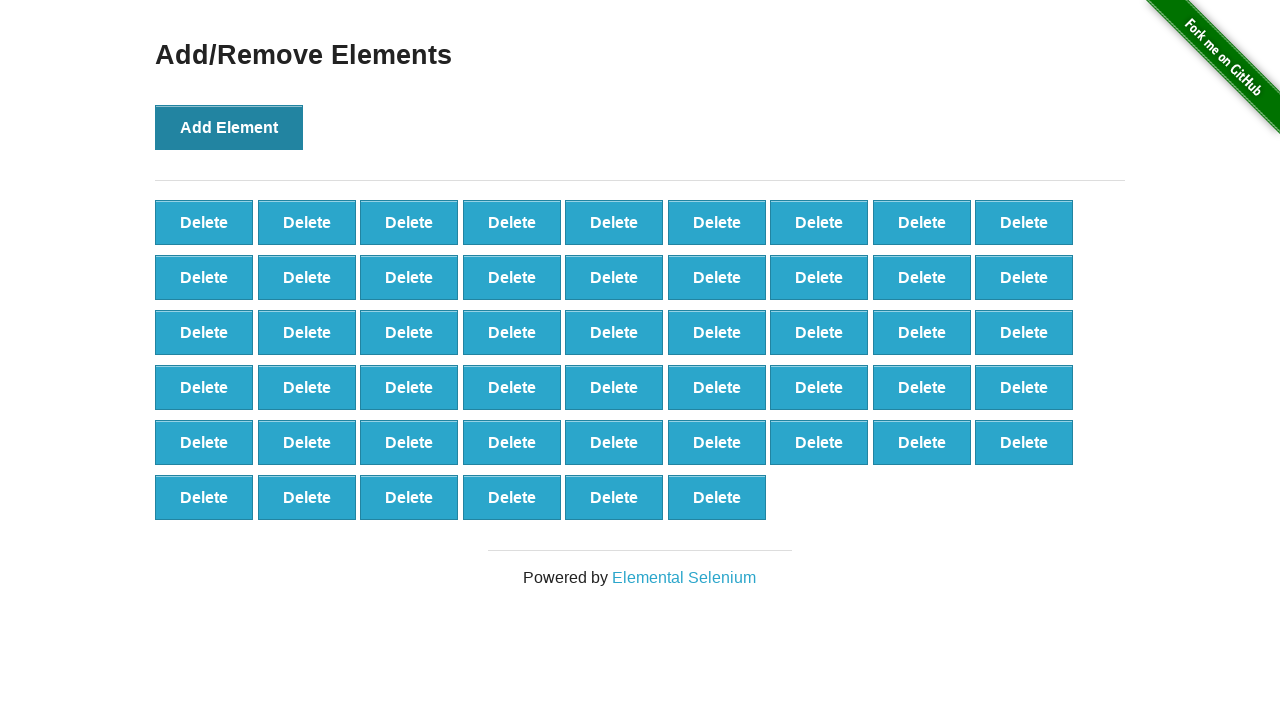

Clicked 'Add Element' button (iteration 52/100) at (229, 127) on button[onclick='addElement()']
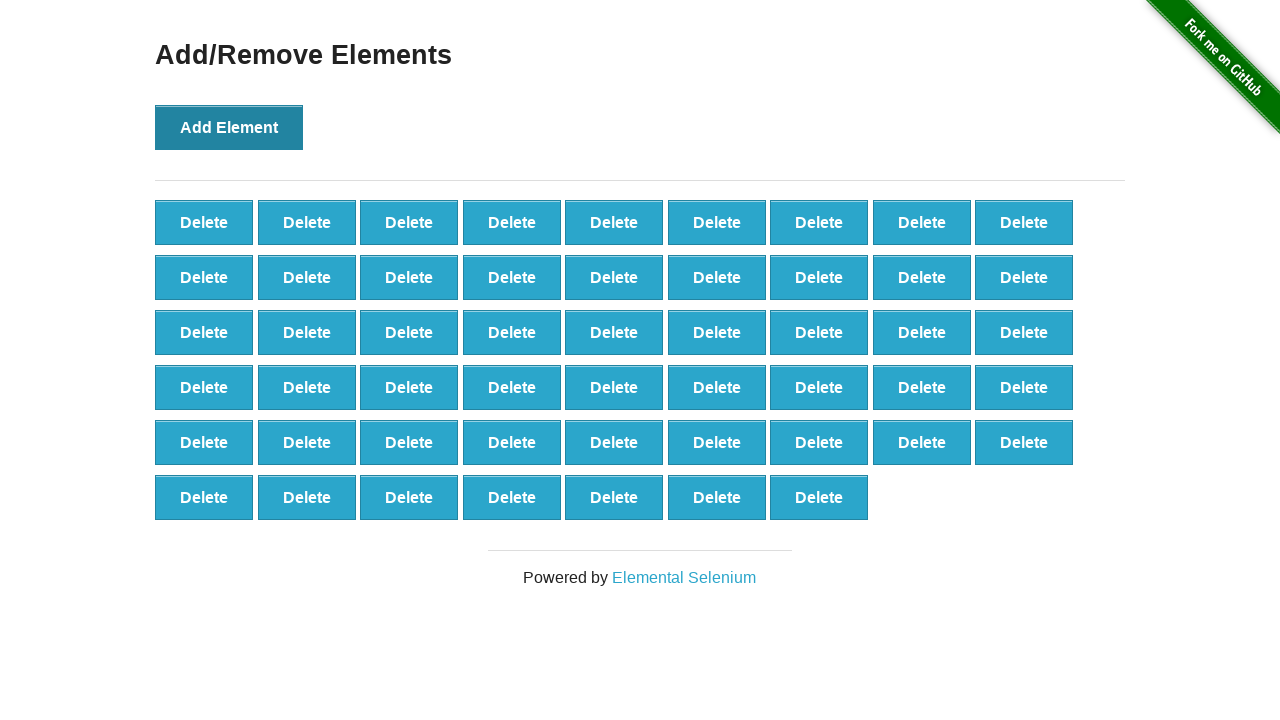

Clicked 'Add Element' button (iteration 53/100) at (229, 127) on button[onclick='addElement()']
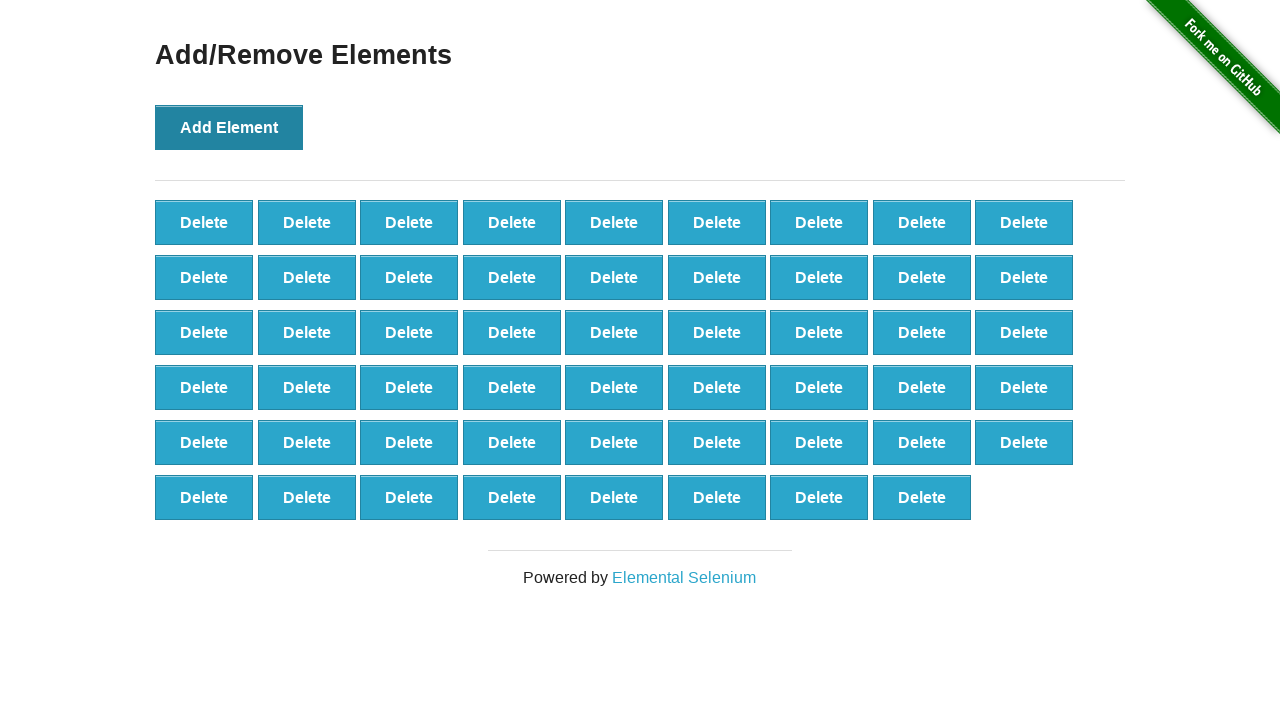

Clicked 'Add Element' button (iteration 54/100) at (229, 127) on button[onclick='addElement()']
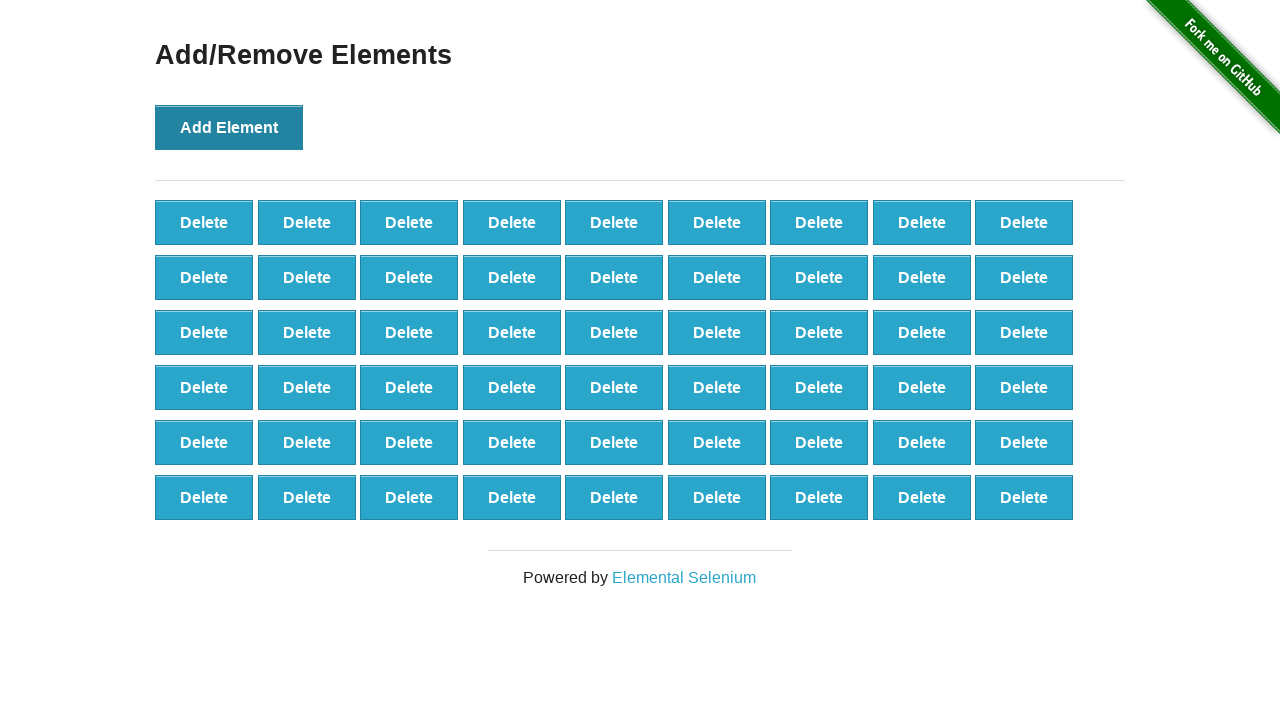

Clicked 'Add Element' button (iteration 55/100) at (229, 127) on button[onclick='addElement()']
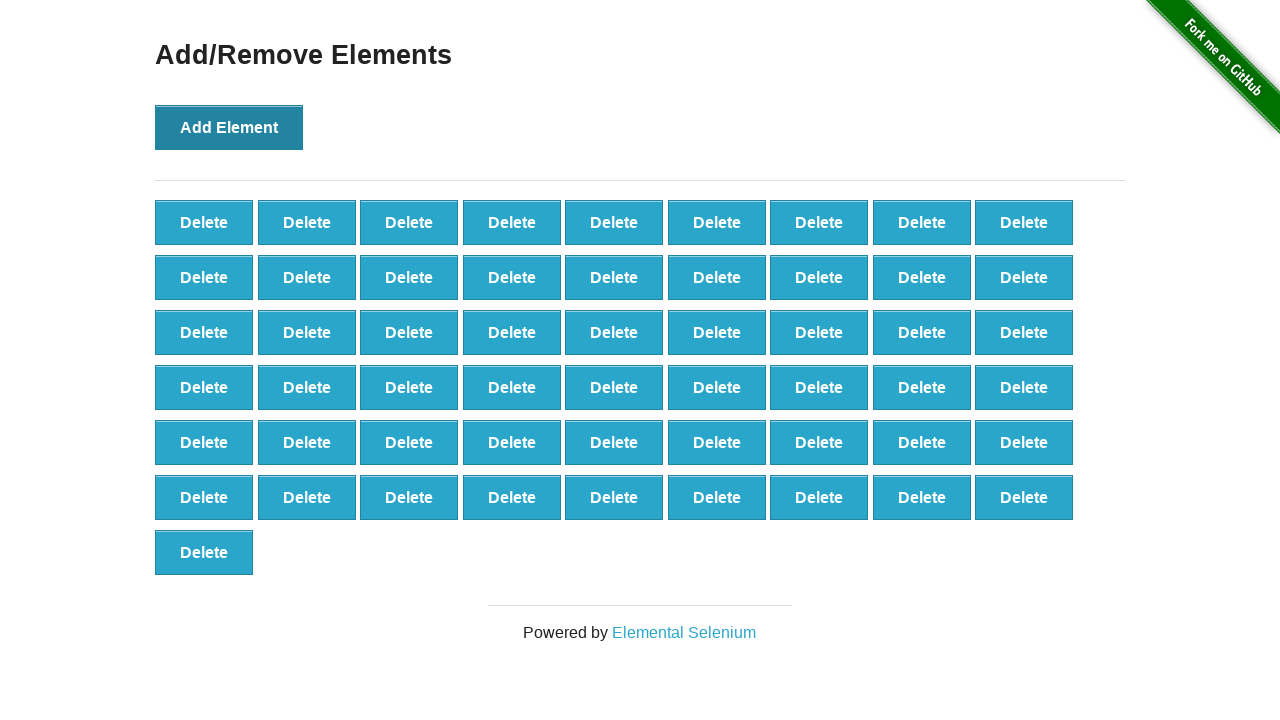

Clicked 'Add Element' button (iteration 56/100) at (229, 127) on button[onclick='addElement()']
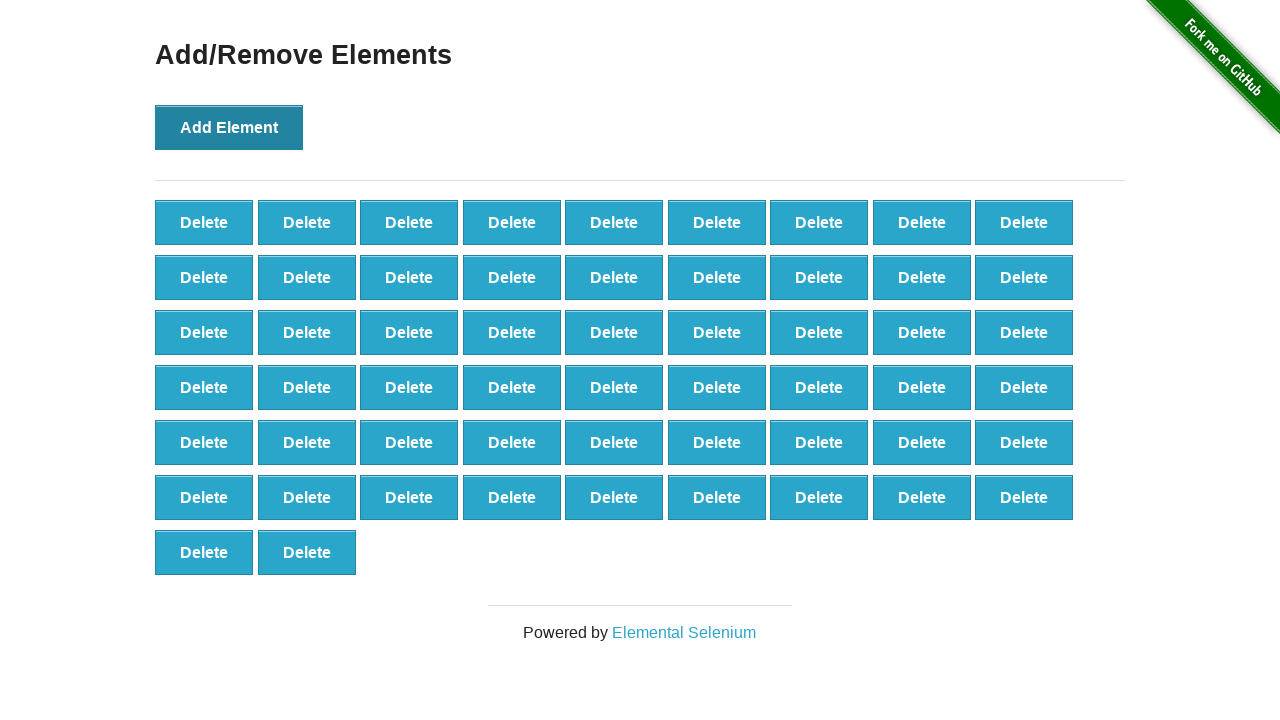

Clicked 'Add Element' button (iteration 57/100) at (229, 127) on button[onclick='addElement()']
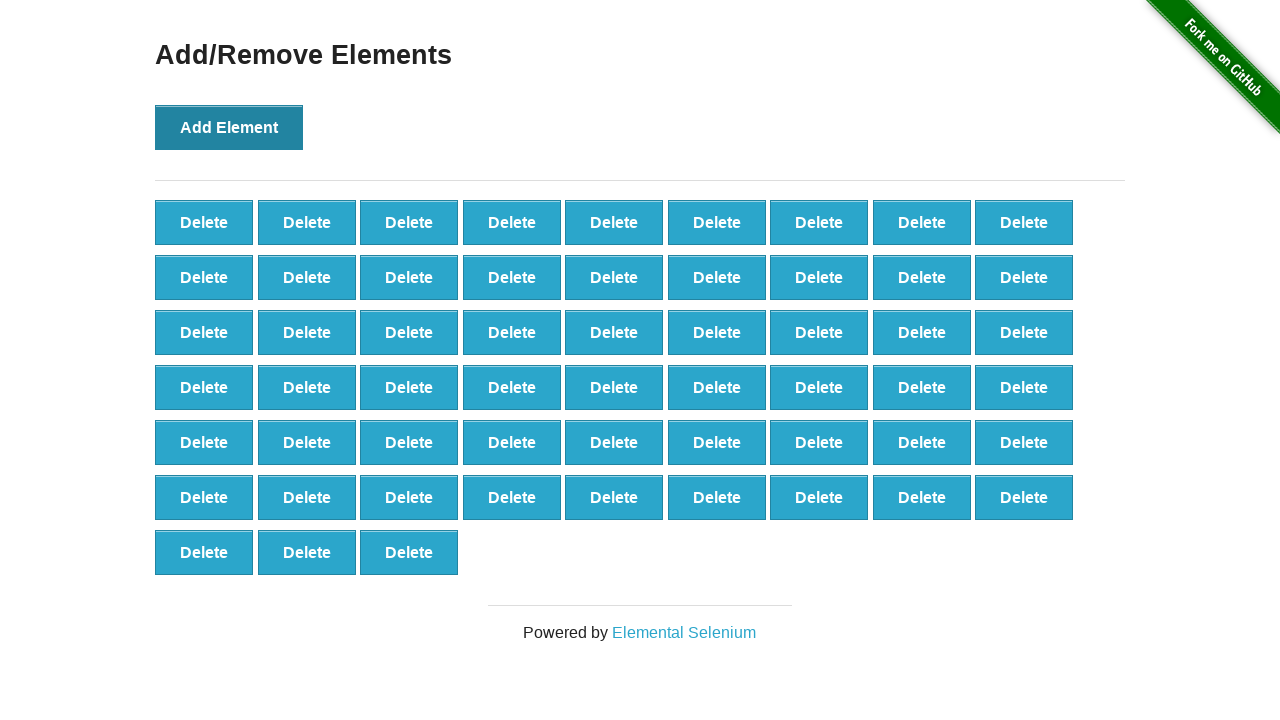

Clicked 'Add Element' button (iteration 58/100) at (229, 127) on button[onclick='addElement()']
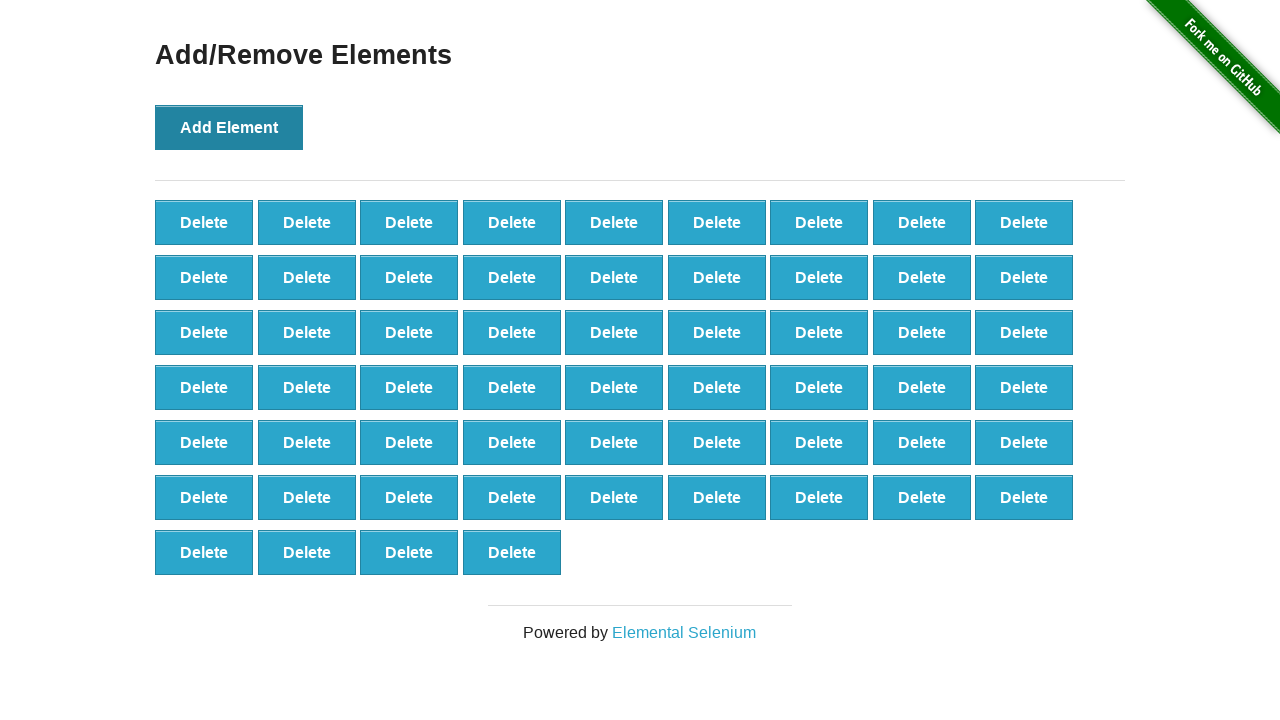

Clicked 'Add Element' button (iteration 59/100) at (229, 127) on button[onclick='addElement()']
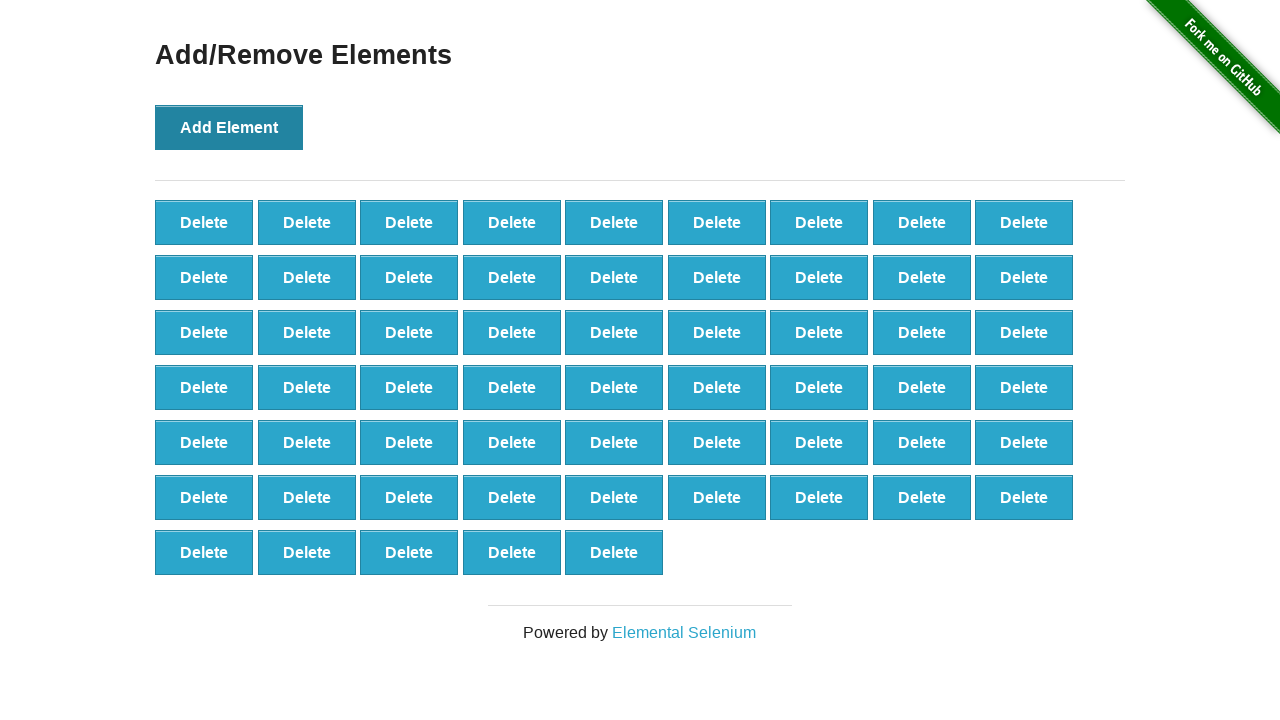

Clicked 'Add Element' button (iteration 60/100) at (229, 127) on button[onclick='addElement()']
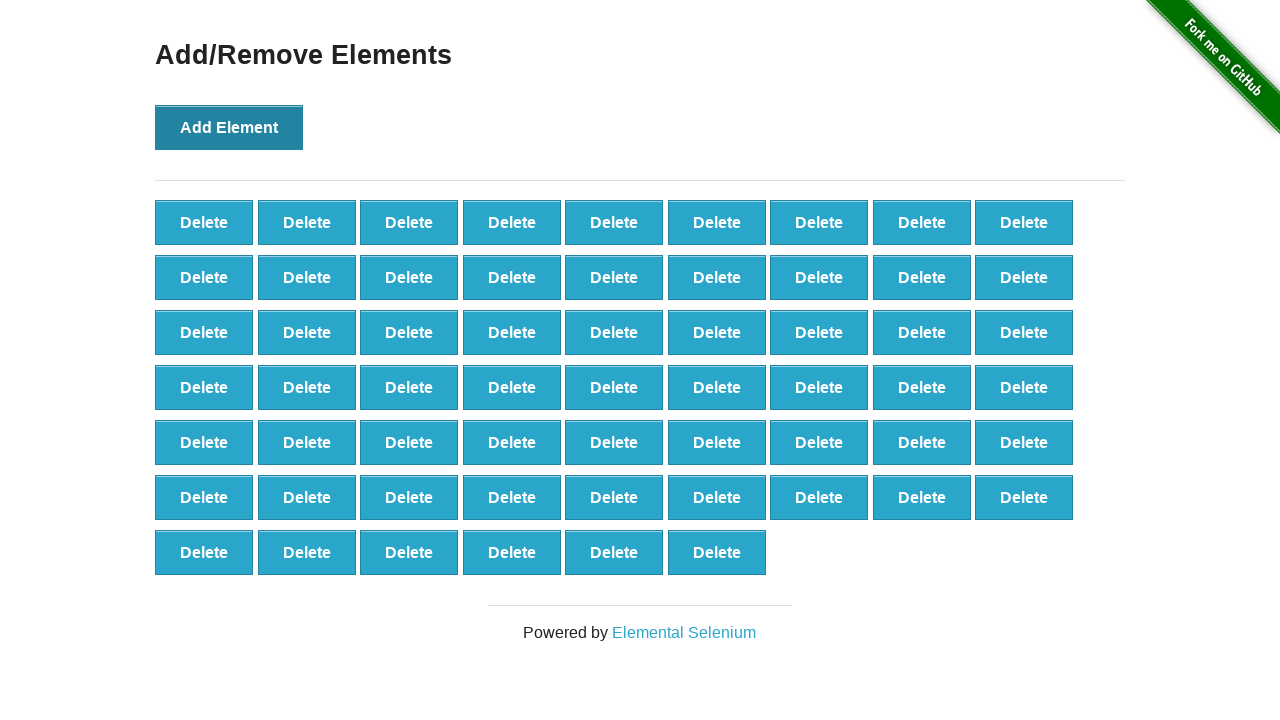

Clicked 'Add Element' button (iteration 61/100) at (229, 127) on button[onclick='addElement()']
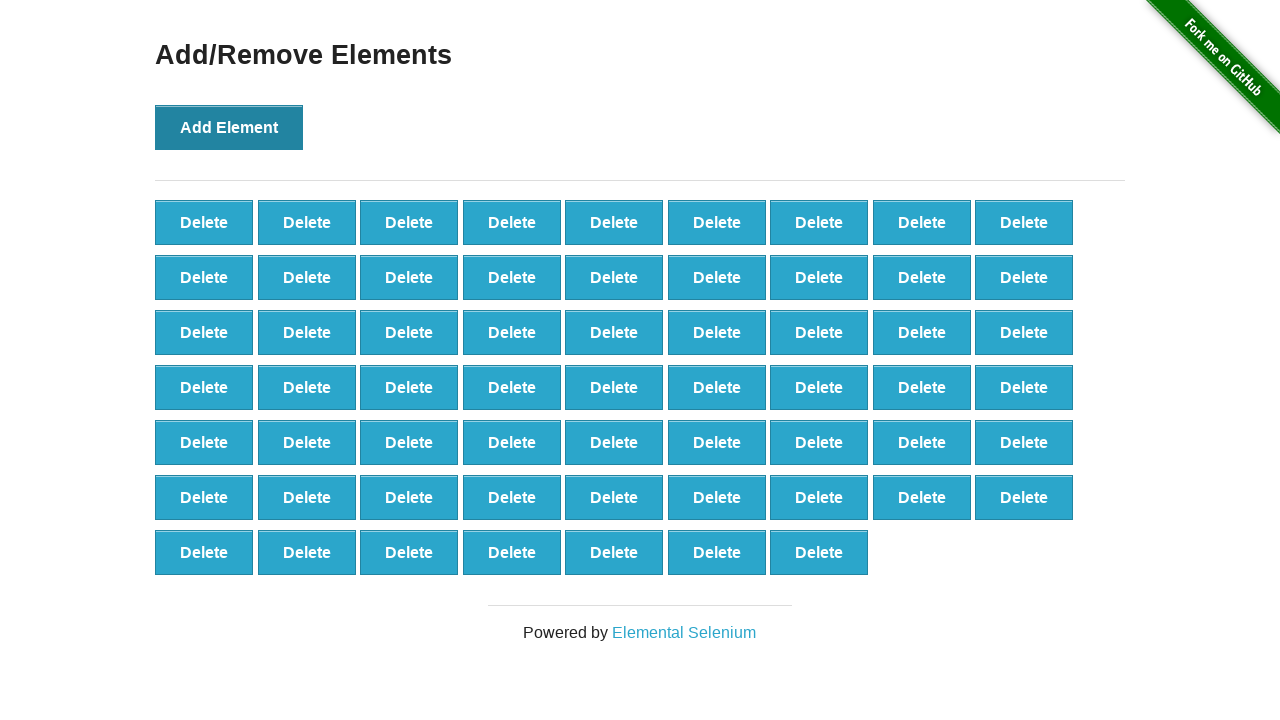

Clicked 'Add Element' button (iteration 62/100) at (229, 127) on button[onclick='addElement()']
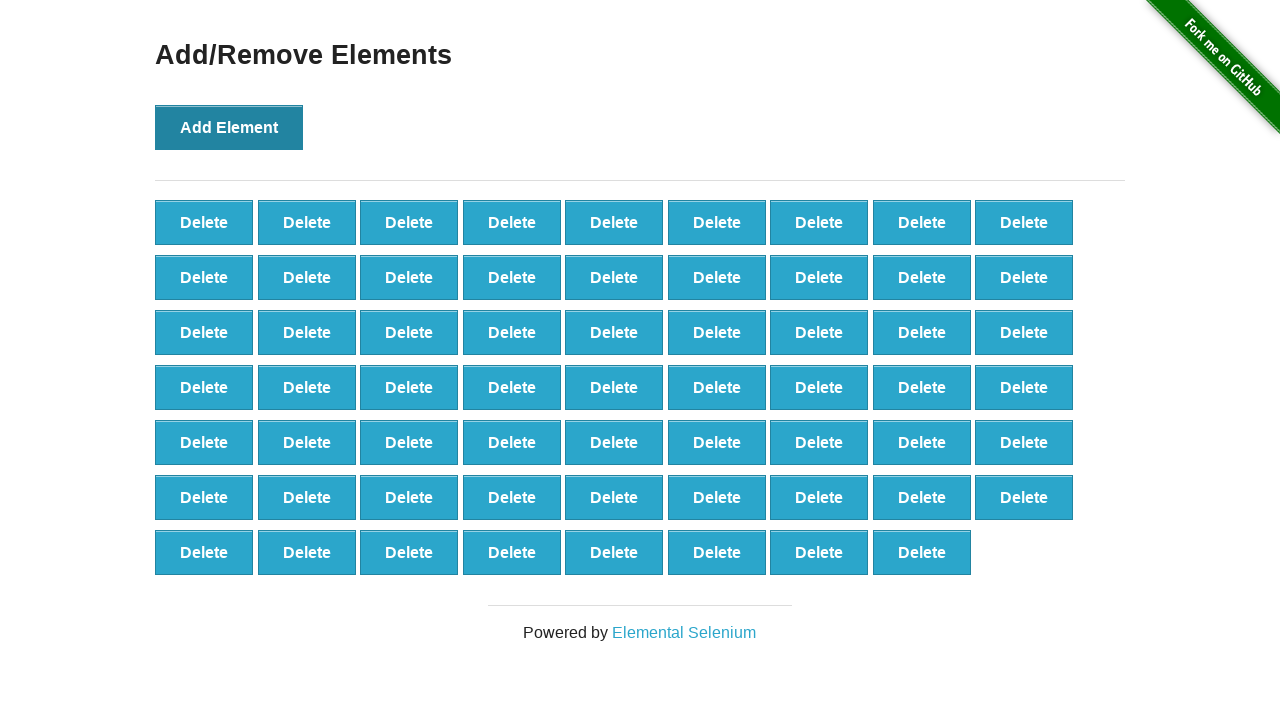

Clicked 'Add Element' button (iteration 63/100) at (229, 127) on button[onclick='addElement()']
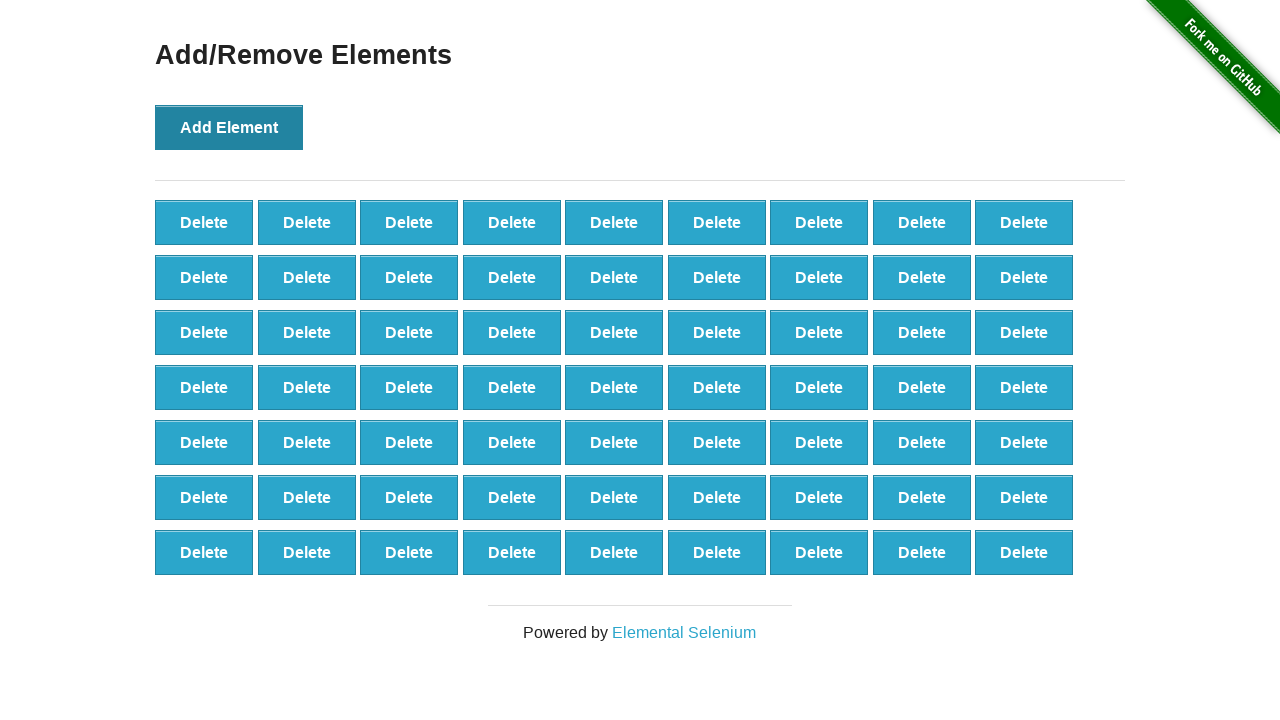

Clicked 'Add Element' button (iteration 64/100) at (229, 127) on button[onclick='addElement()']
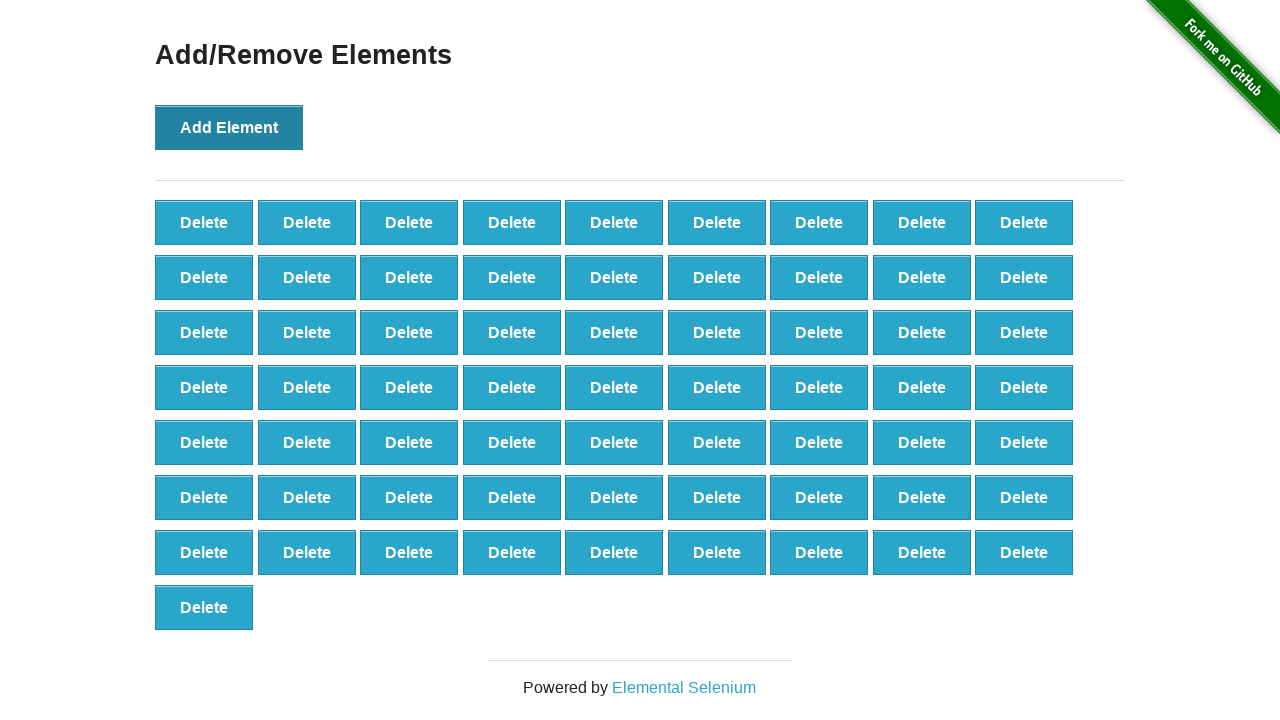

Clicked 'Add Element' button (iteration 65/100) at (229, 127) on button[onclick='addElement()']
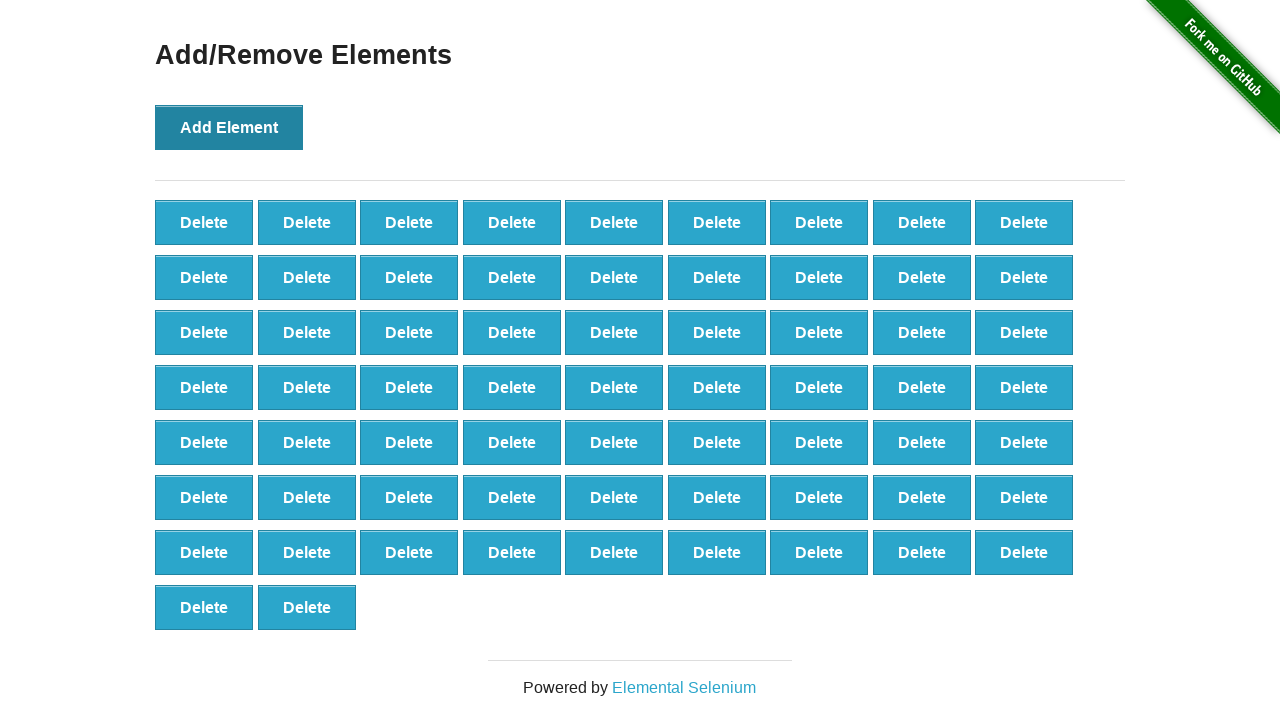

Clicked 'Add Element' button (iteration 66/100) at (229, 127) on button[onclick='addElement()']
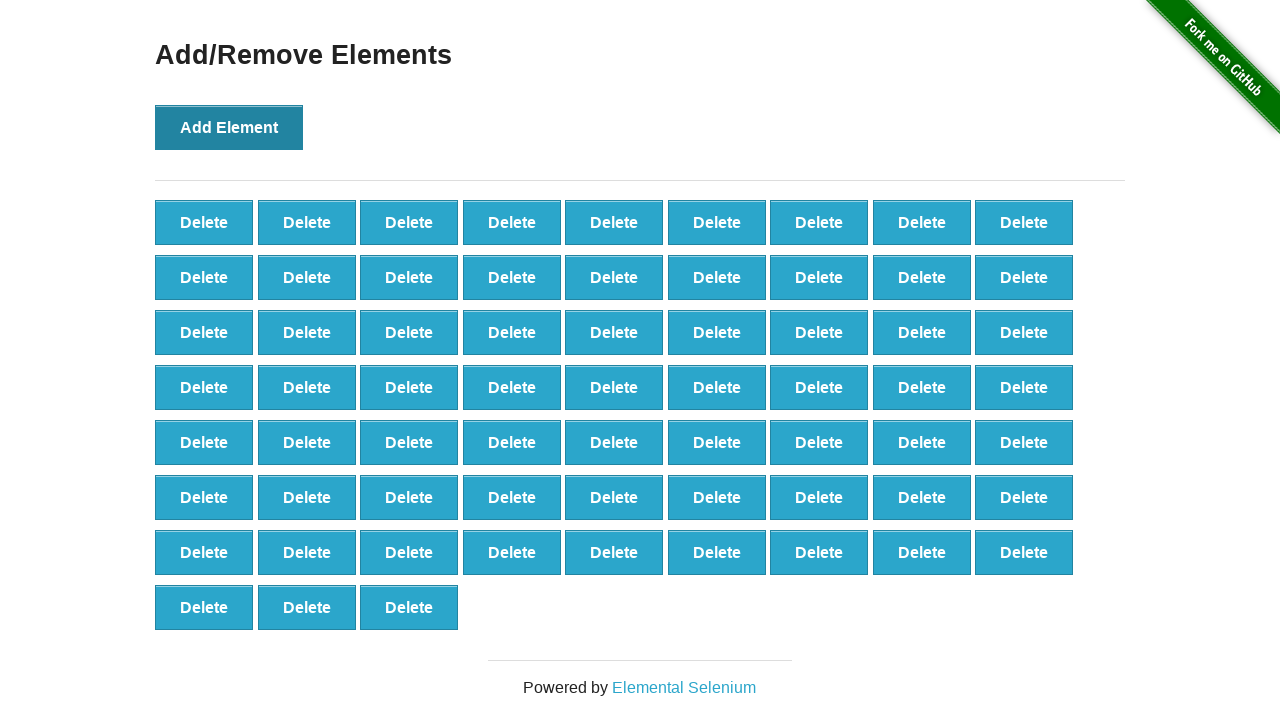

Clicked 'Add Element' button (iteration 67/100) at (229, 127) on button[onclick='addElement()']
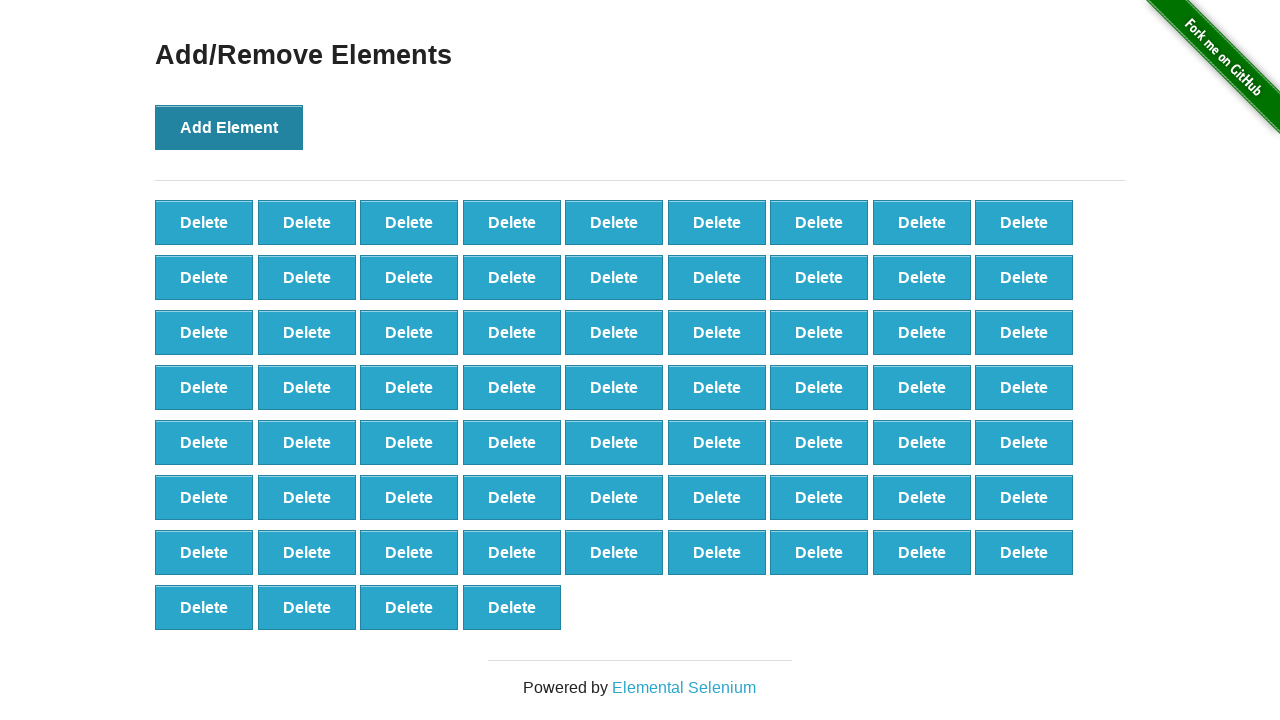

Clicked 'Add Element' button (iteration 68/100) at (229, 127) on button[onclick='addElement()']
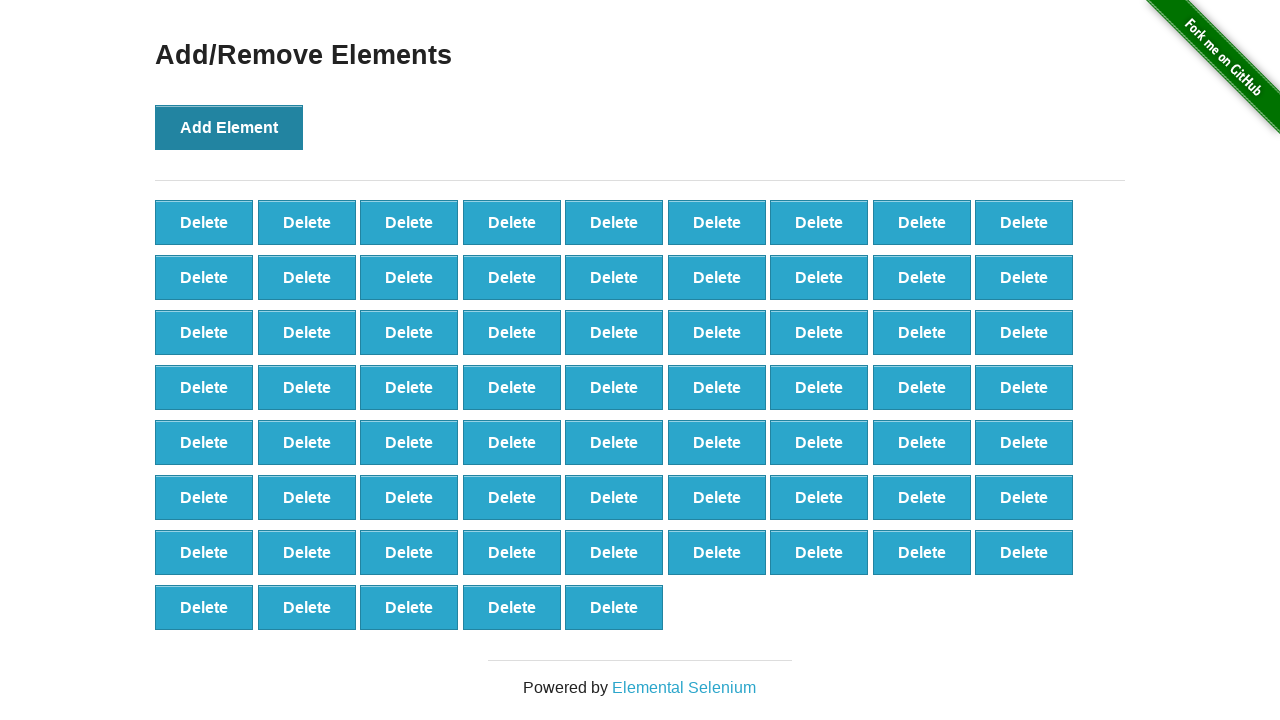

Clicked 'Add Element' button (iteration 69/100) at (229, 127) on button[onclick='addElement()']
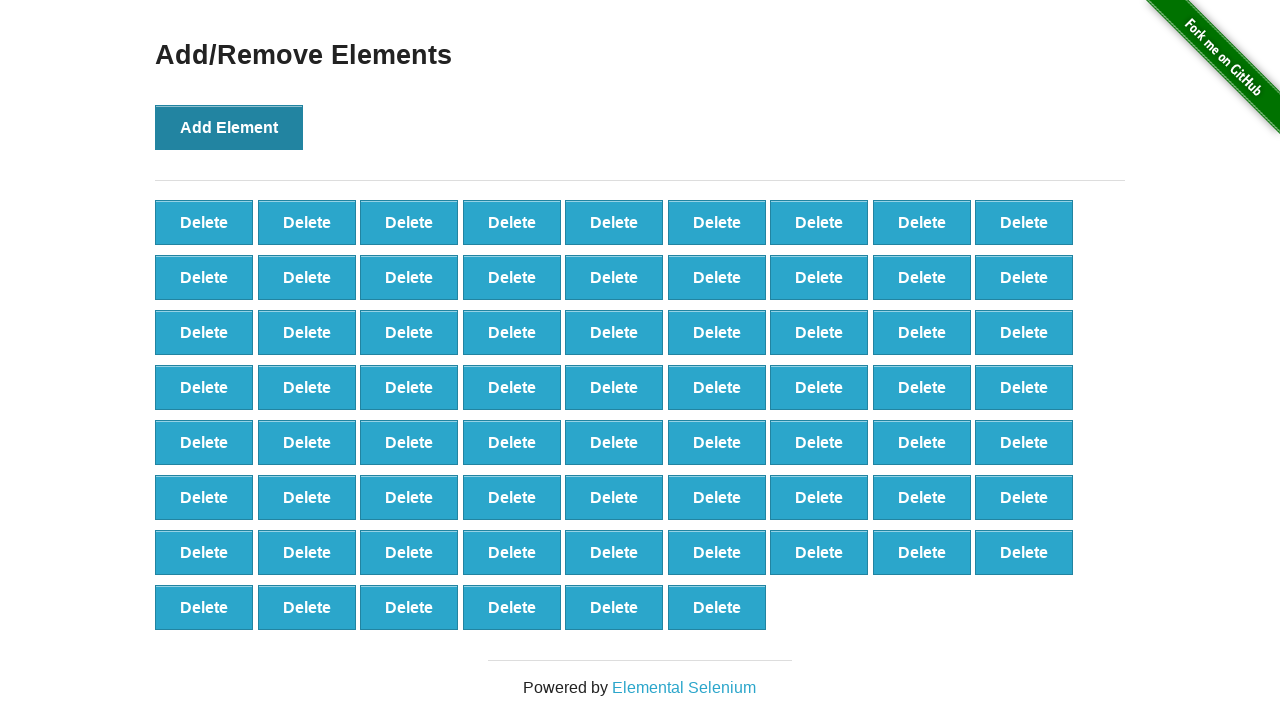

Clicked 'Add Element' button (iteration 70/100) at (229, 127) on button[onclick='addElement()']
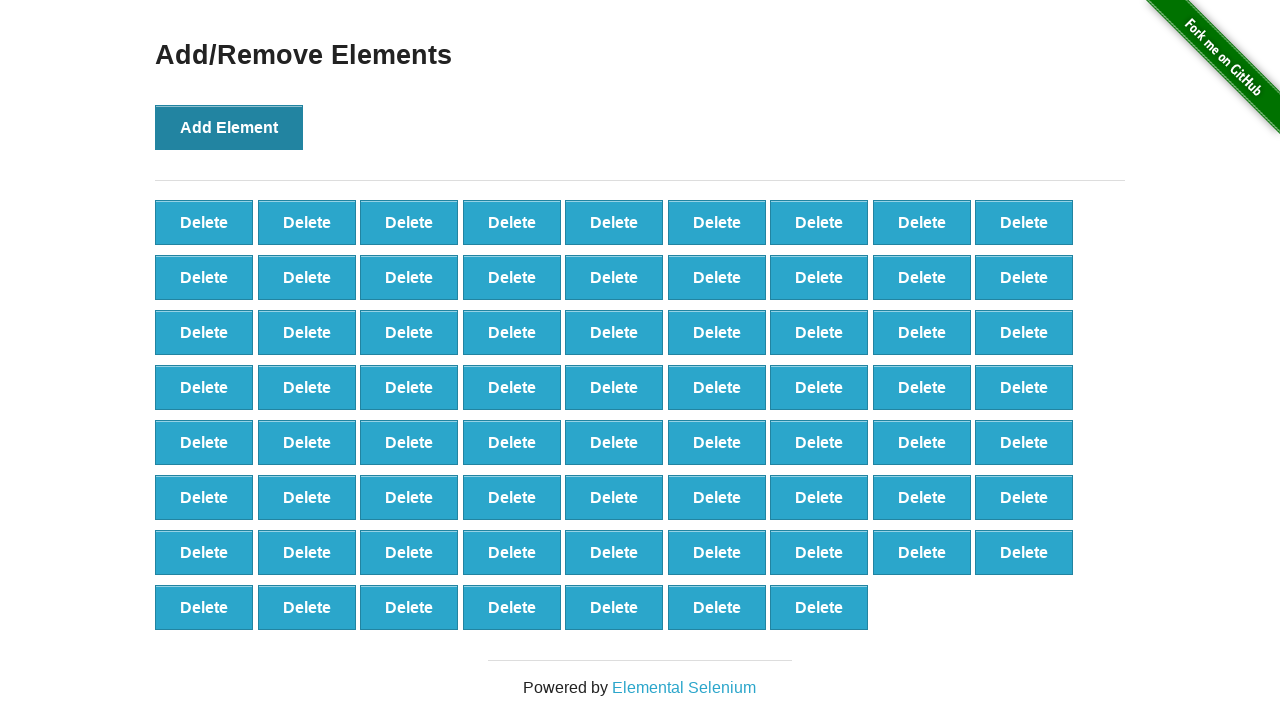

Clicked 'Add Element' button (iteration 71/100) at (229, 127) on button[onclick='addElement()']
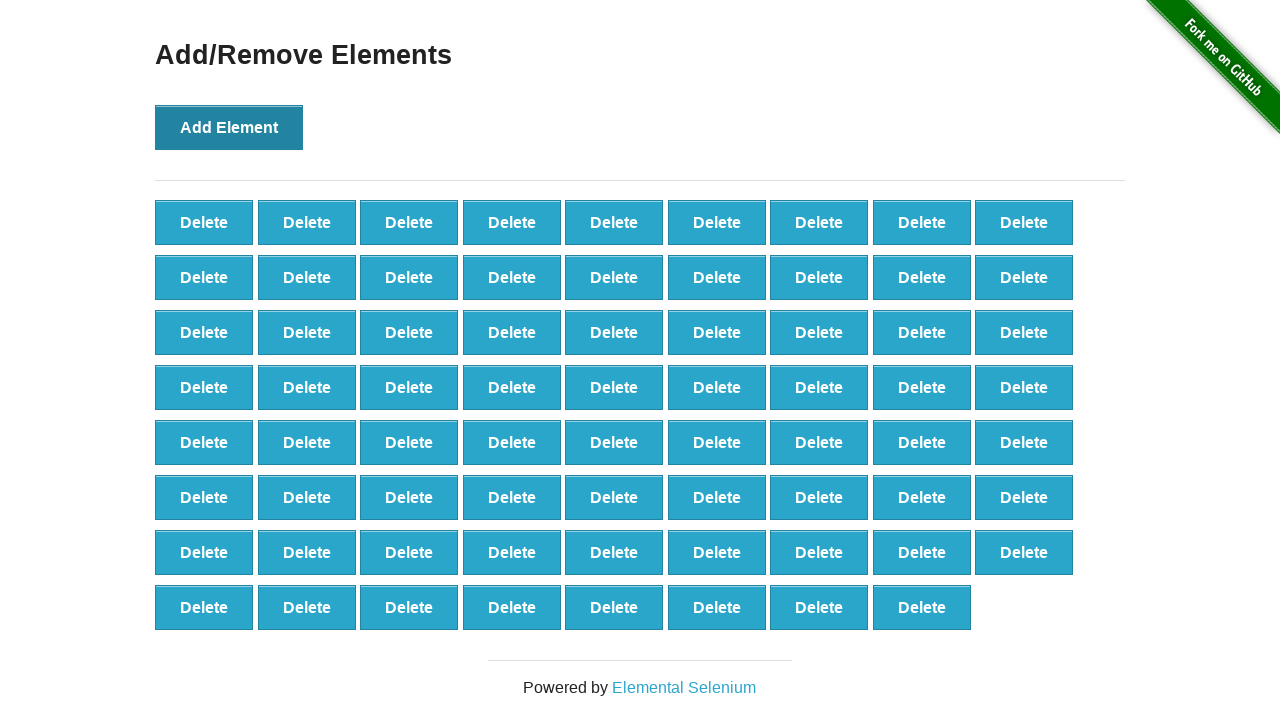

Clicked 'Add Element' button (iteration 72/100) at (229, 127) on button[onclick='addElement()']
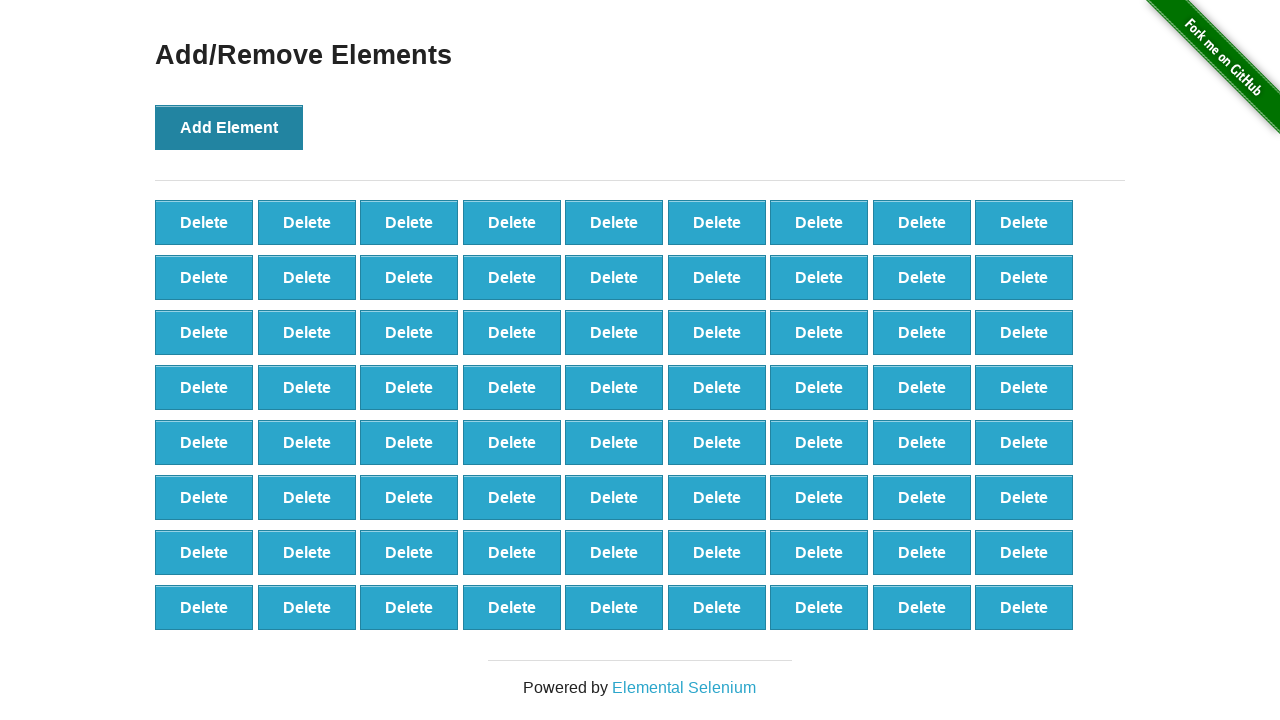

Clicked 'Add Element' button (iteration 73/100) at (229, 127) on button[onclick='addElement()']
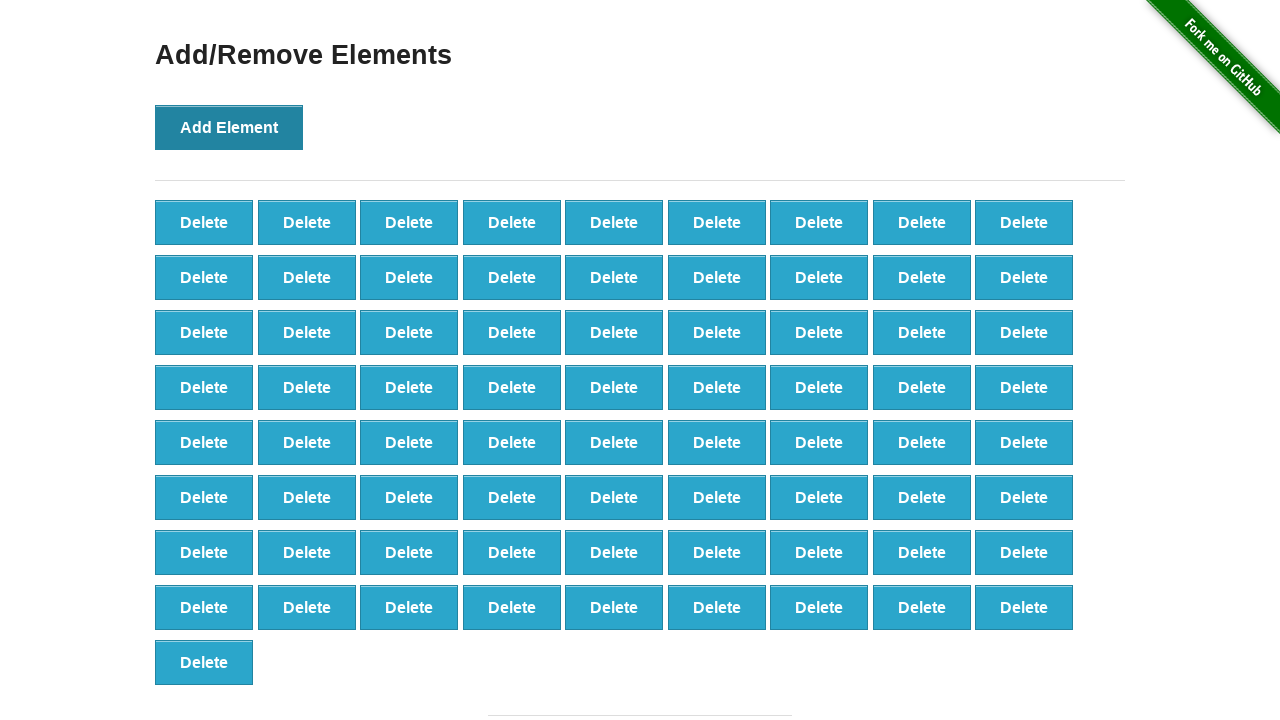

Clicked 'Add Element' button (iteration 74/100) at (229, 127) on button[onclick='addElement()']
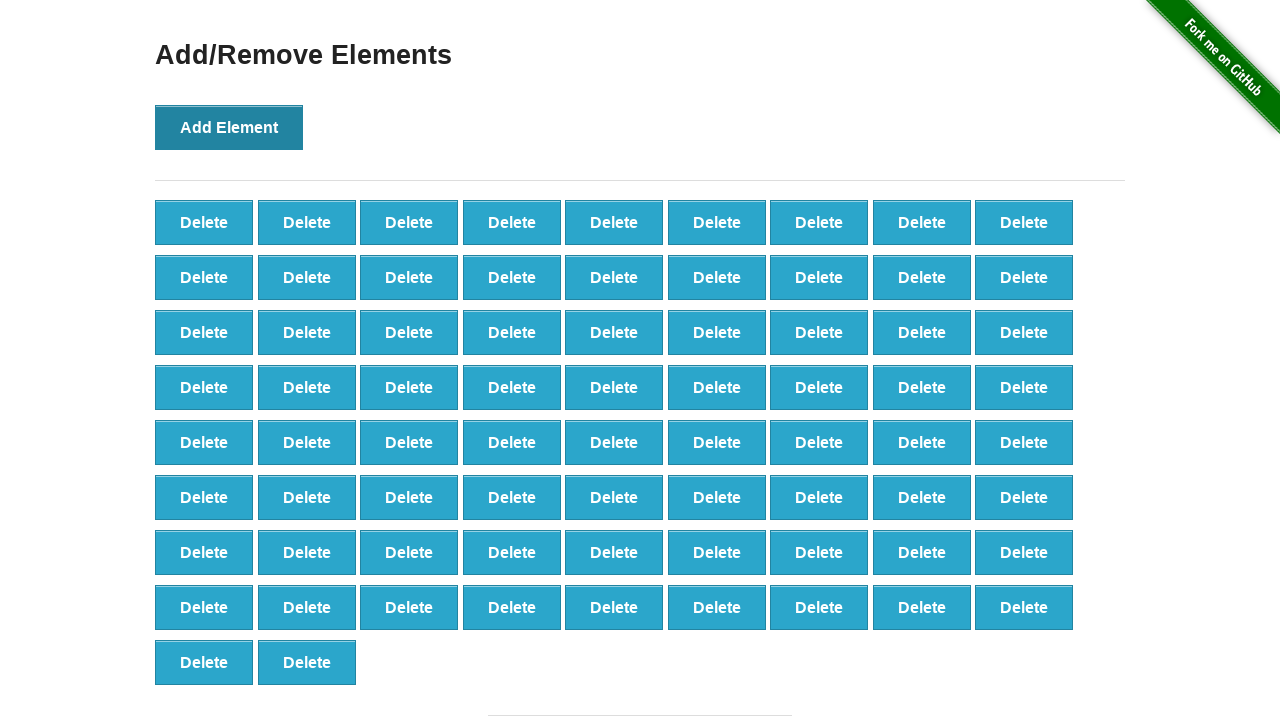

Clicked 'Add Element' button (iteration 75/100) at (229, 127) on button[onclick='addElement()']
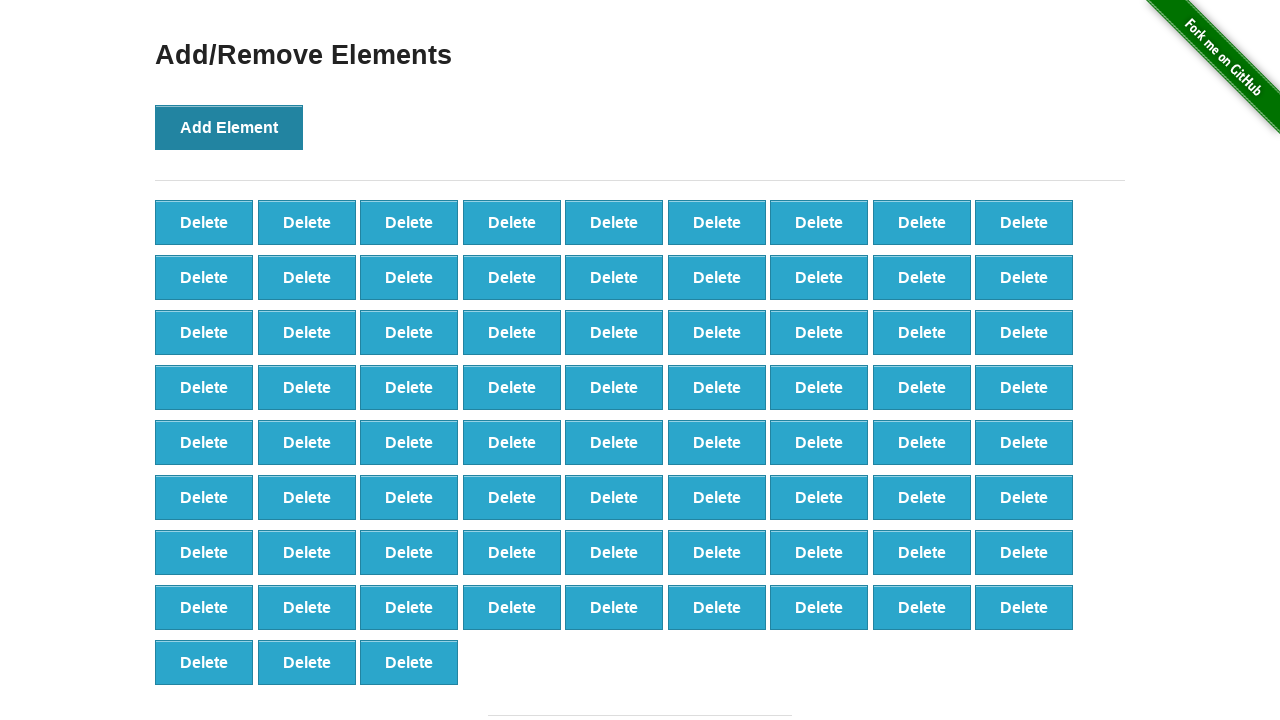

Clicked 'Add Element' button (iteration 76/100) at (229, 127) on button[onclick='addElement()']
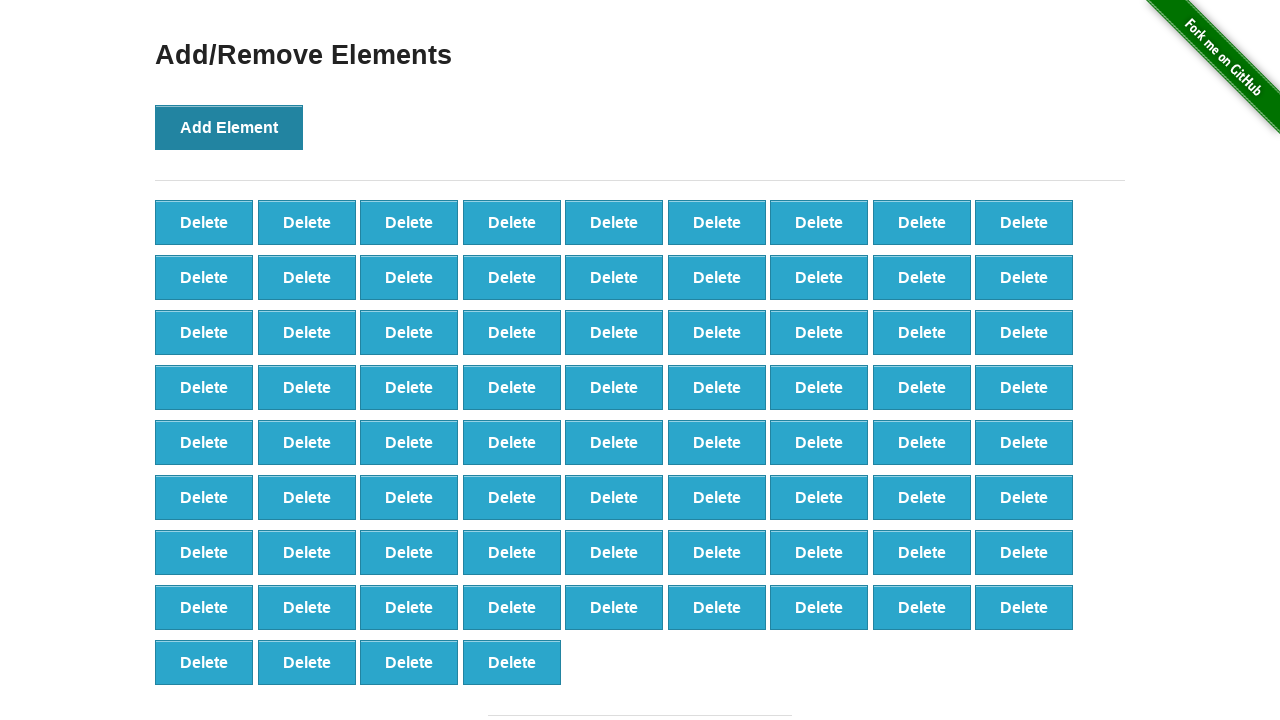

Clicked 'Add Element' button (iteration 77/100) at (229, 127) on button[onclick='addElement()']
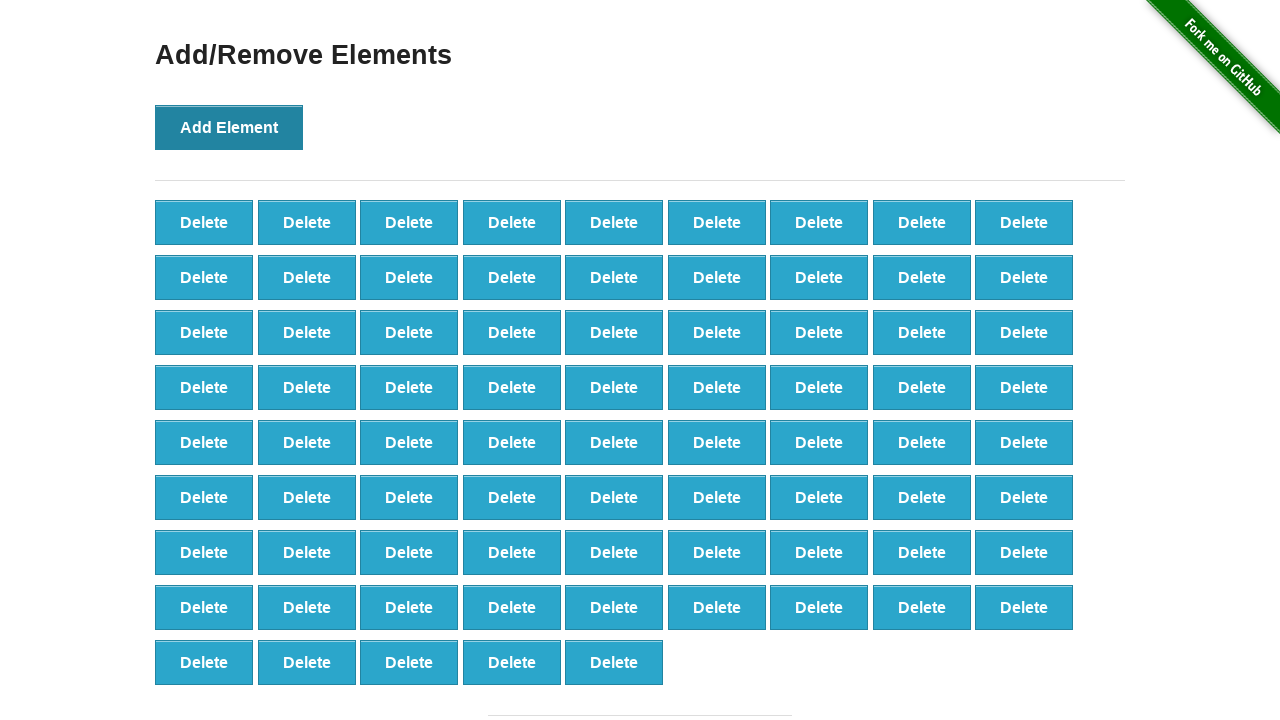

Clicked 'Add Element' button (iteration 78/100) at (229, 127) on button[onclick='addElement()']
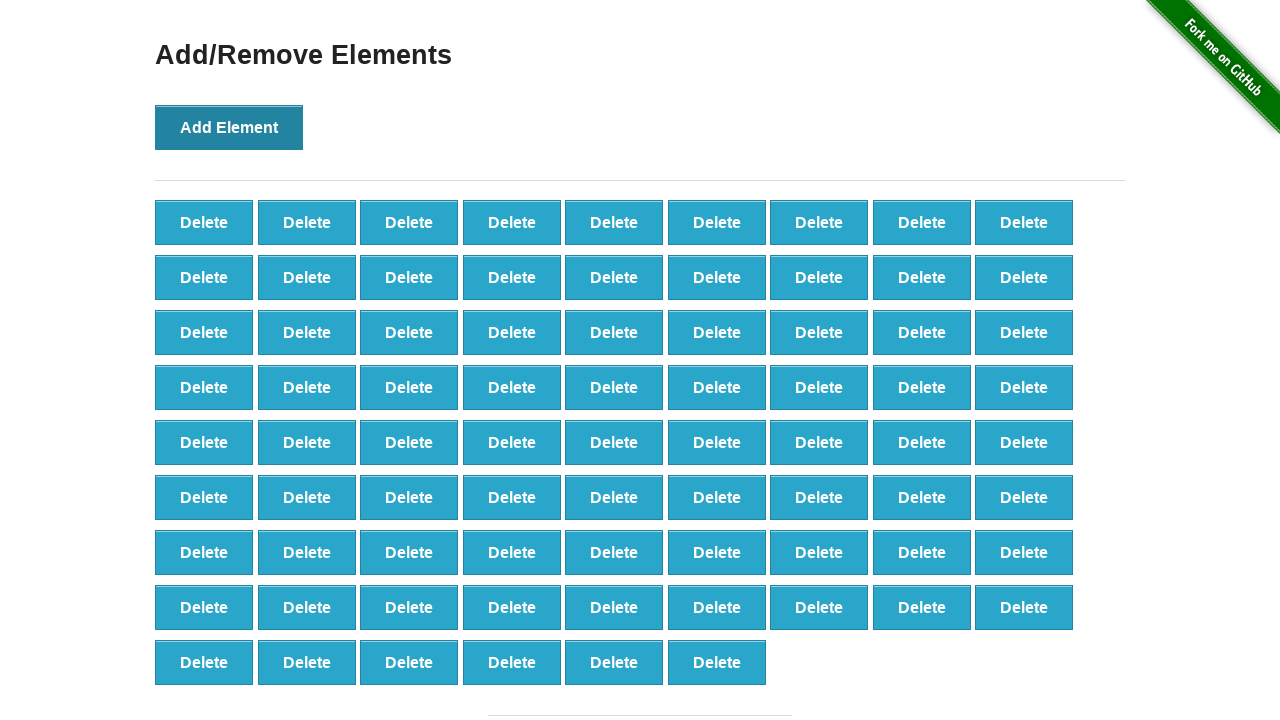

Clicked 'Add Element' button (iteration 79/100) at (229, 127) on button[onclick='addElement()']
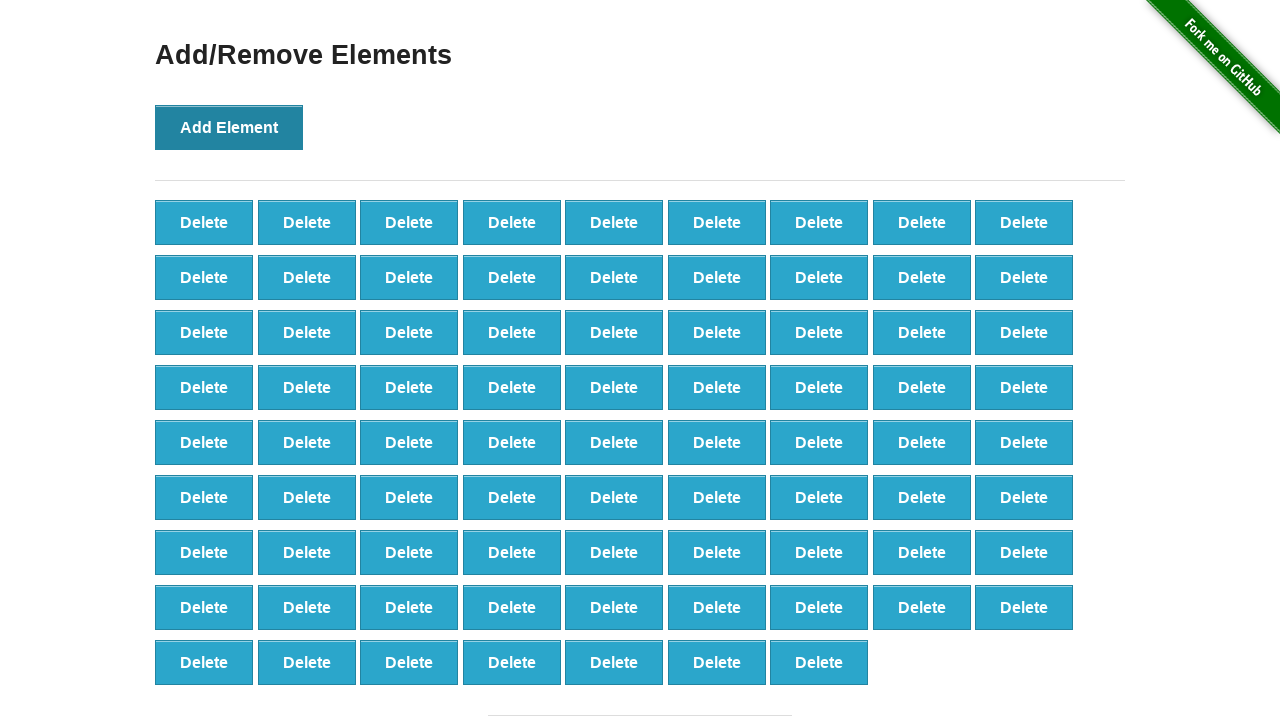

Clicked 'Add Element' button (iteration 80/100) at (229, 127) on button[onclick='addElement()']
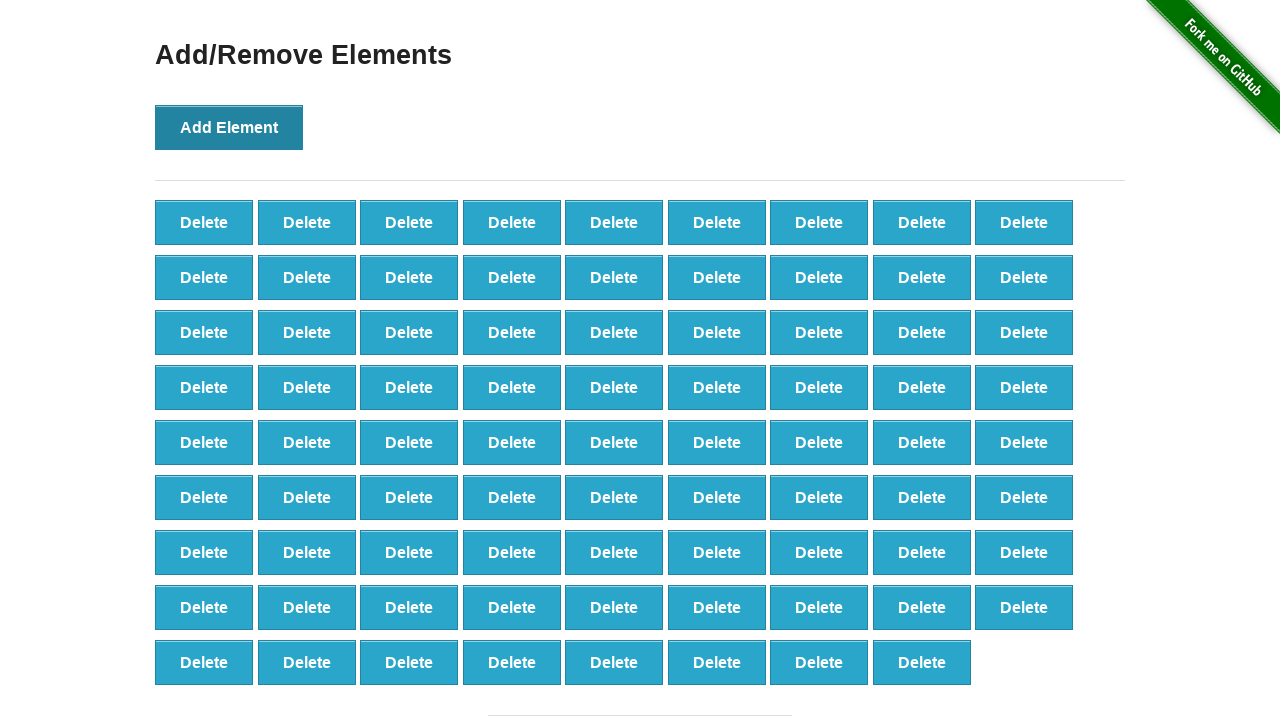

Clicked 'Add Element' button (iteration 81/100) at (229, 127) on button[onclick='addElement()']
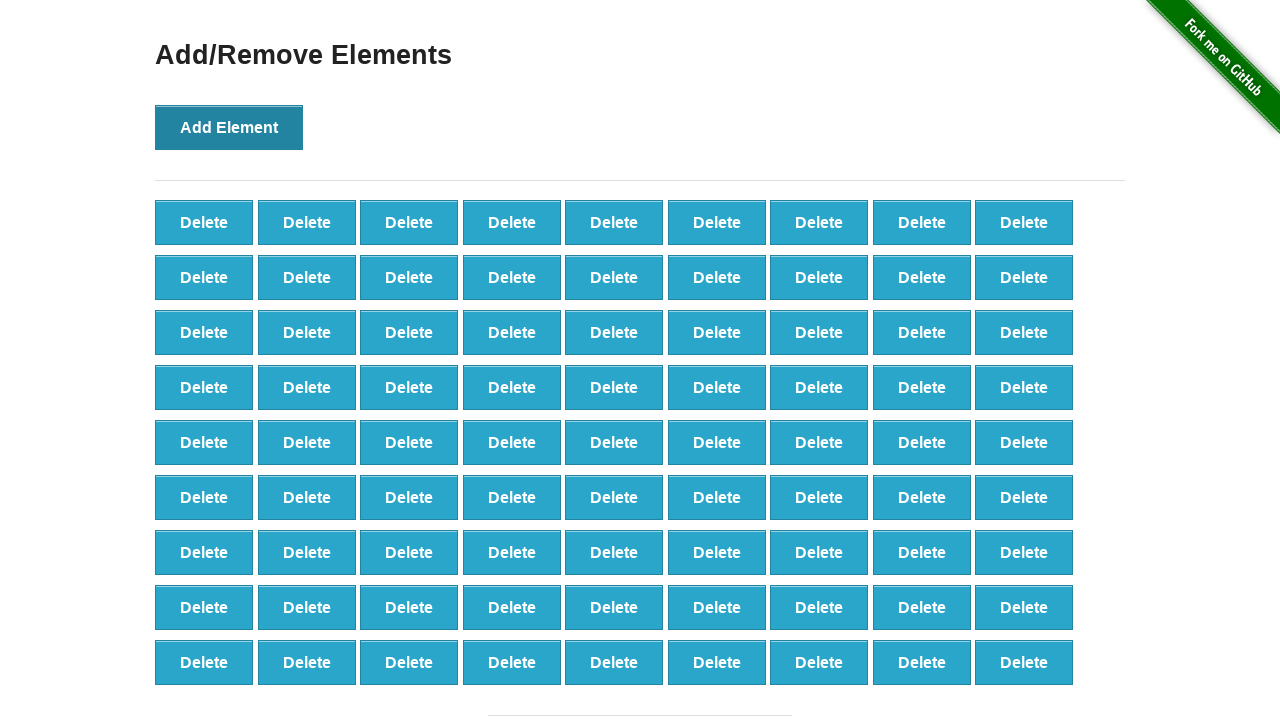

Clicked 'Add Element' button (iteration 82/100) at (229, 127) on button[onclick='addElement()']
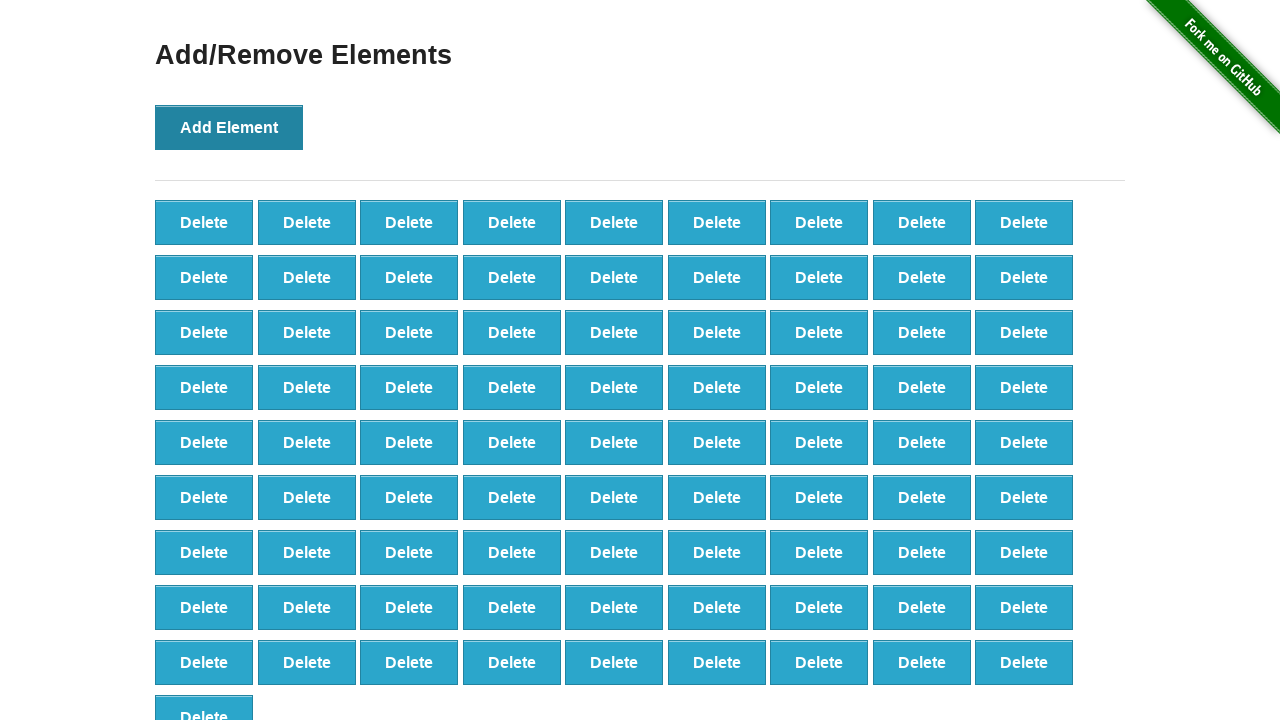

Clicked 'Add Element' button (iteration 83/100) at (229, 127) on button[onclick='addElement()']
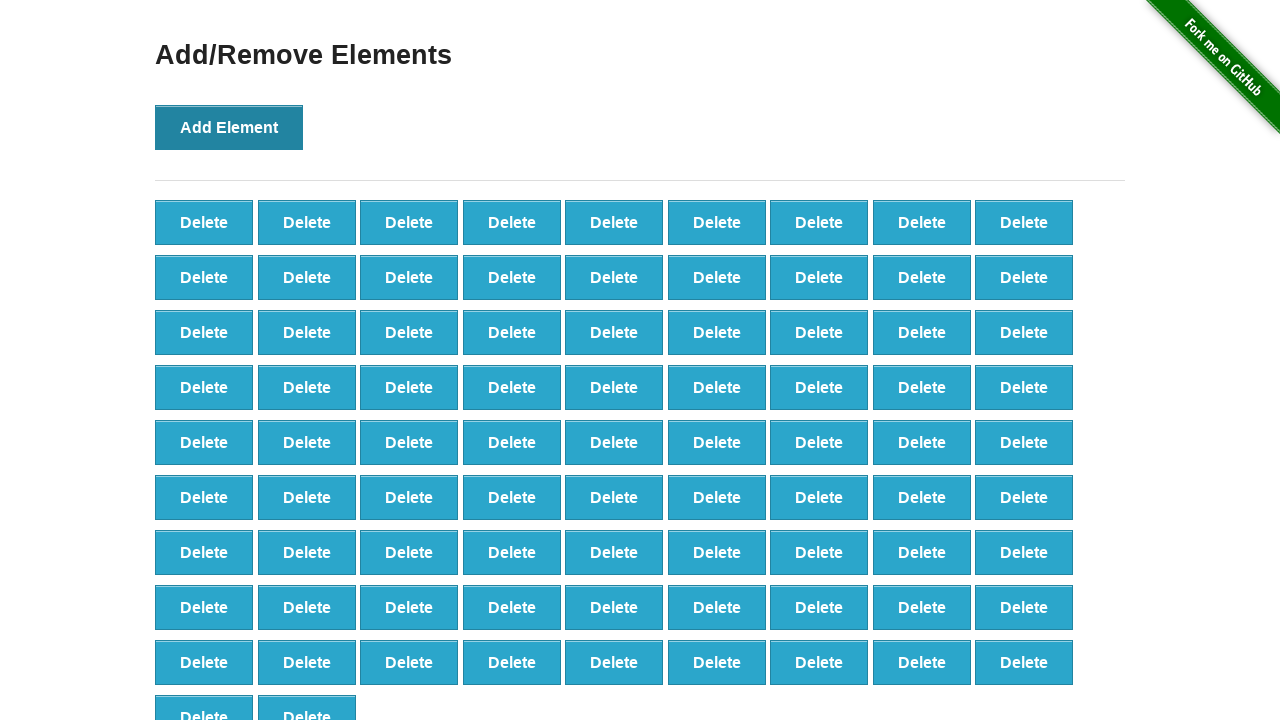

Clicked 'Add Element' button (iteration 84/100) at (229, 127) on button[onclick='addElement()']
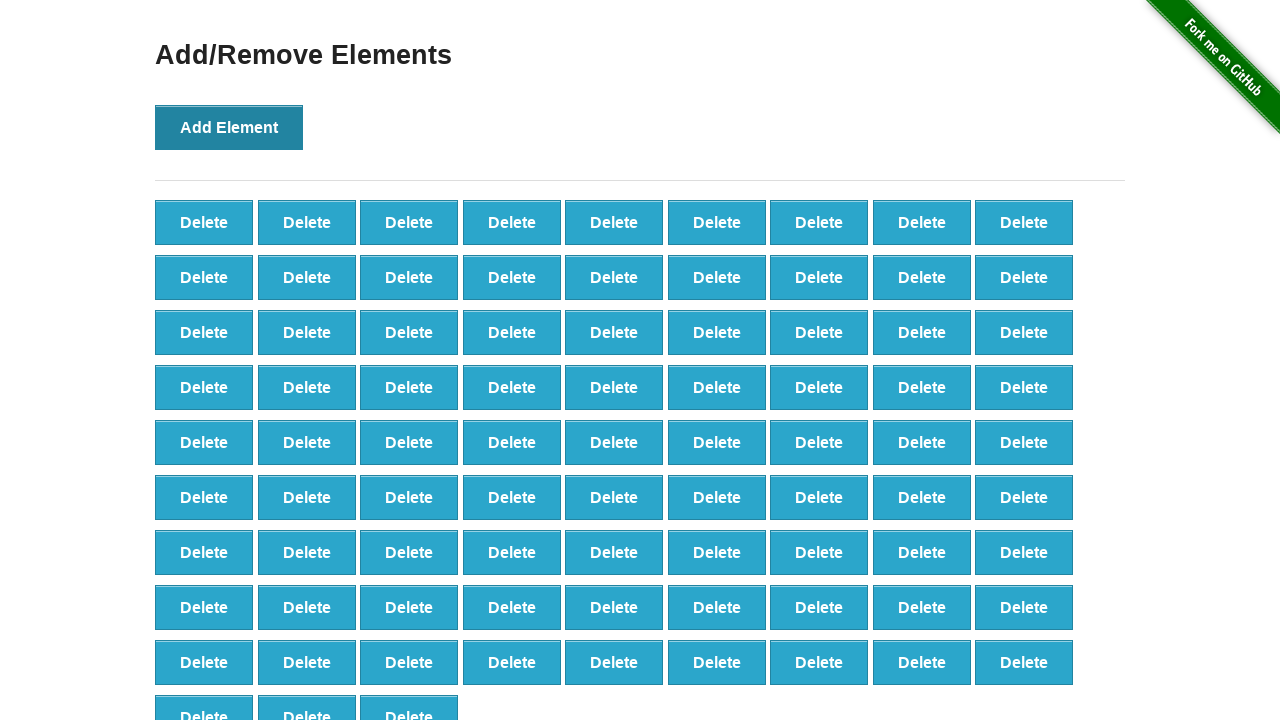

Clicked 'Add Element' button (iteration 85/100) at (229, 127) on button[onclick='addElement()']
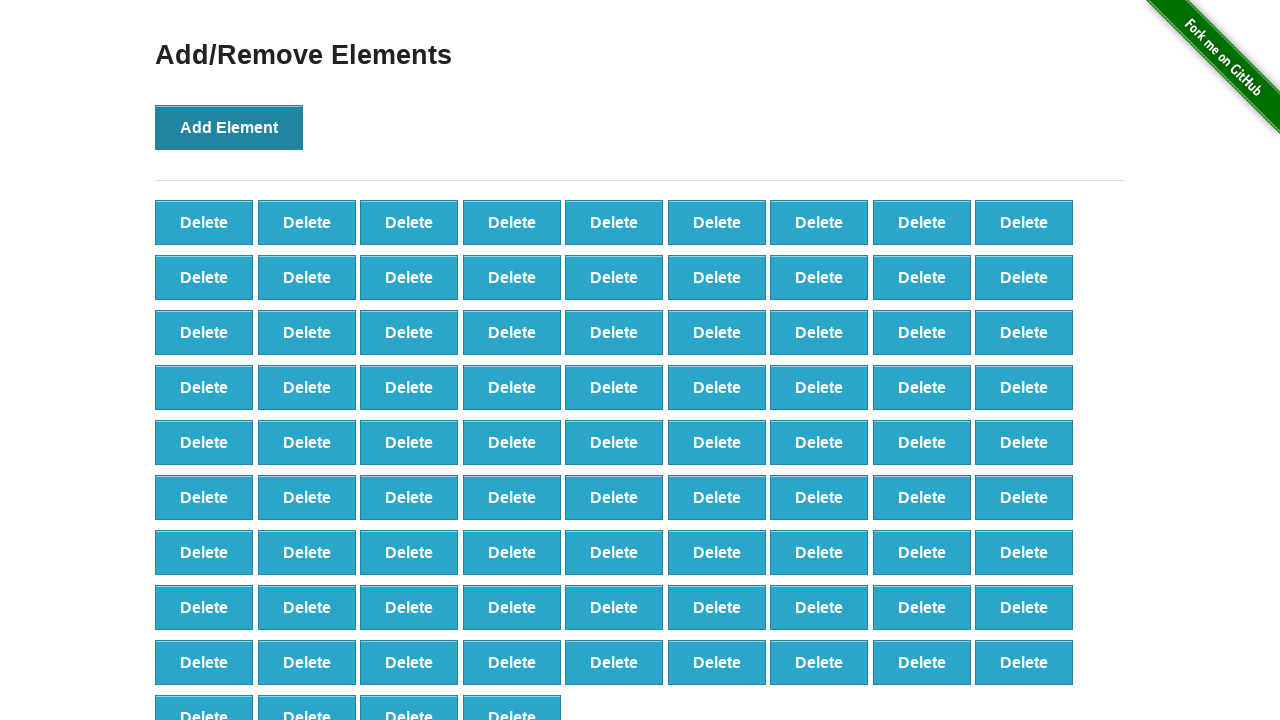

Clicked 'Add Element' button (iteration 86/100) at (229, 127) on button[onclick='addElement()']
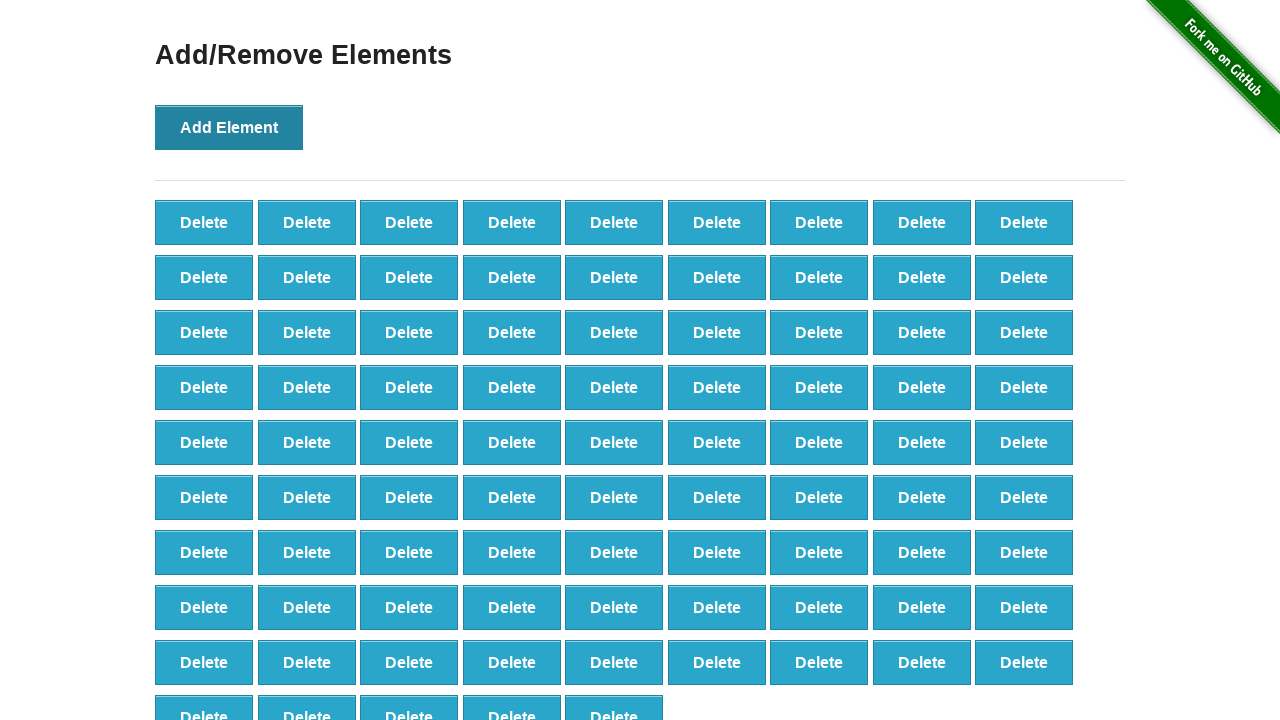

Clicked 'Add Element' button (iteration 87/100) at (229, 127) on button[onclick='addElement()']
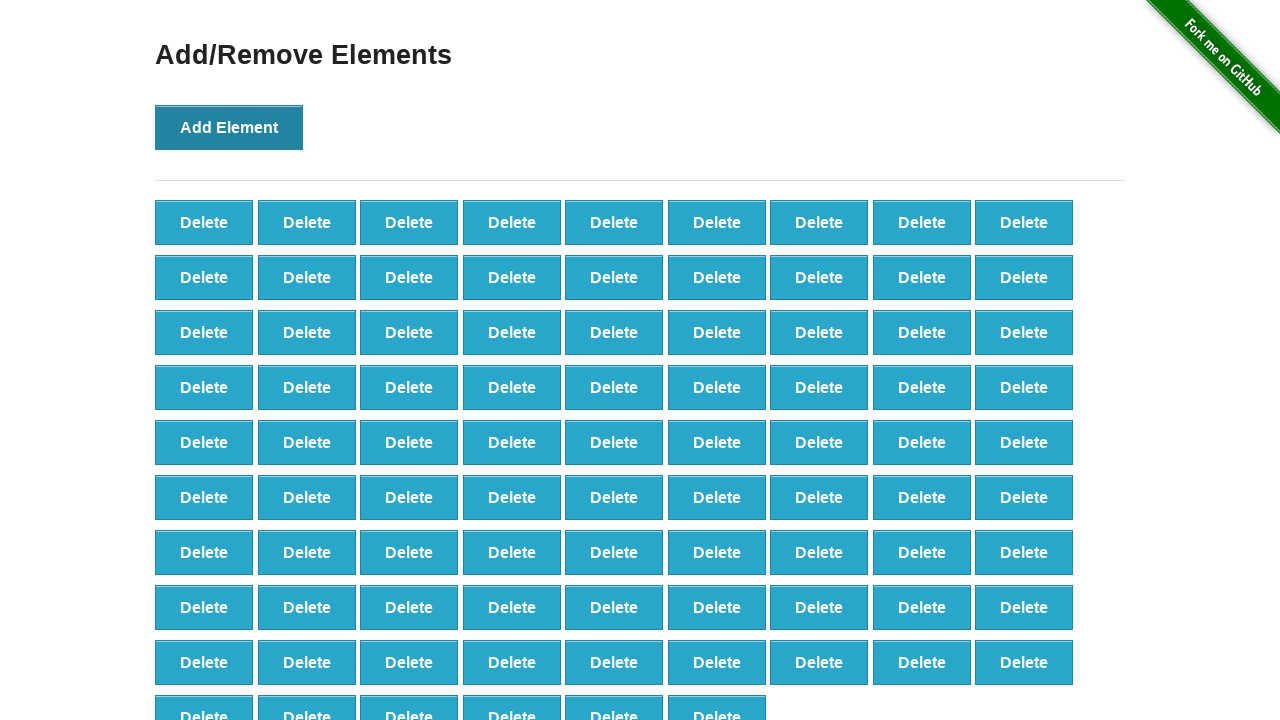

Clicked 'Add Element' button (iteration 88/100) at (229, 127) on button[onclick='addElement()']
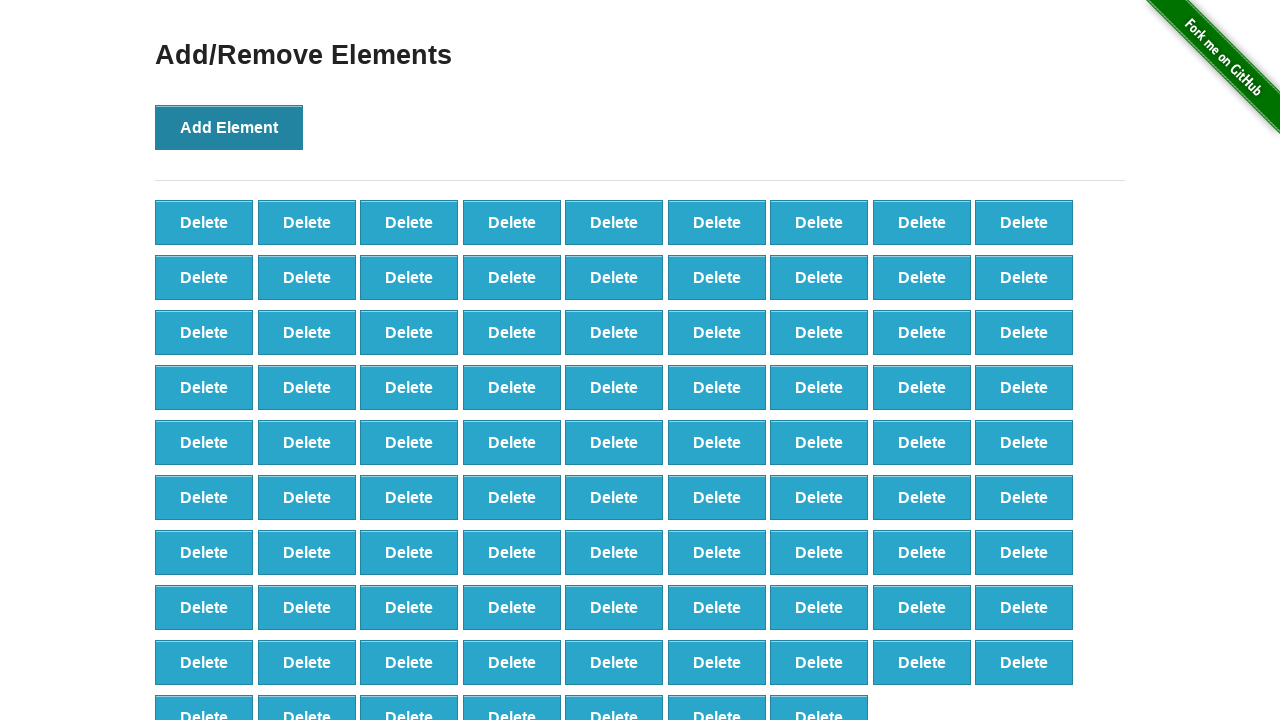

Clicked 'Add Element' button (iteration 89/100) at (229, 127) on button[onclick='addElement()']
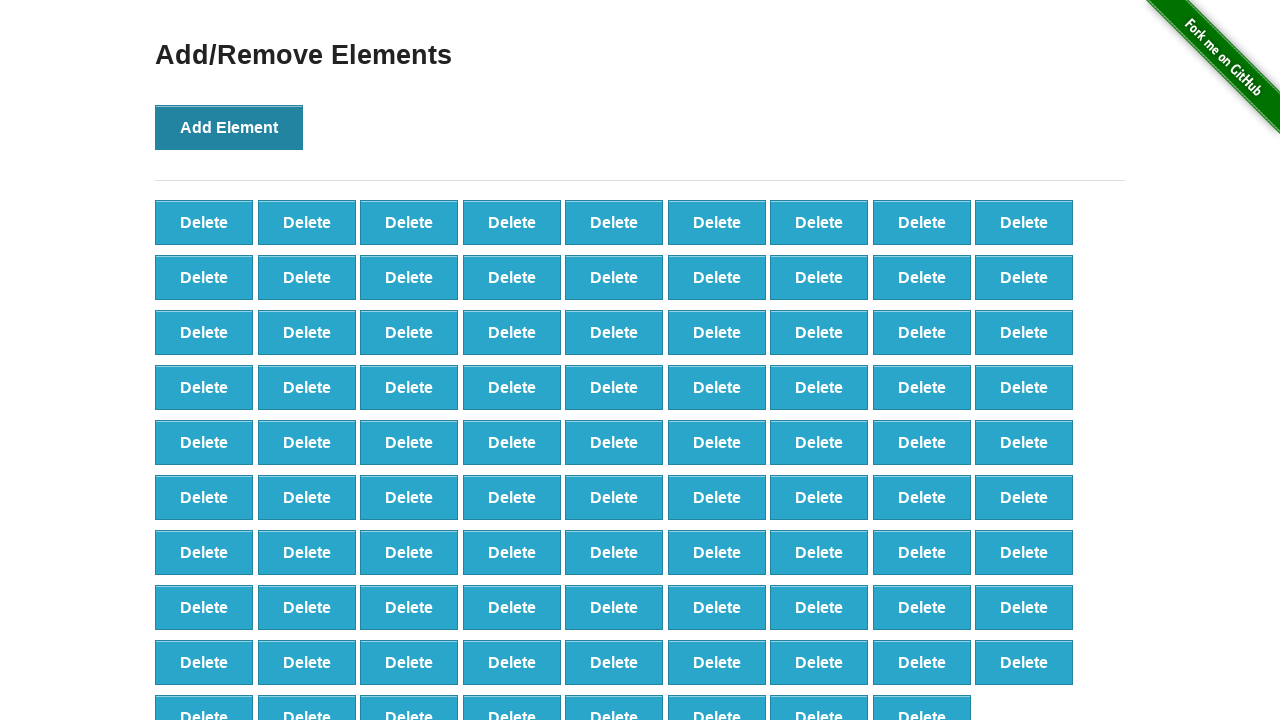

Clicked 'Add Element' button (iteration 90/100) at (229, 127) on button[onclick='addElement()']
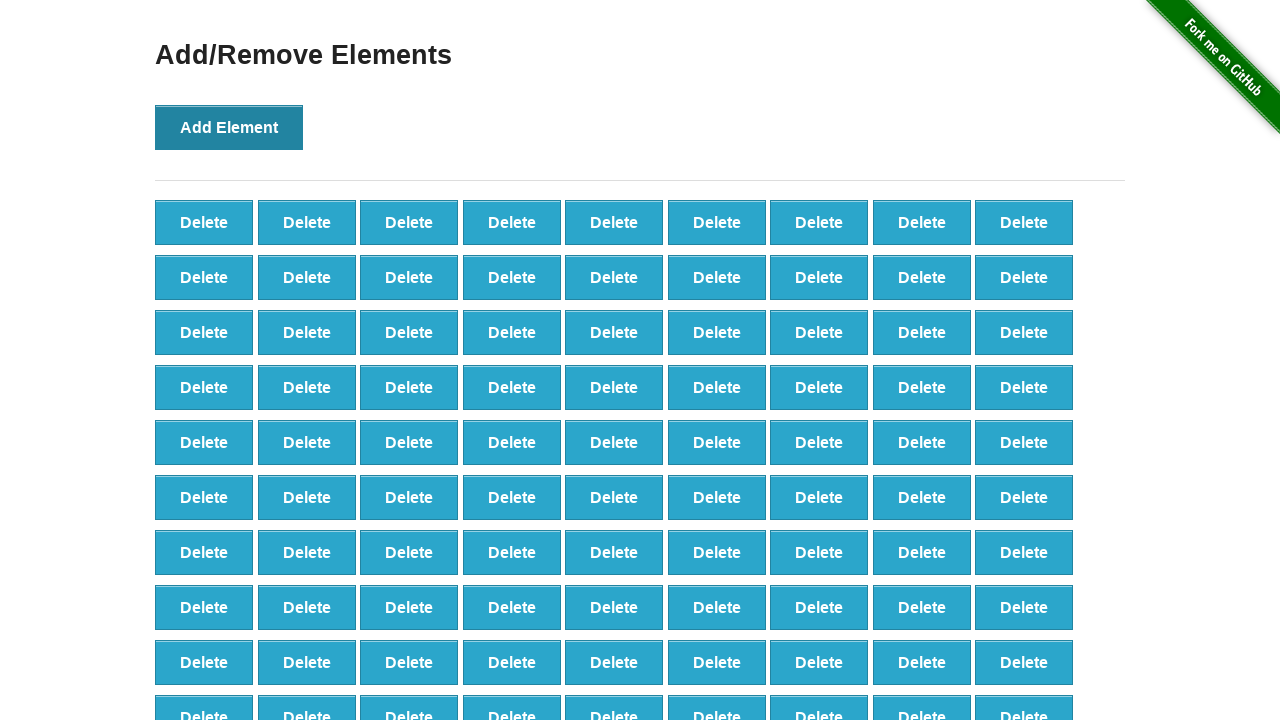

Clicked 'Add Element' button (iteration 91/100) at (229, 127) on button[onclick='addElement()']
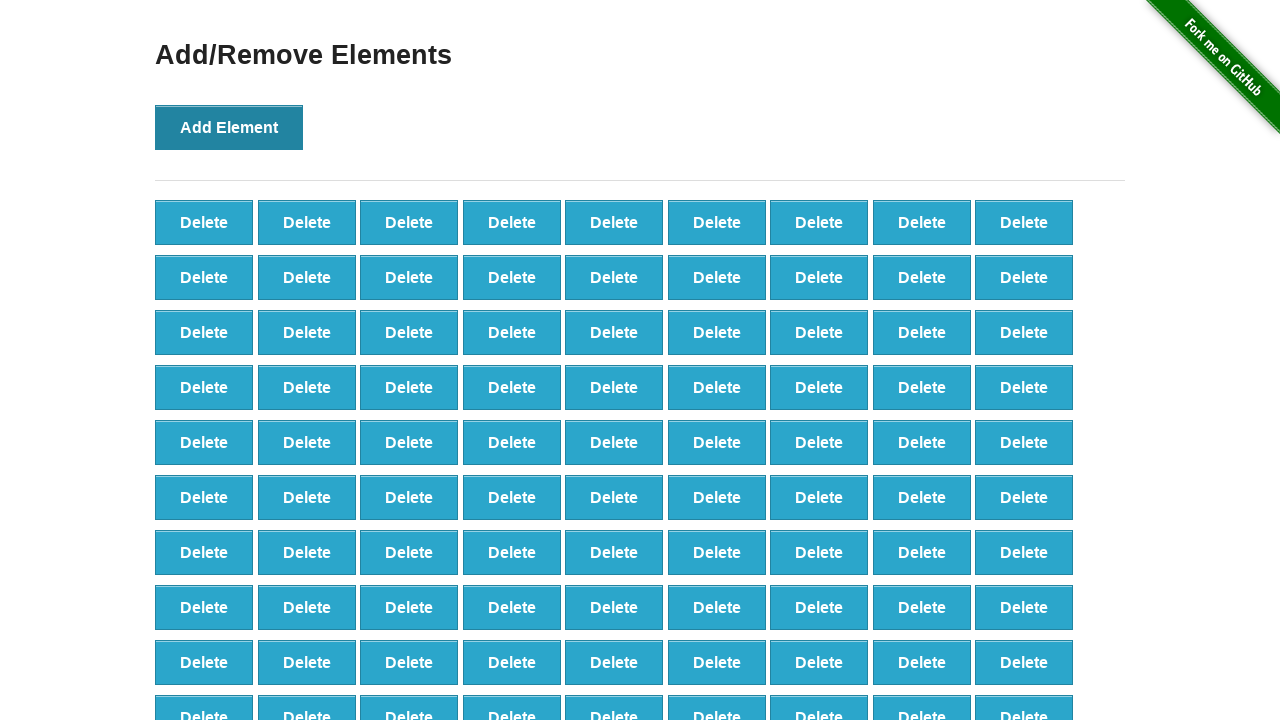

Clicked 'Add Element' button (iteration 92/100) at (229, 127) on button[onclick='addElement()']
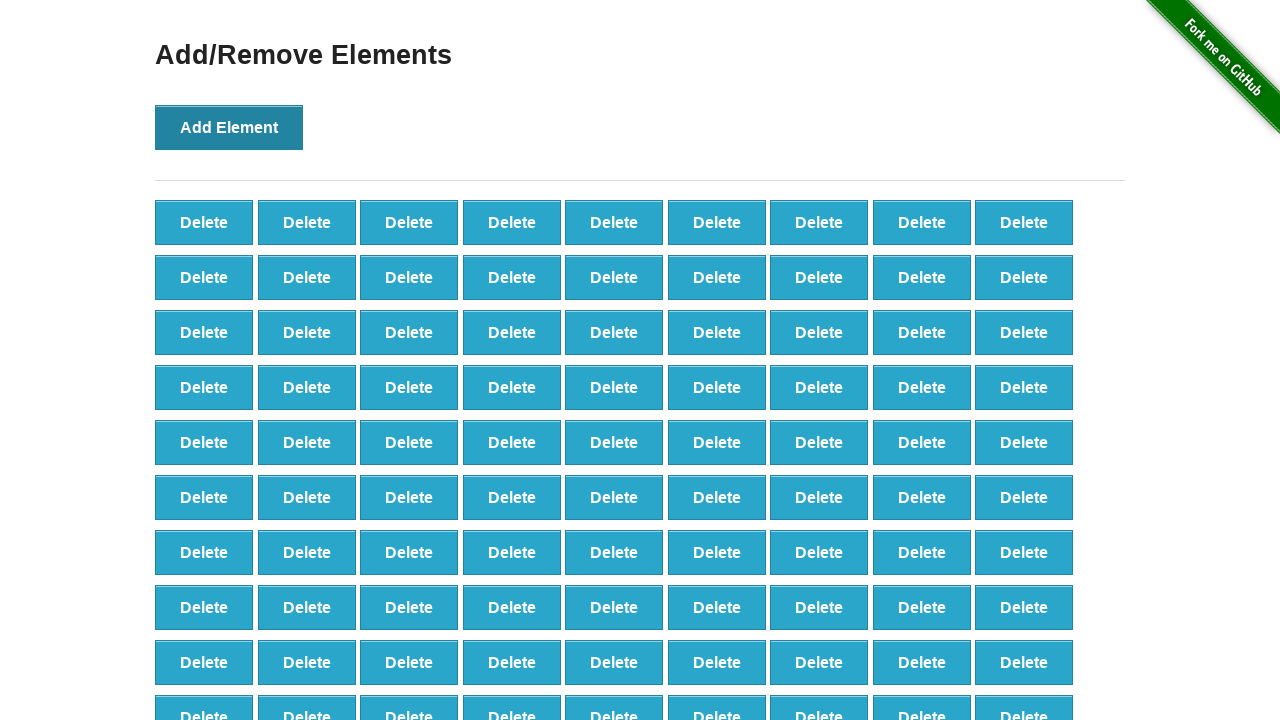

Clicked 'Add Element' button (iteration 93/100) at (229, 127) on button[onclick='addElement()']
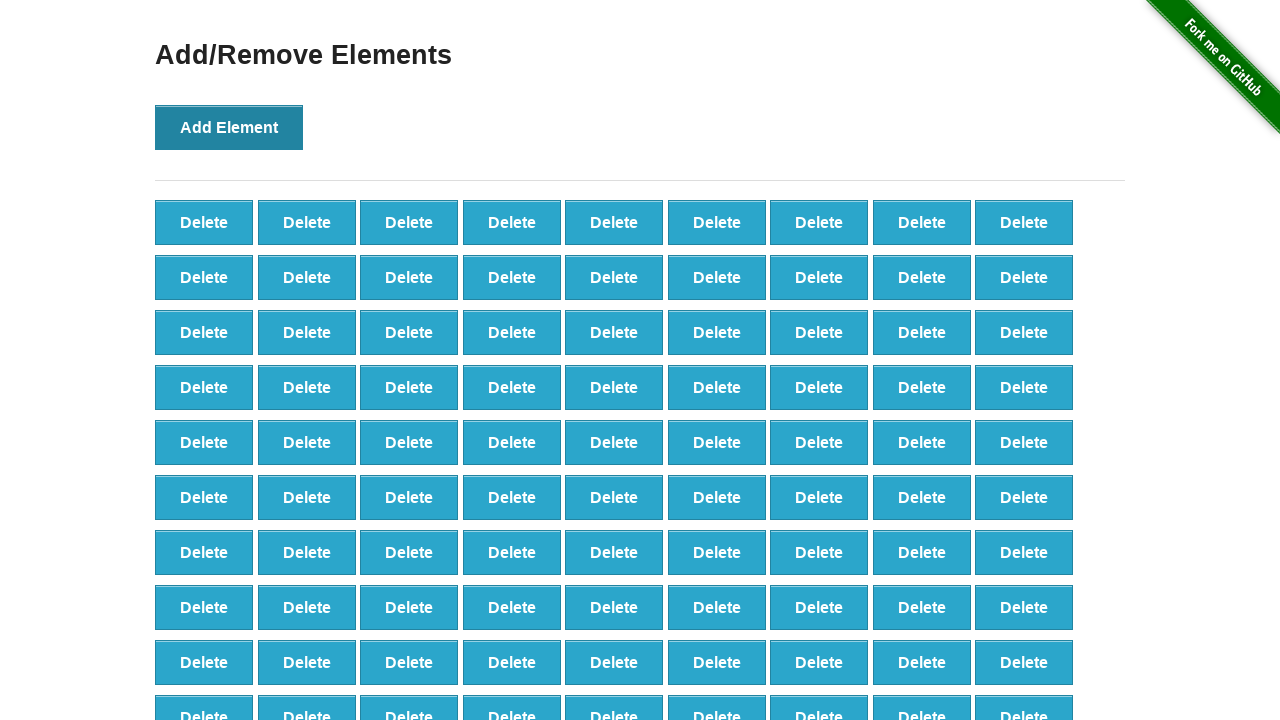

Clicked 'Add Element' button (iteration 94/100) at (229, 127) on button[onclick='addElement()']
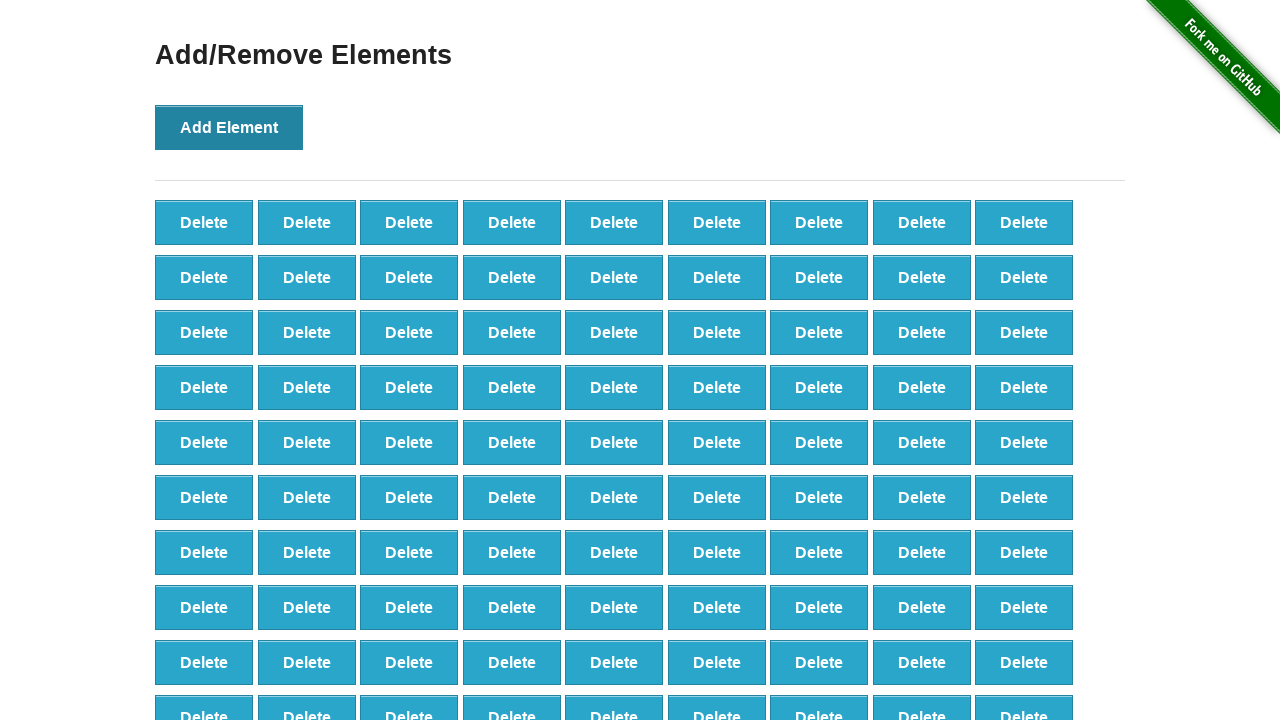

Clicked 'Add Element' button (iteration 95/100) at (229, 127) on button[onclick='addElement()']
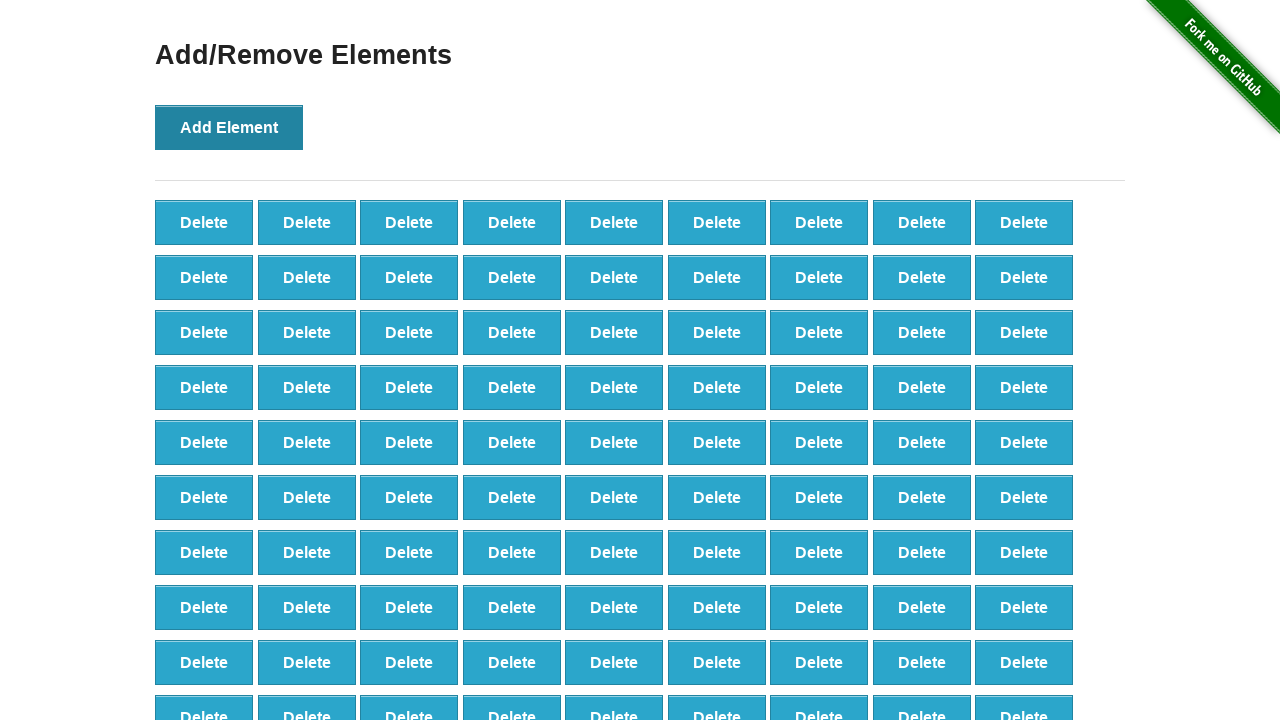

Clicked 'Add Element' button (iteration 96/100) at (229, 127) on button[onclick='addElement()']
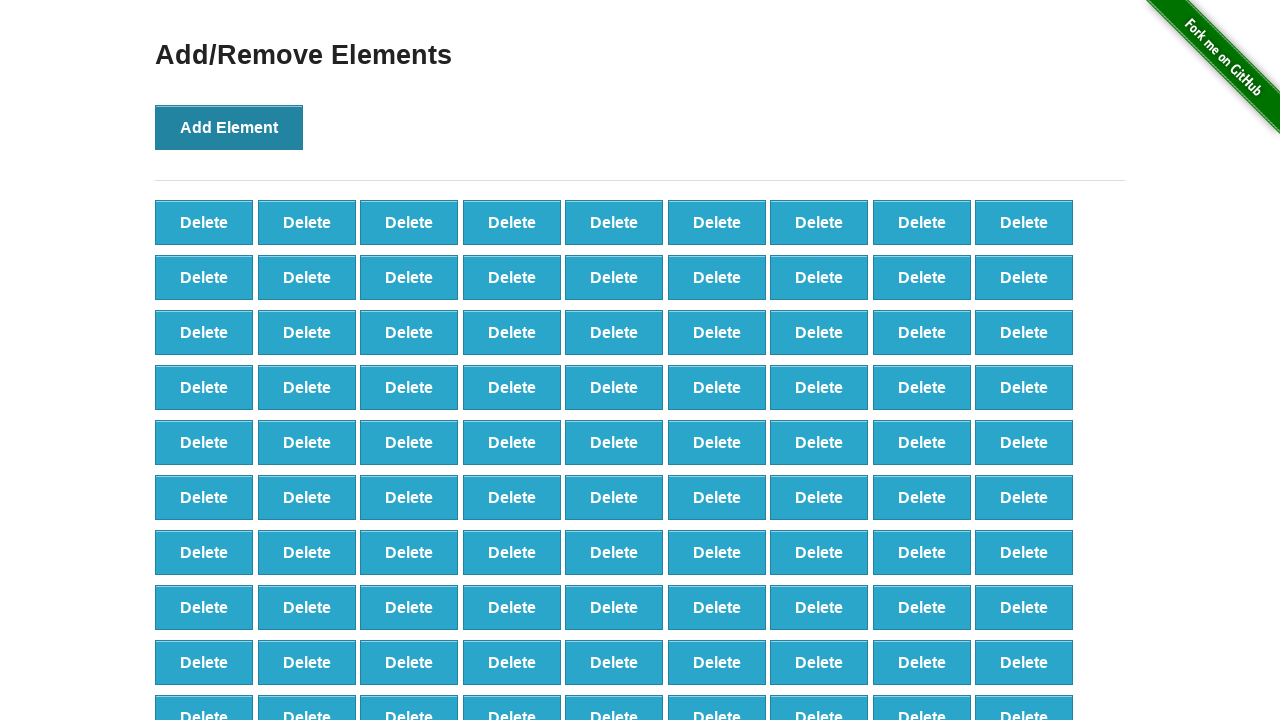

Clicked 'Add Element' button (iteration 97/100) at (229, 127) on button[onclick='addElement()']
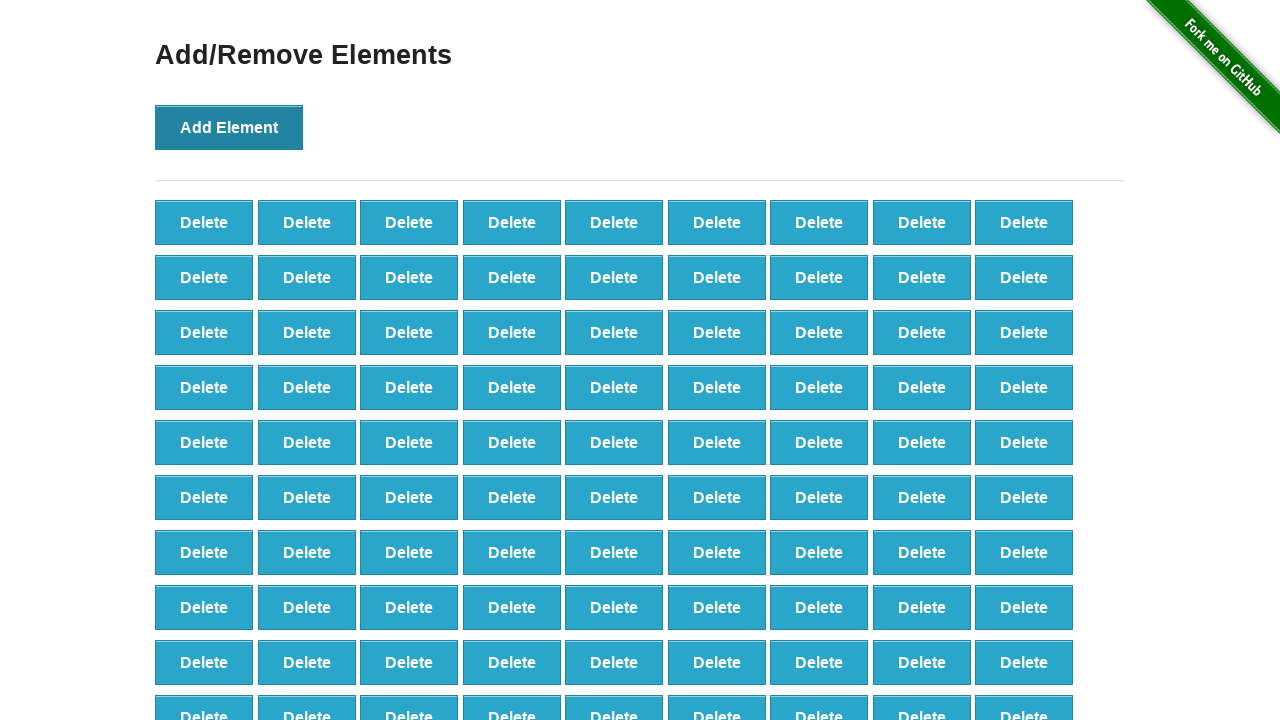

Clicked 'Add Element' button (iteration 98/100) at (229, 127) on button[onclick='addElement()']
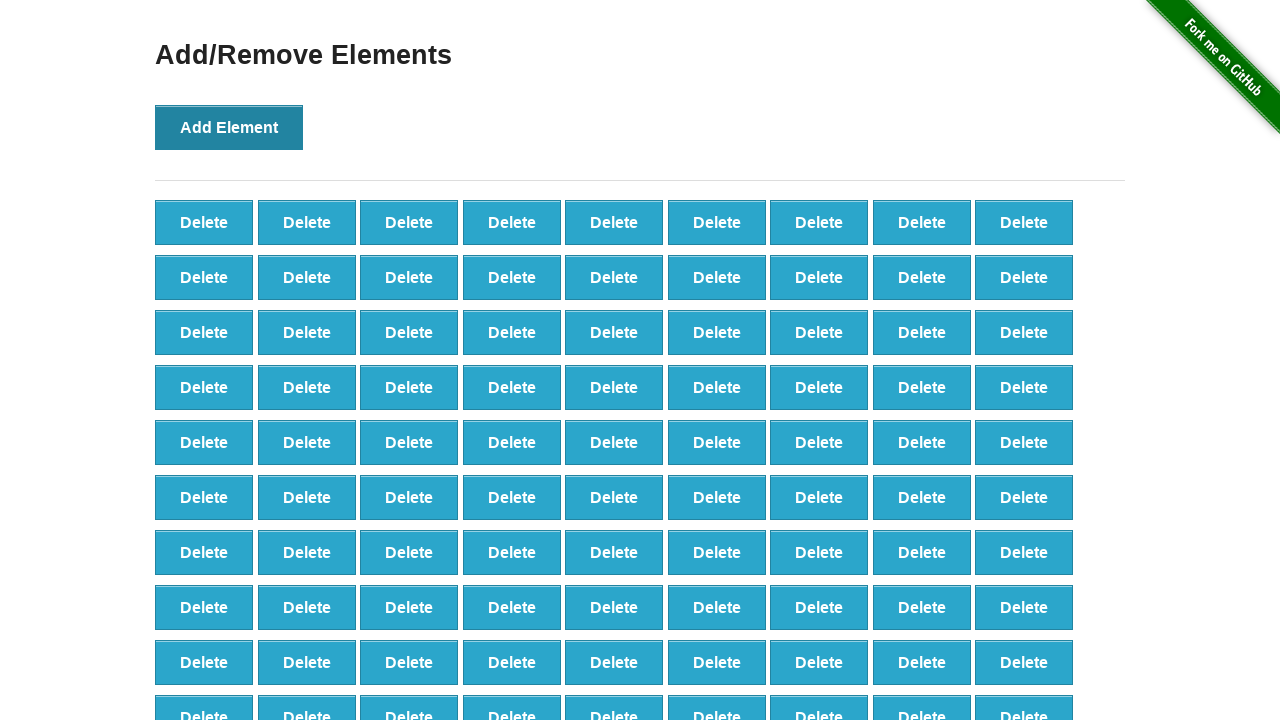

Clicked 'Add Element' button (iteration 99/100) at (229, 127) on button[onclick='addElement()']
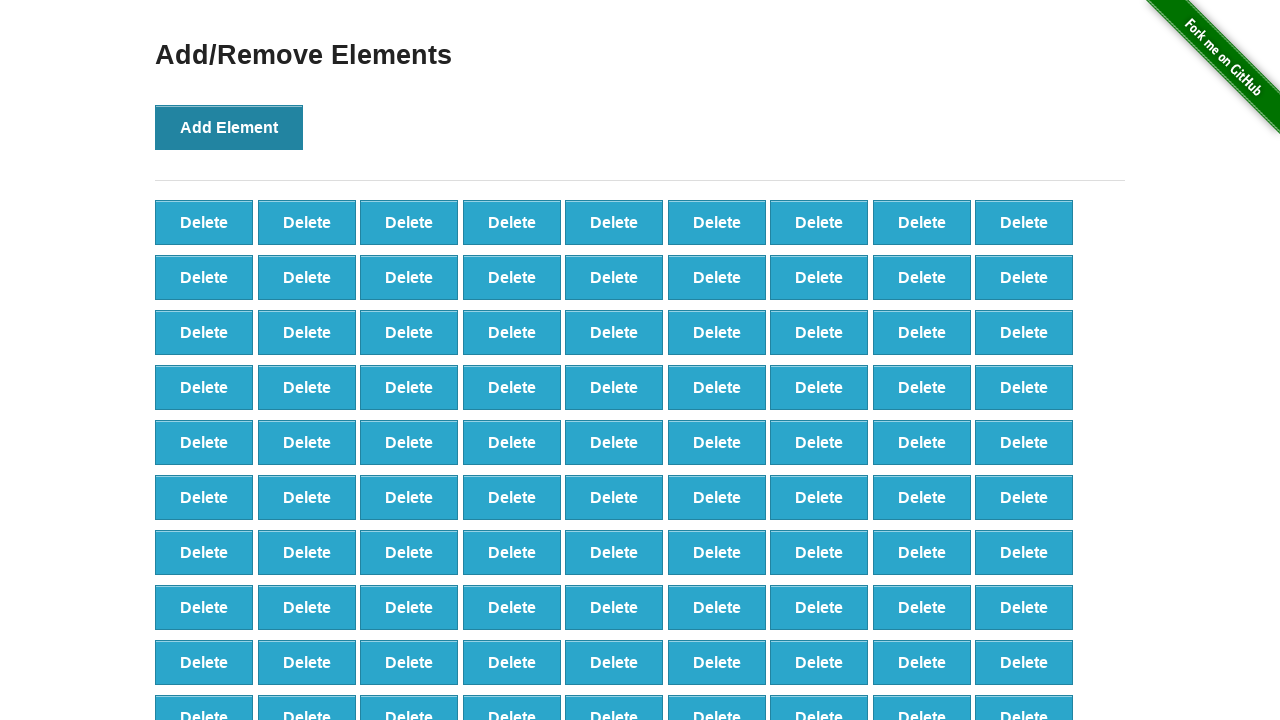

Clicked 'Add Element' button (iteration 100/100) at (229, 127) on button[onclick='addElement()']
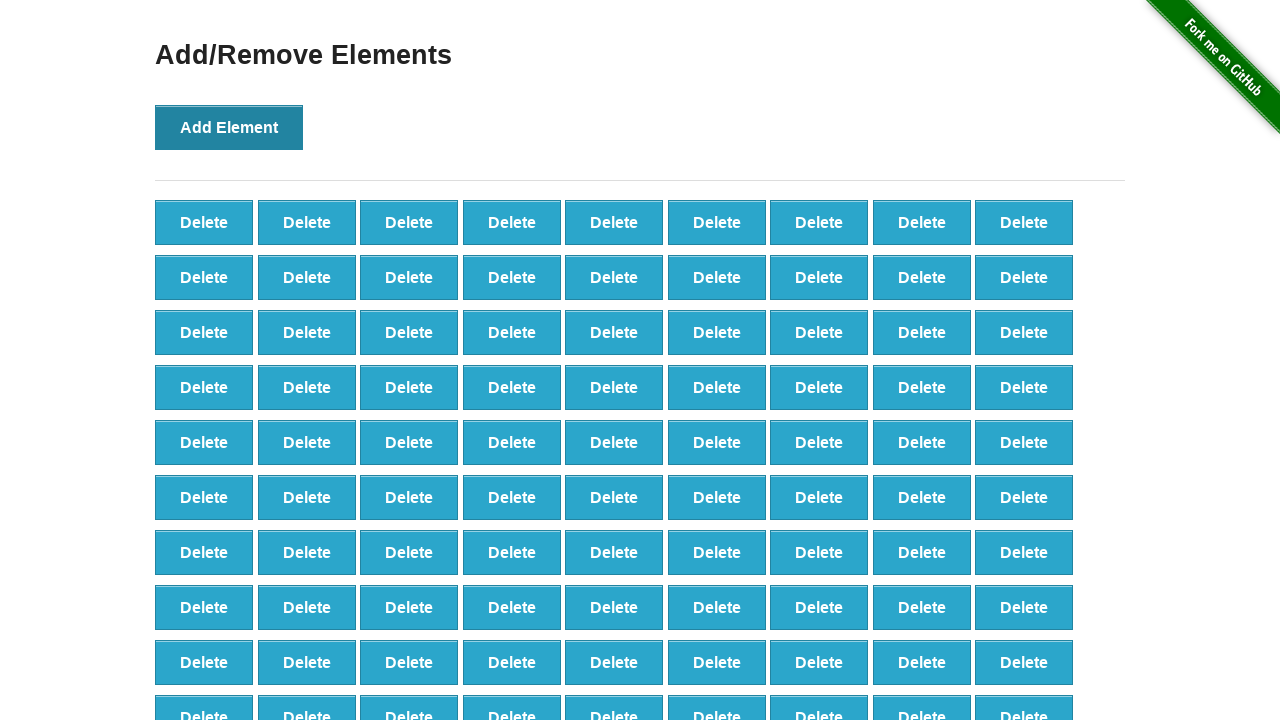

Waited for delete buttons to be created
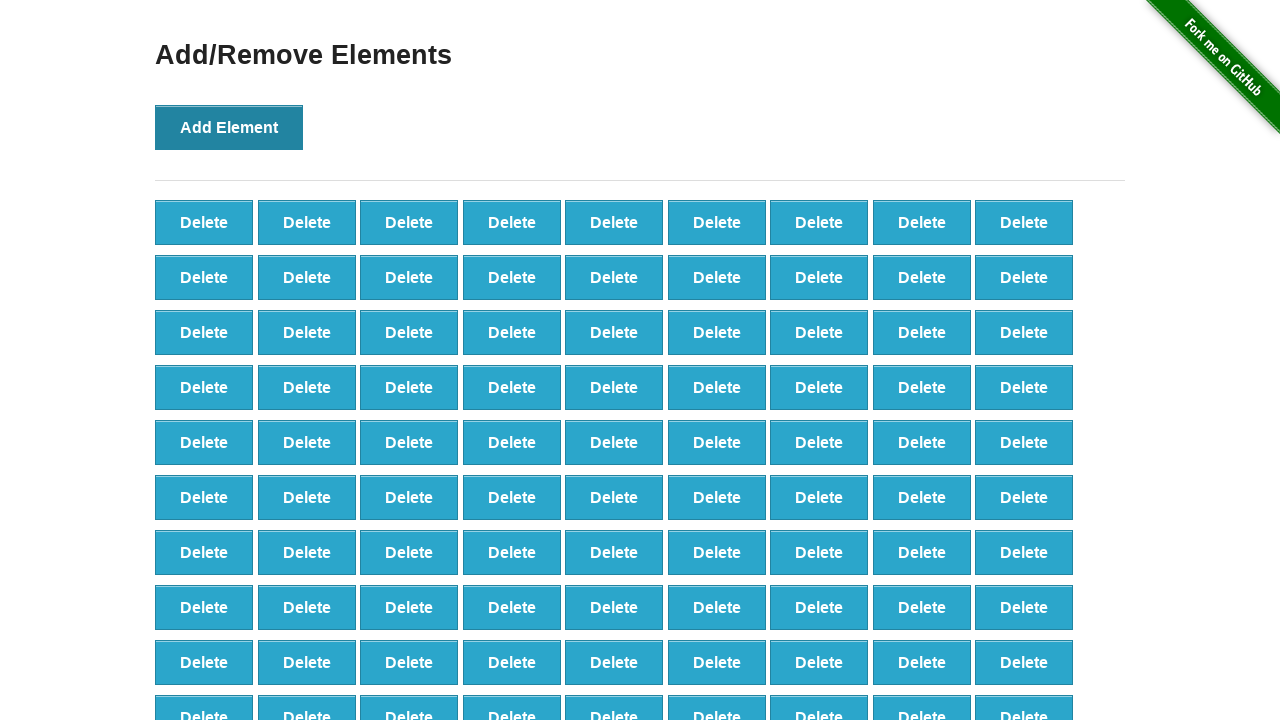

Clicked delete button (iteration 1/40) at (204, 222) on button[onclick='deleteElement()'] >> nth=0
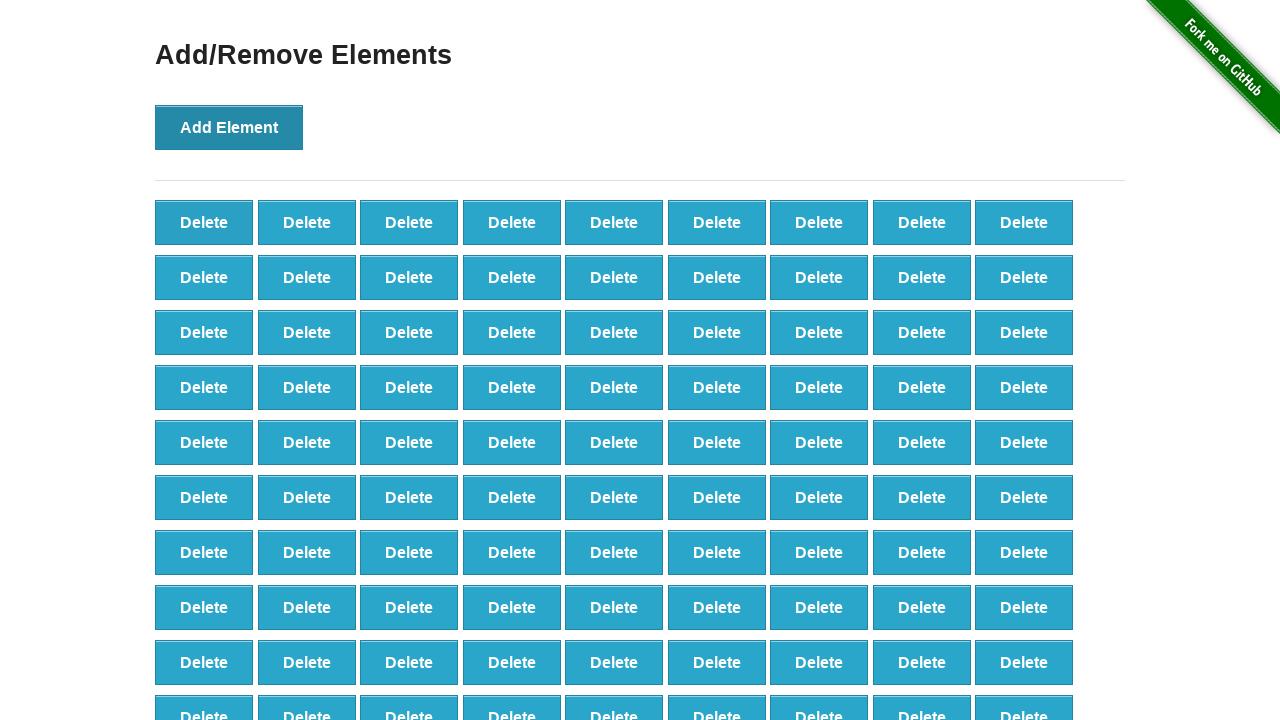

Clicked delete button (iteration 2/40) at (204, 222) on button[onclick='deleteElement()'] >> nth=0
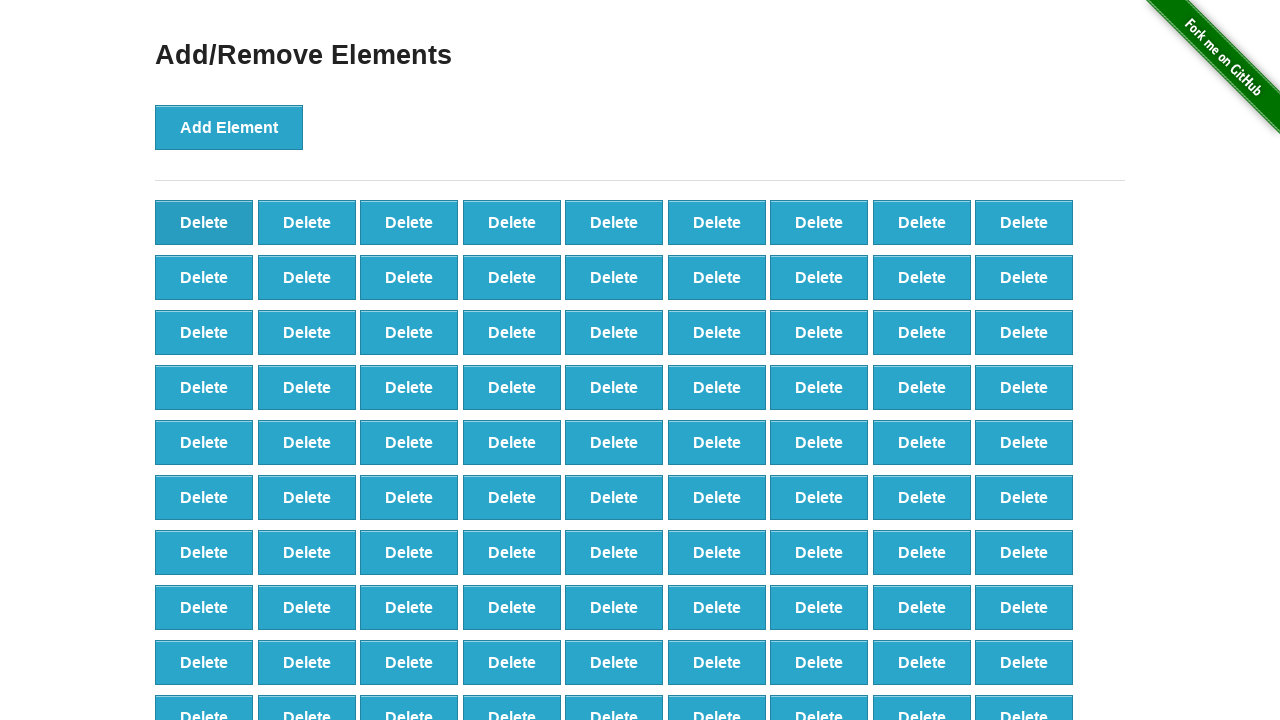

Clicked delete button (iteration 3/40) at (204, 222) on button[onclick='deleteElement()'] >> nth=0
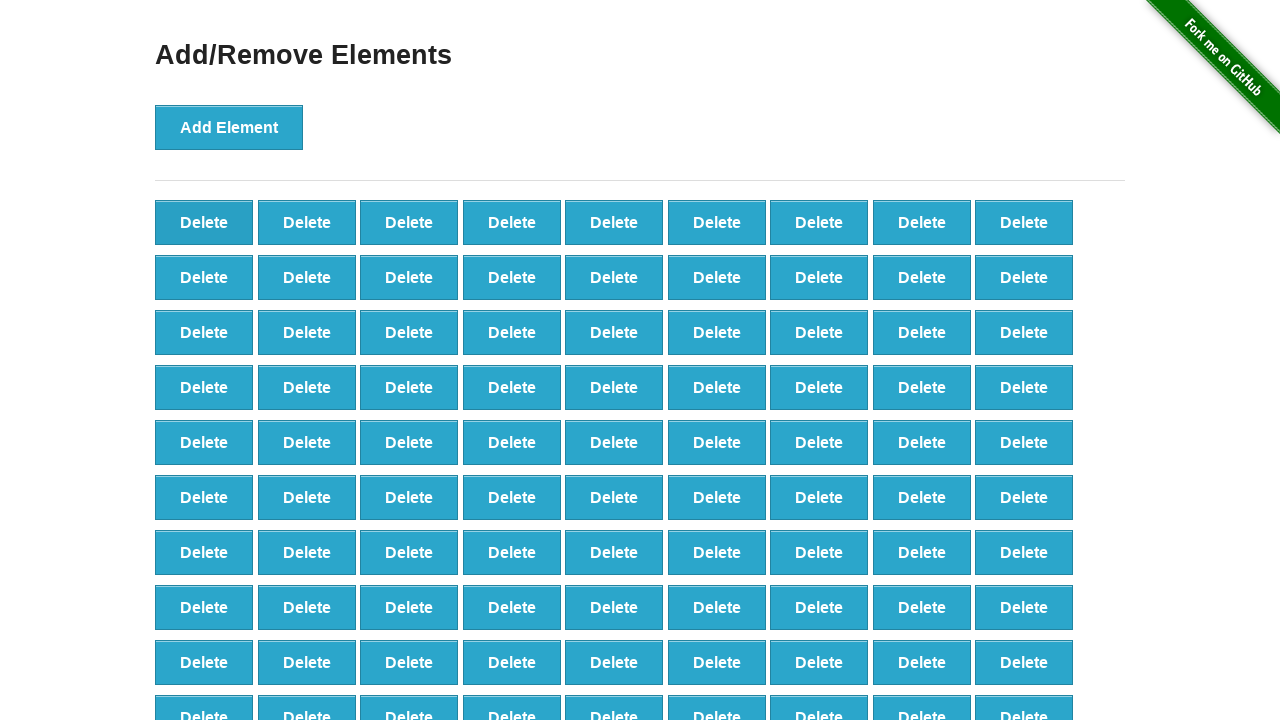

Clicked delete button (iteration 4/40) at (204, 222) on button[onclick='deleteElement()'] >> nth=0
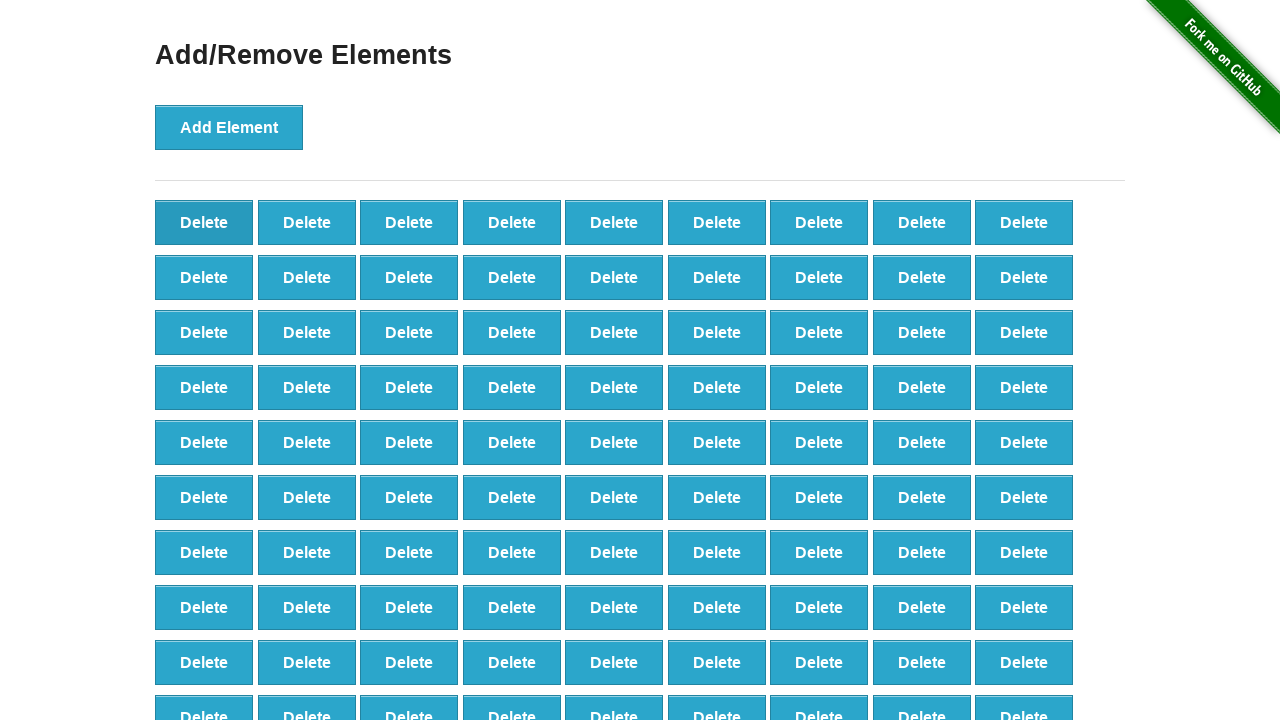

Clicked delete button (iteration 5/40) at (204, 222) on button[onclick='deleteElement()'] >> nth=0
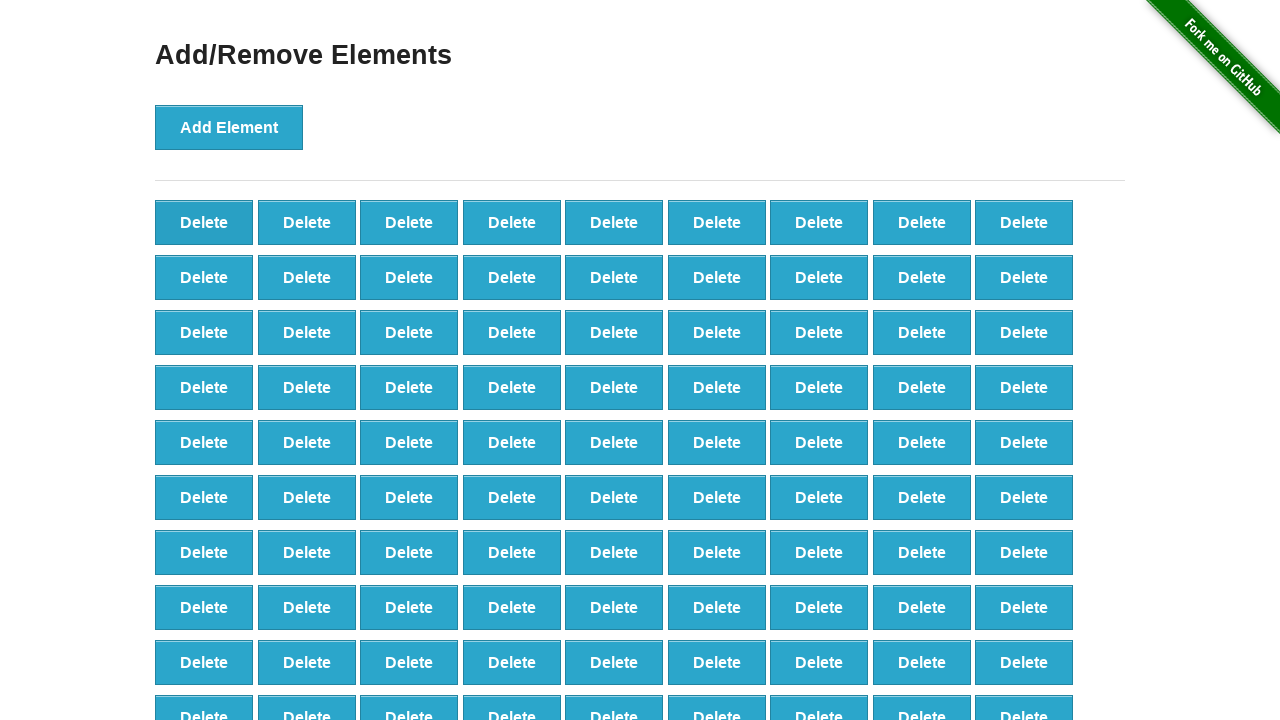

Clicked delete button (iteration 6/40) at (204, 222) on button[onclick='deleteElement()'] >> nth=0
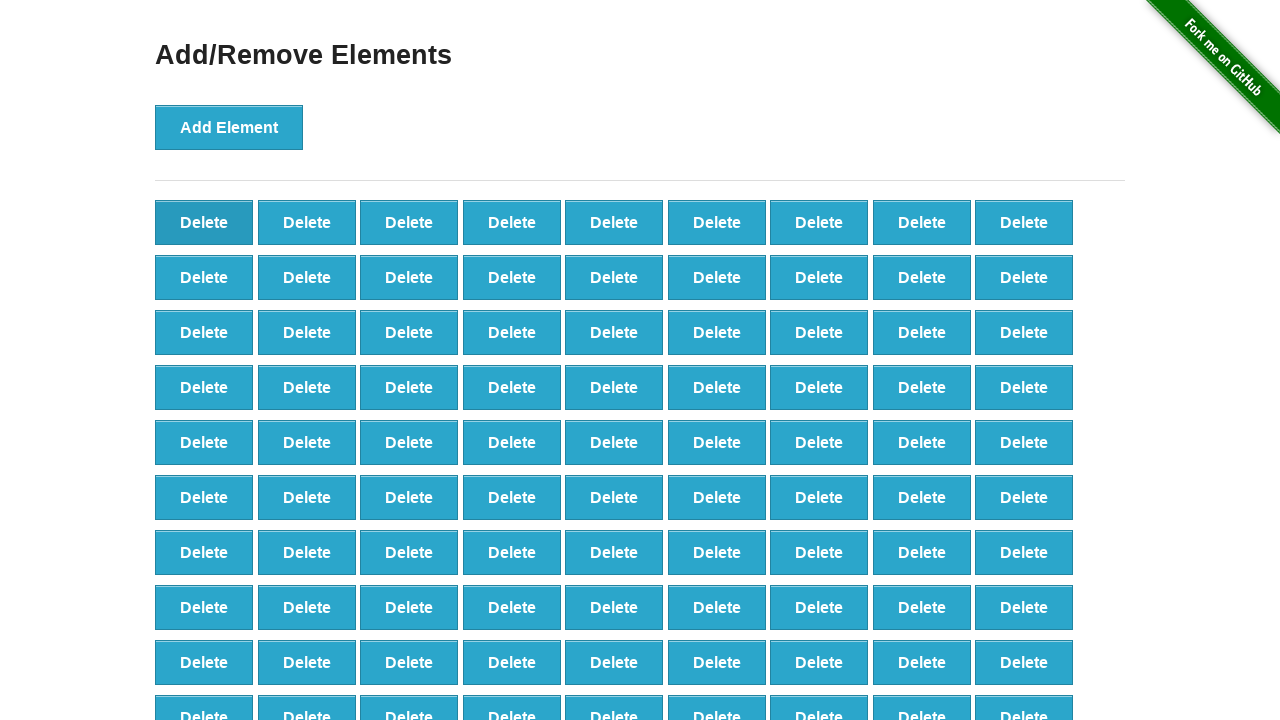

Clicked delete button (iteration 7/40) at (204, 222) on button[onclick='deleteElement()'] >> nth=0
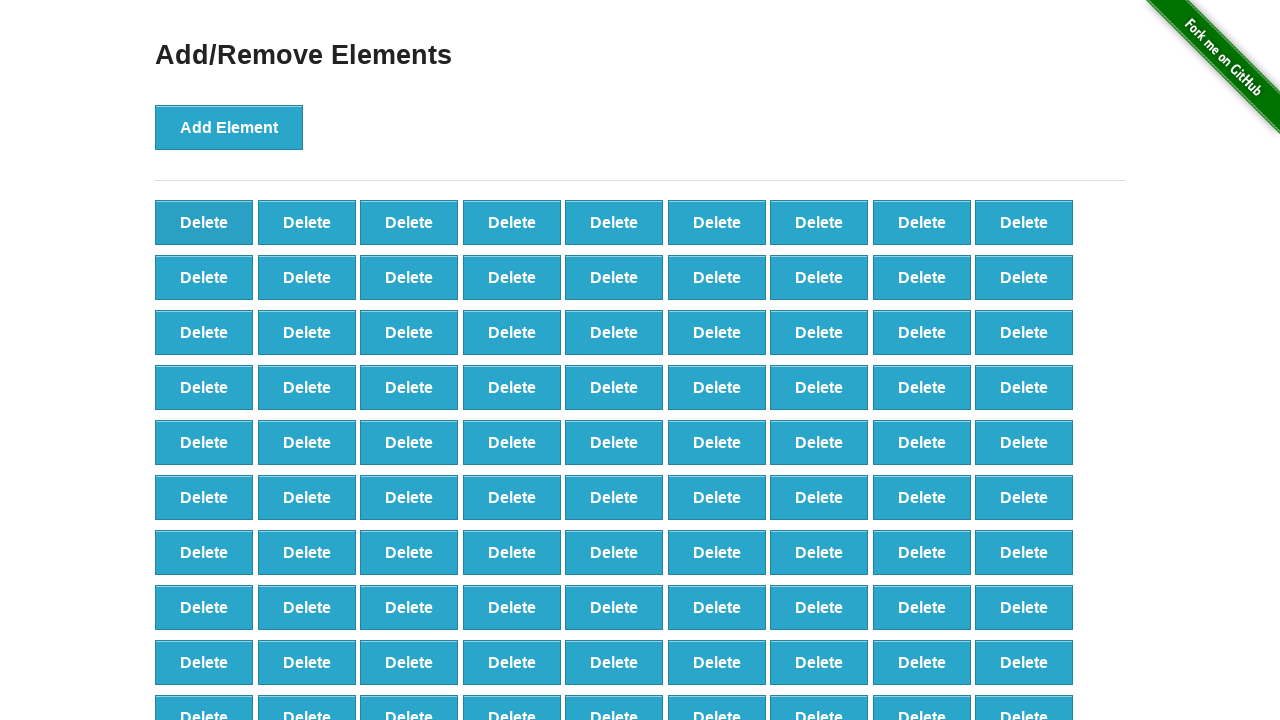

Clicked delete button (iteration 8/40) at (204, 222) on button[onclick='deleteElement()'] >> nth=0
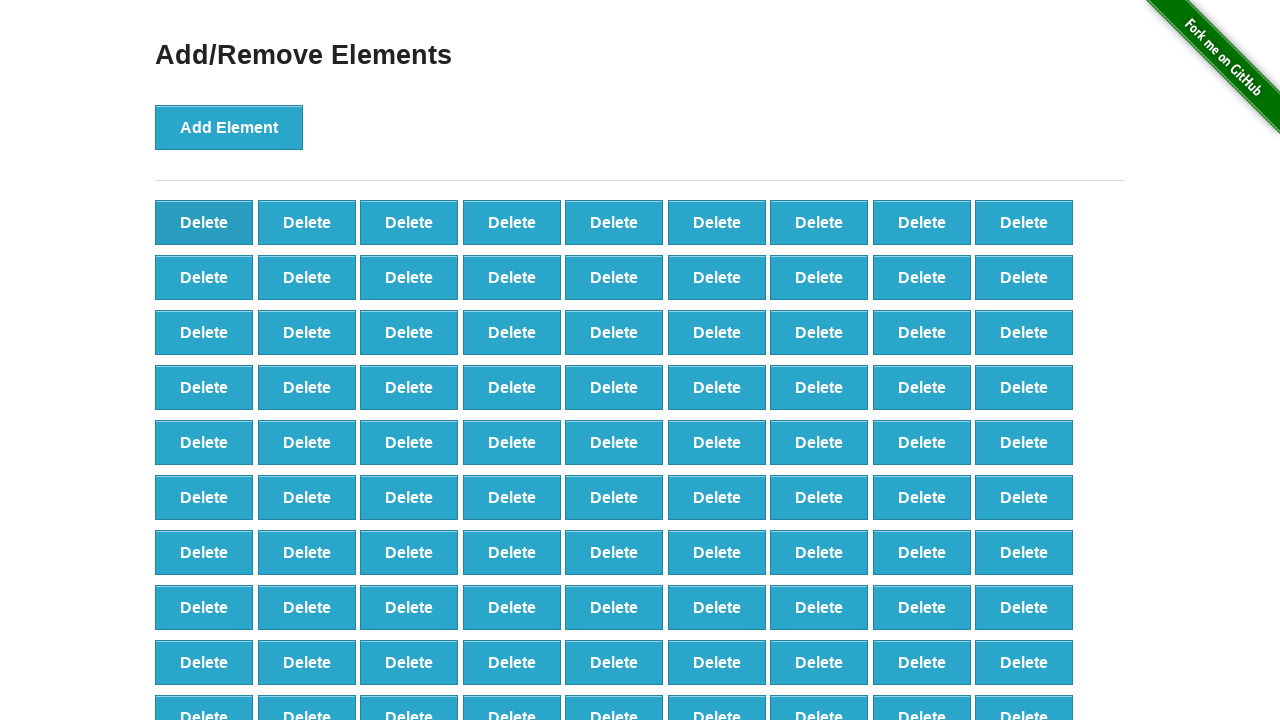

Clicked delete button (iteration 9/40) at (204, 222) on button[onclick='deleteElement()'] >> nth=0
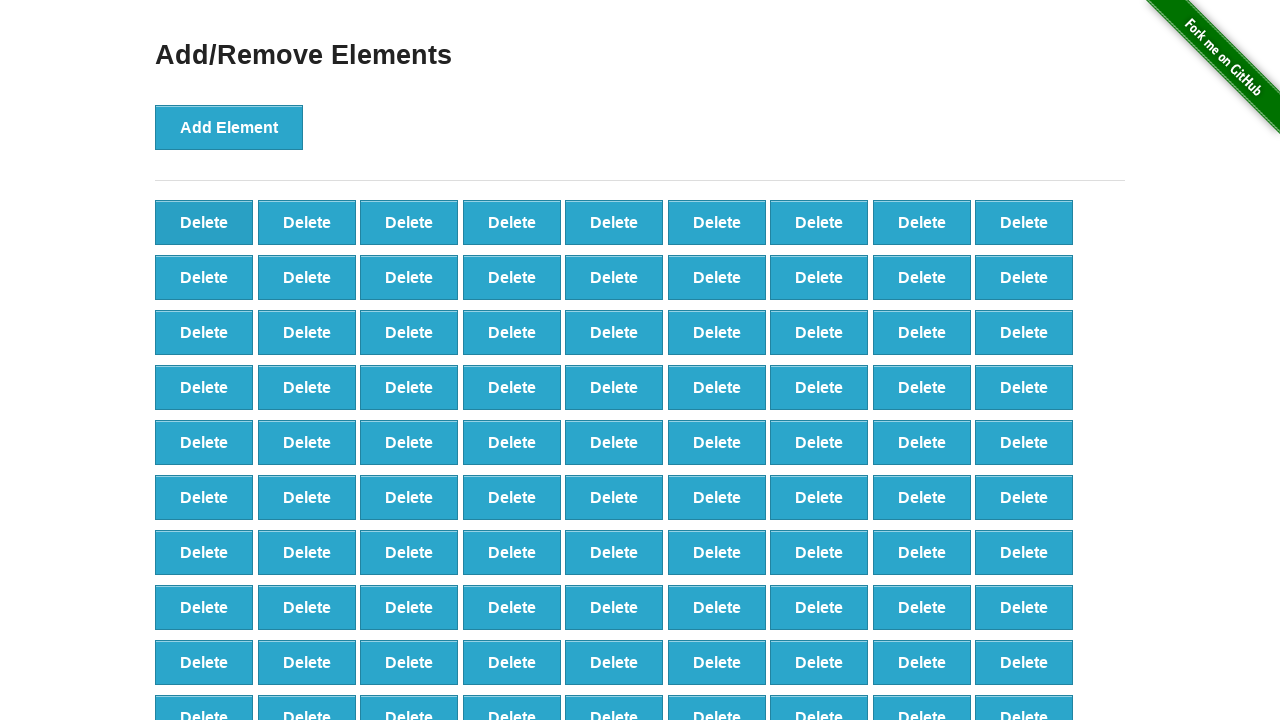

Clicked delete button (iteration 10/40) at (204, 222) on button[onclick='deleteElement()'] >> nth=0
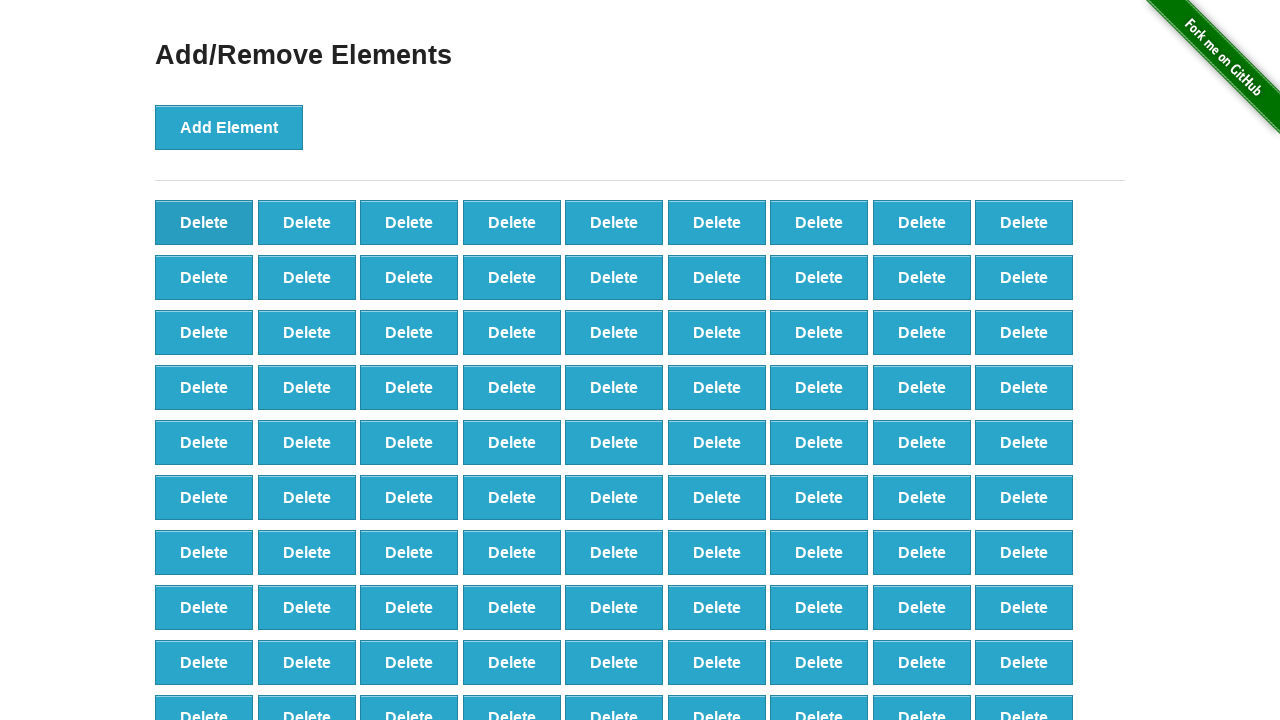

Clicked delete button (iteration 11/40) at (204, 222) on button[onclick='deleteElement()'] >> nth=0
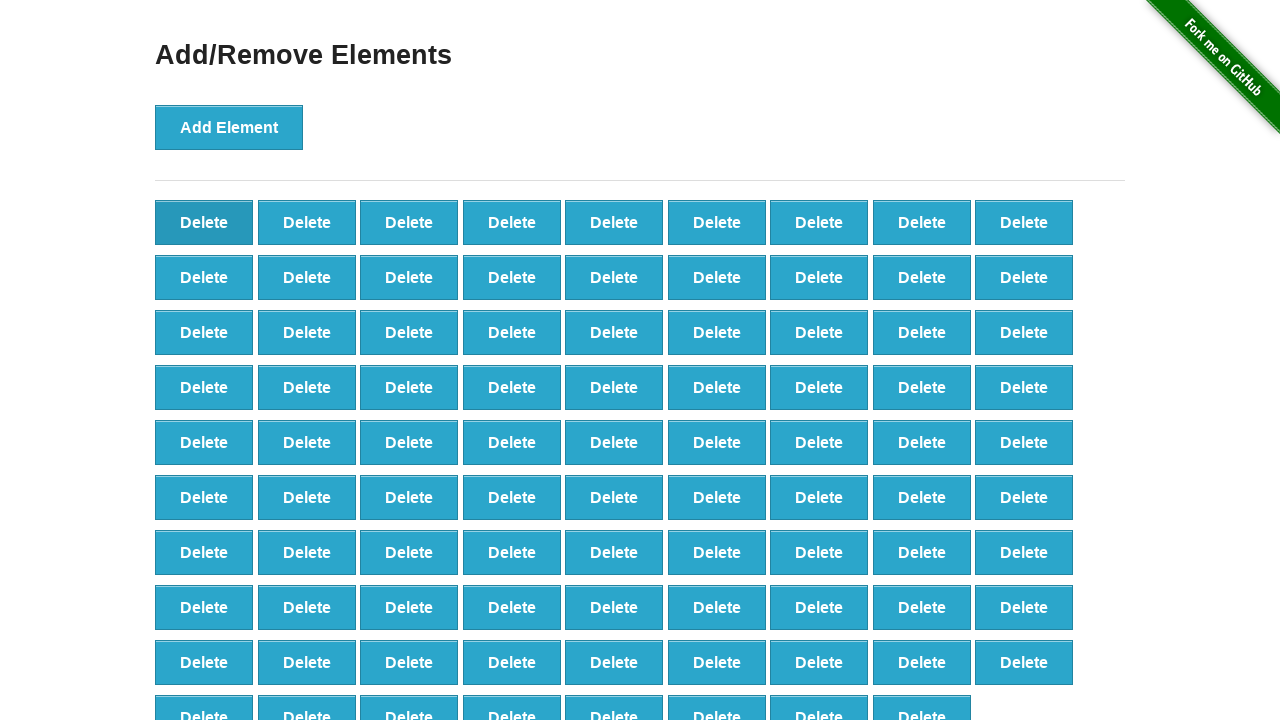

Clicked delete button (iteration 12/40) at (204, 222) on button[onclick='deleteElement()'] >> nth=0
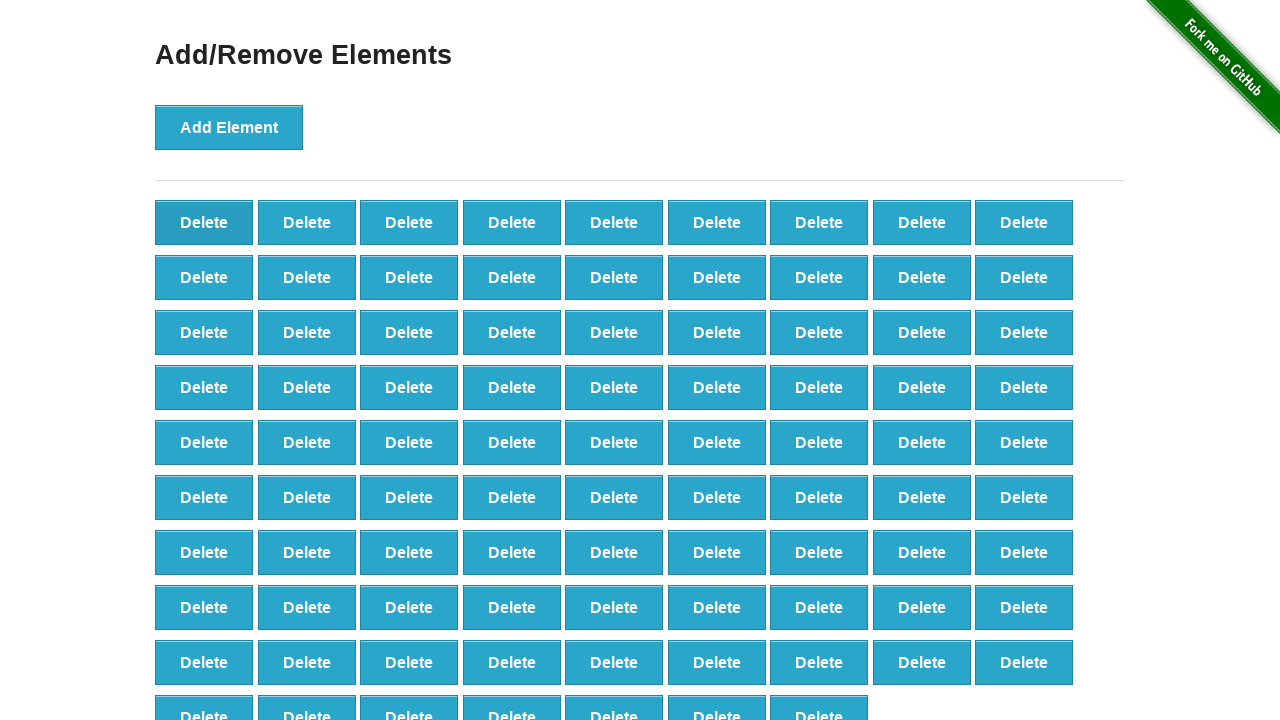

Clicked delete button (iteration 13/40) at (204, 222) on button[onclick='deleteElement()'] >> nth=0
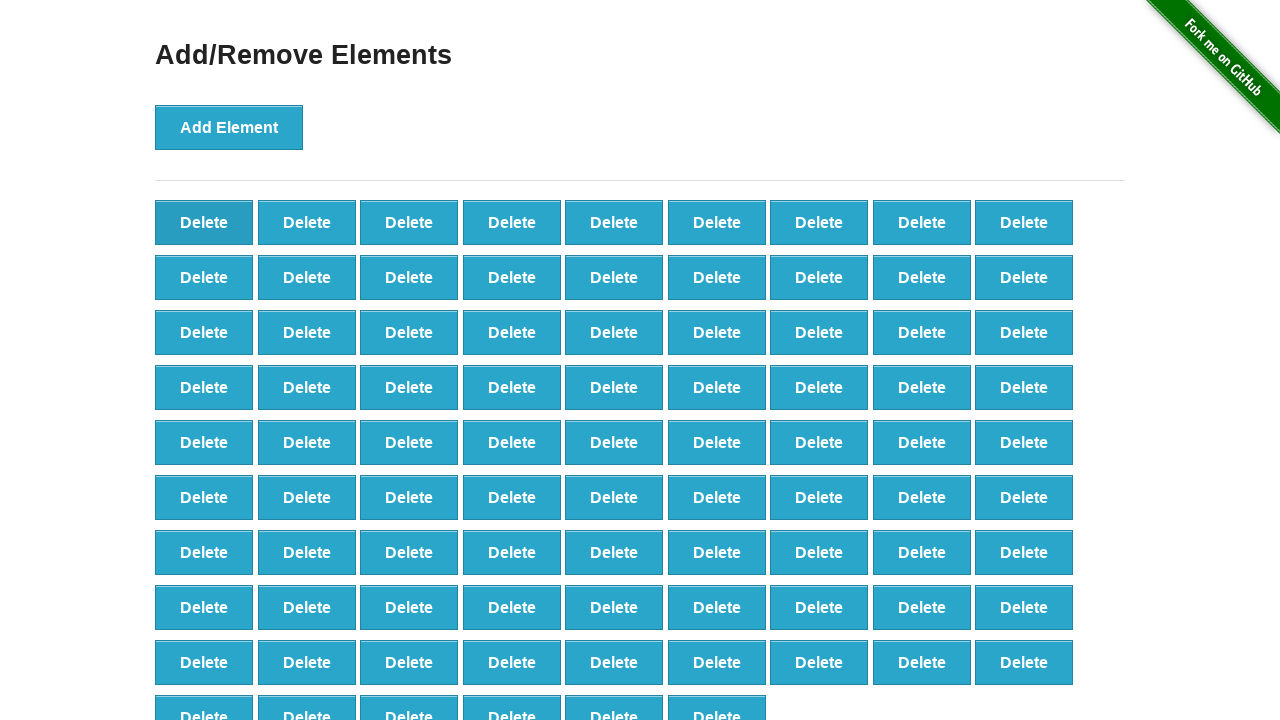

Clicked delete button (iteration 14/40) at (204, 222) on button[onclick='deleteElement()'] >> nth=0
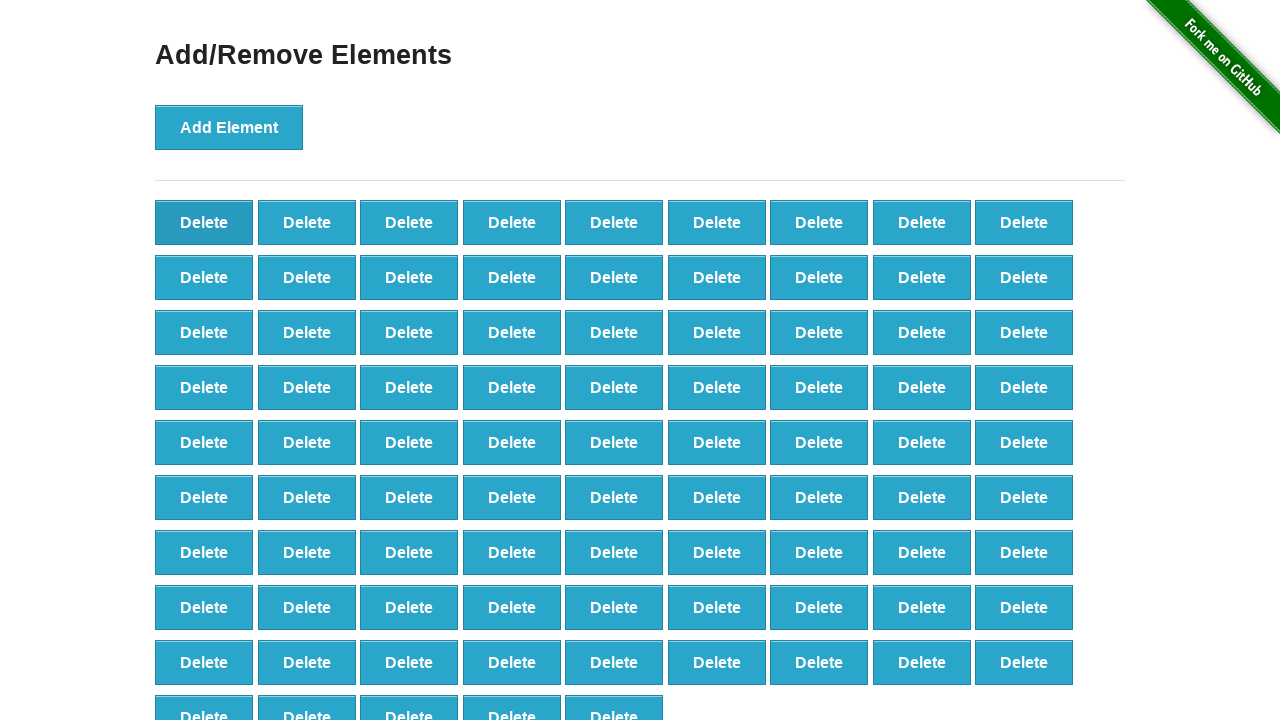

Clicked delete button (iteration 15/40) at (204, 222) on button[onclick='deleteElement()'] >> nth=0
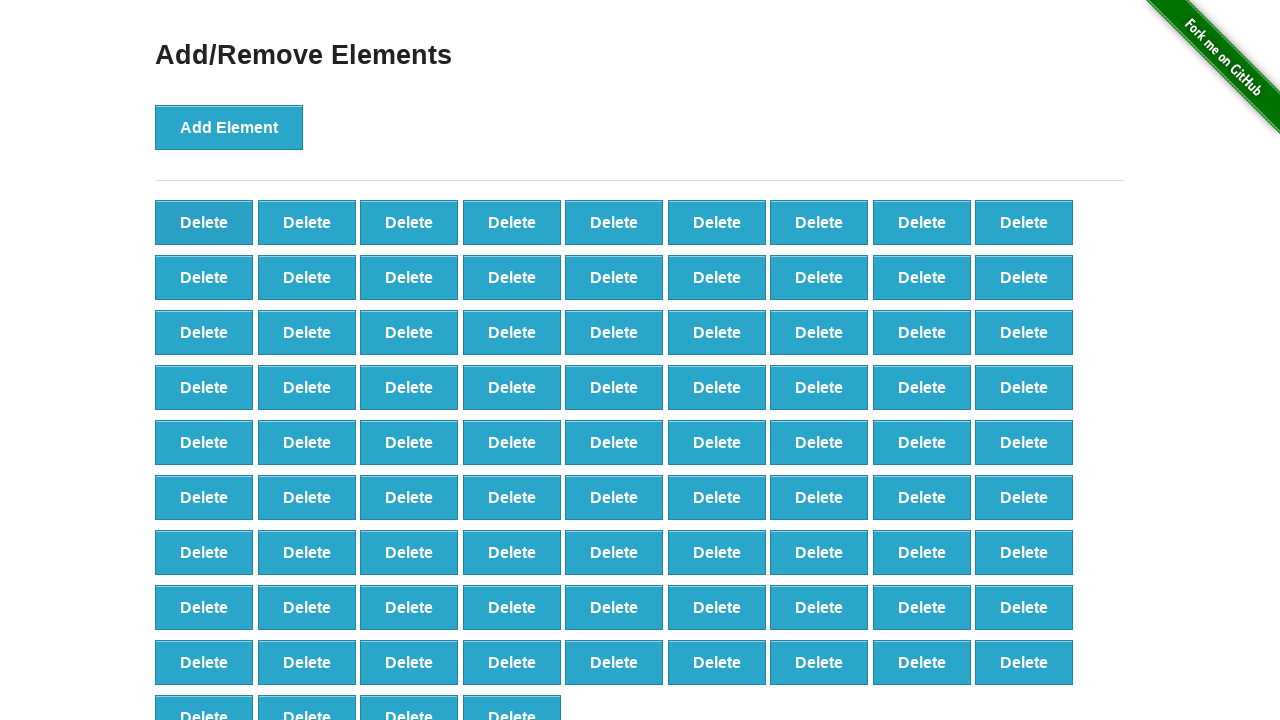

Clicked delete button (iteration 16/40) at (204, 222) on button[onclick='deleteElement()'] >> nth=0
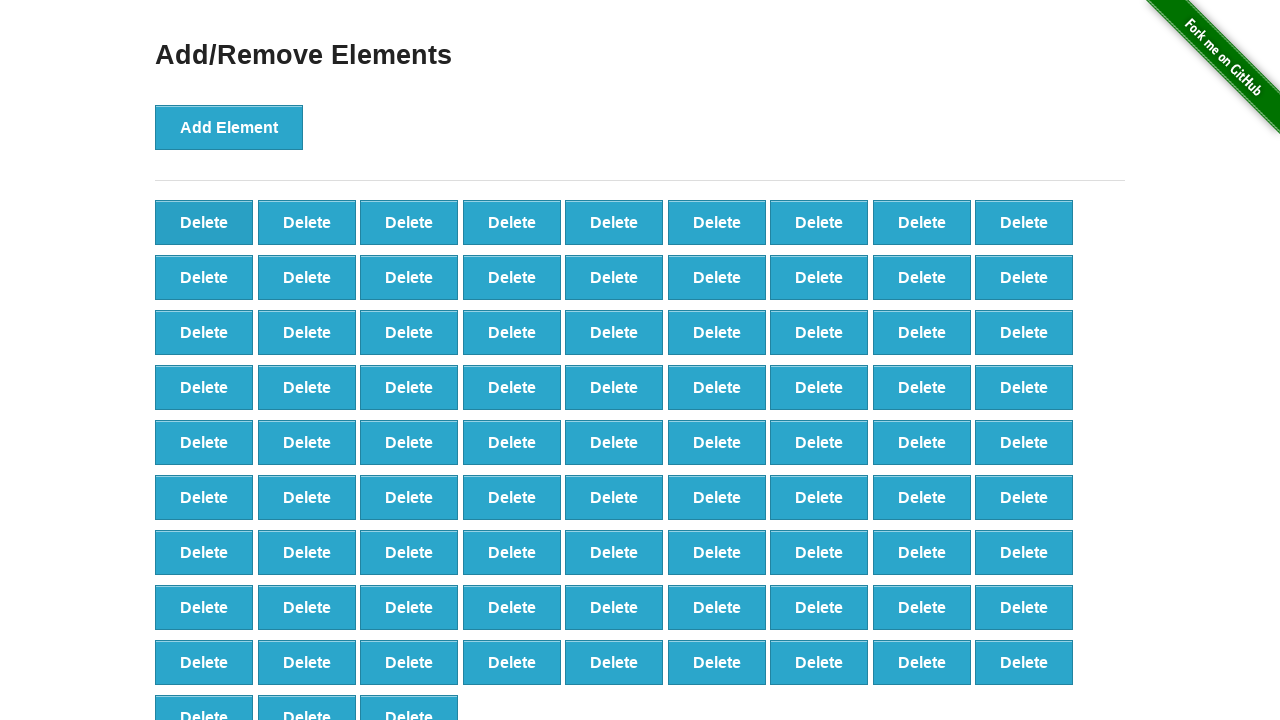

Clicked delete button (iteration 17/40) at (204, 222) on button[onclick='deleteElement()'] >> nth=0
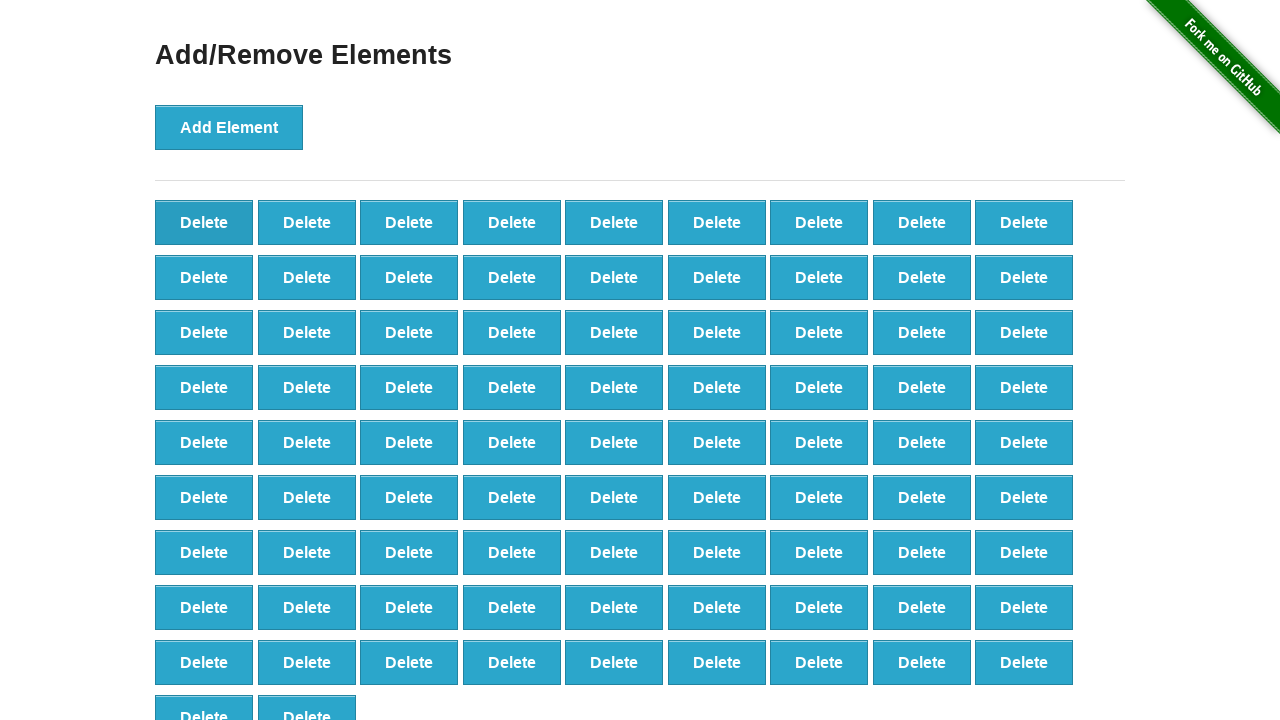

Clicked delete button (iteration 18/40) at (204, 222) on button[onclick='deleteElement()'] >> nth=0
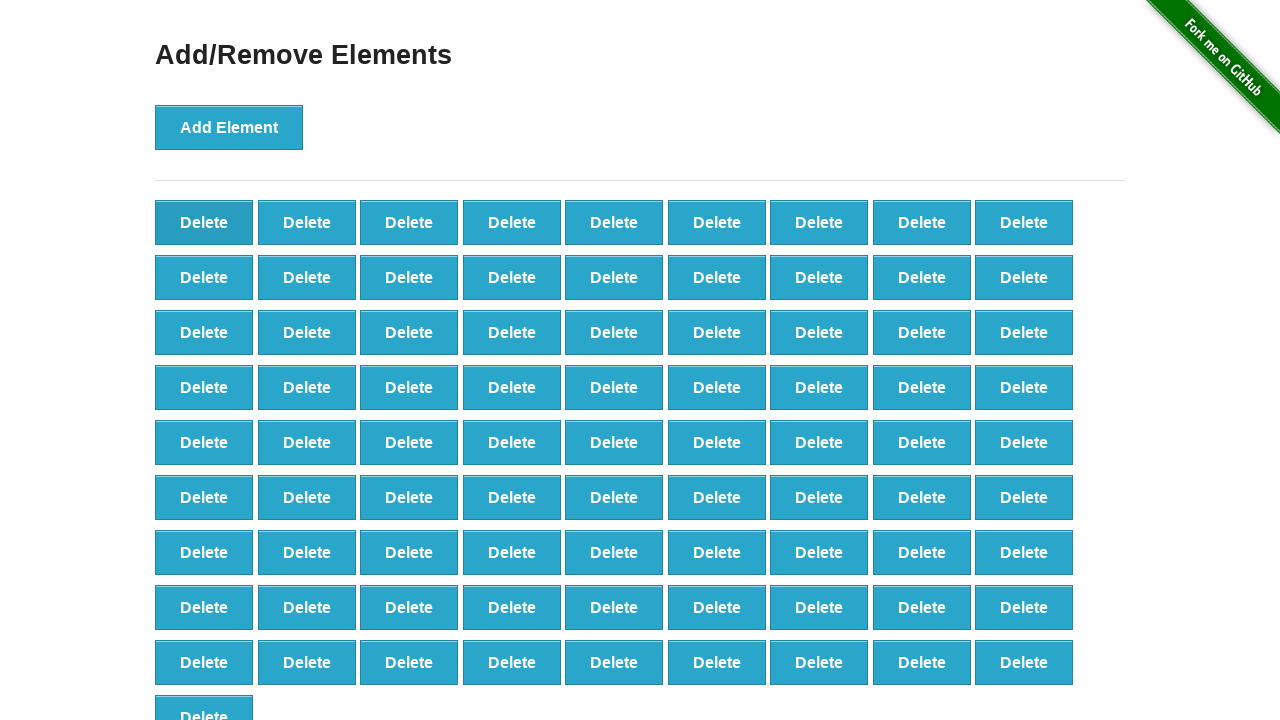

Clicked delete button (iteration 19/40) at (204, 222) on button[onclick='deleteElement()'] >> nth=0
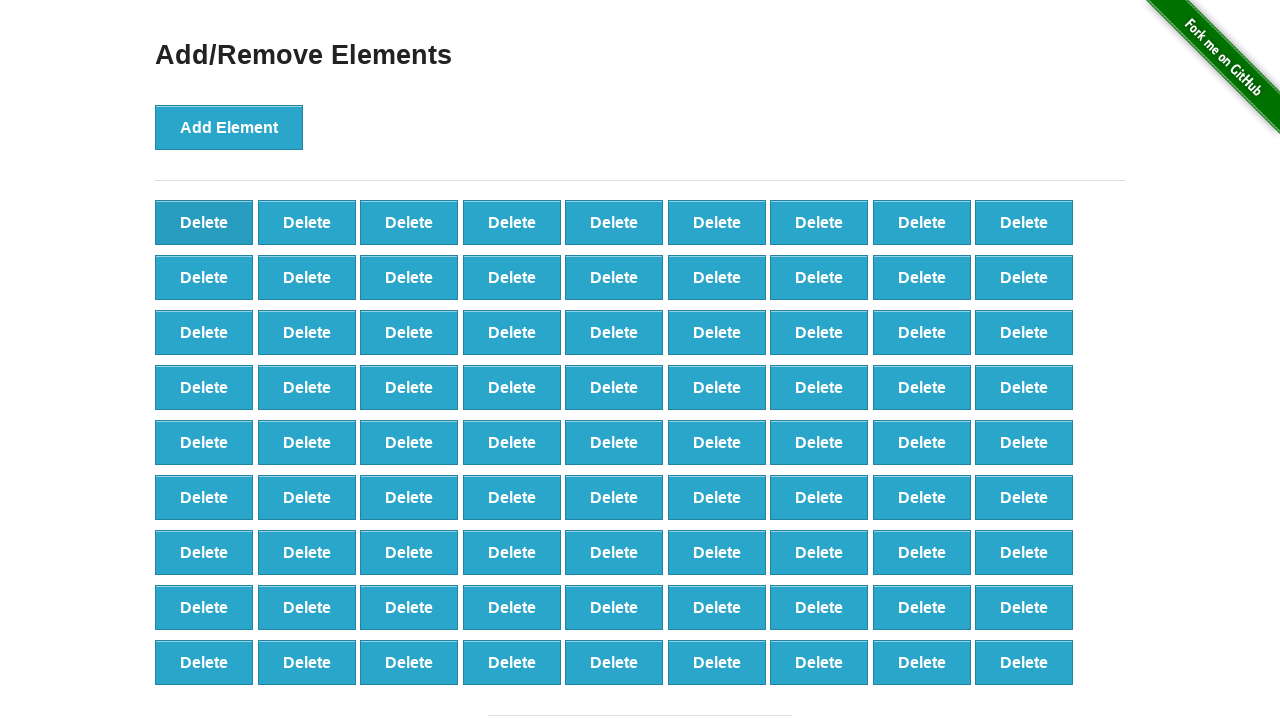

Clicked delete button (iteration 20/40) at (204, 222) on button[onclick='deleteElement()'] >> nth=0
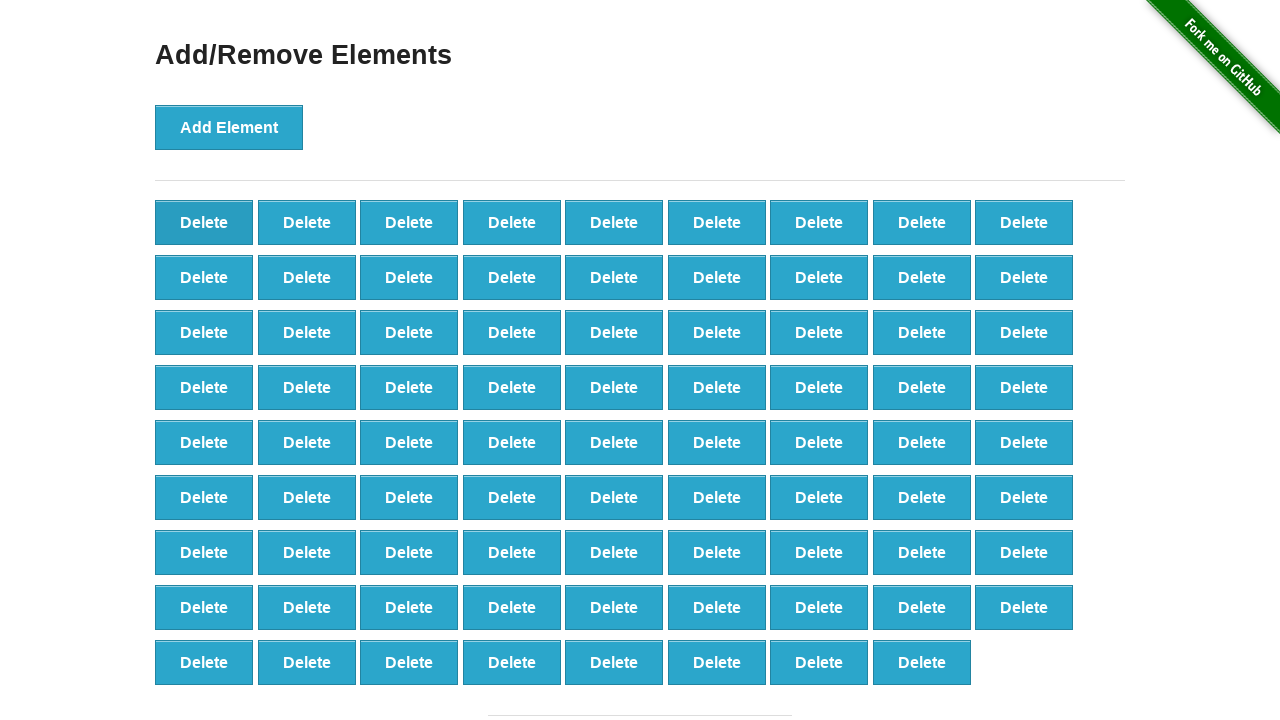

Clicked delete button (iteration 21/40) at (204, 222) on button[onclick='deleteElement()'] >> nth=0
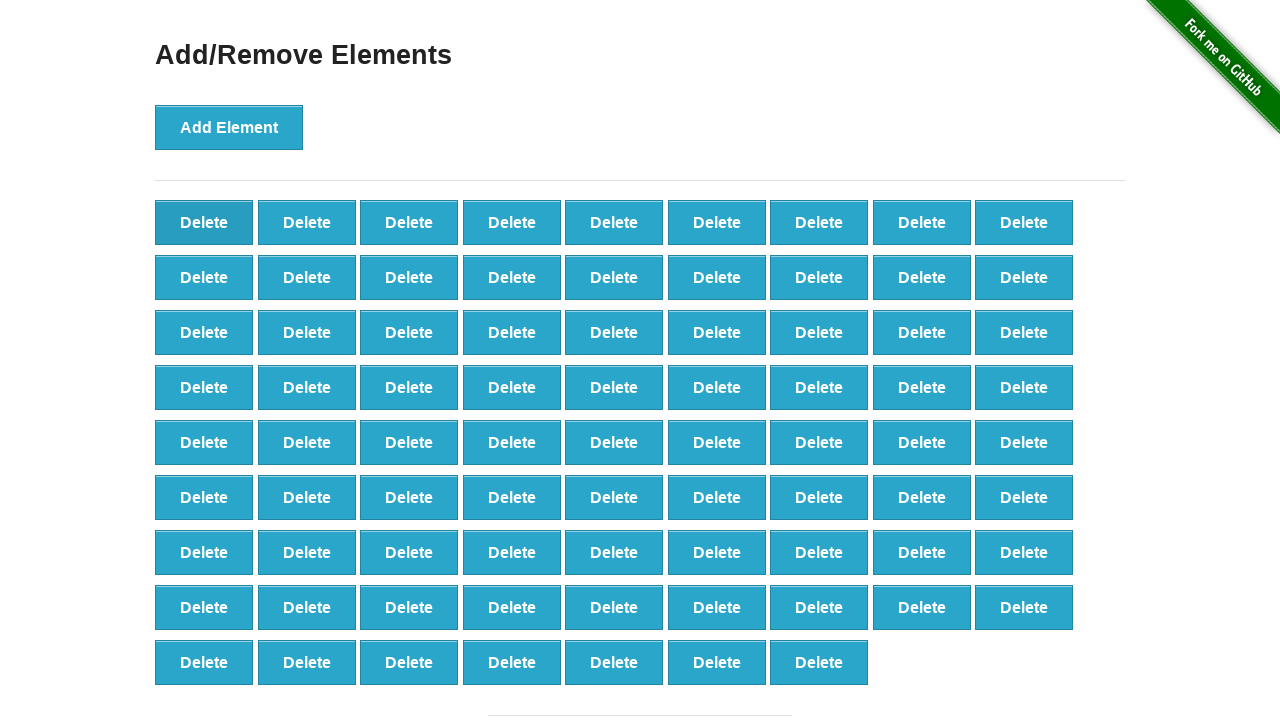

Clicked delete button (iteration 22/40) at (204, 222) on button[onclick='deleteElement()'] >> nth=0
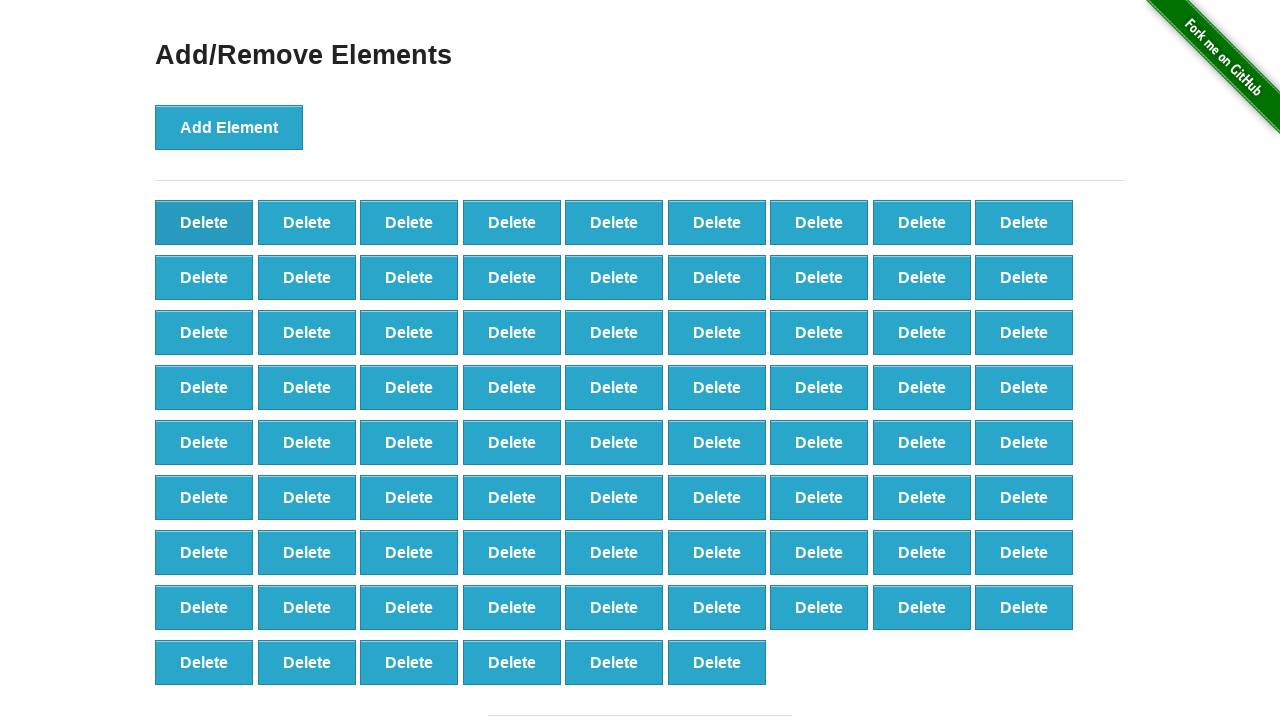

Clicked delete button (iteration 23/40) at (204, 222) on button[onclick='deleteElement()'] >> nth=0
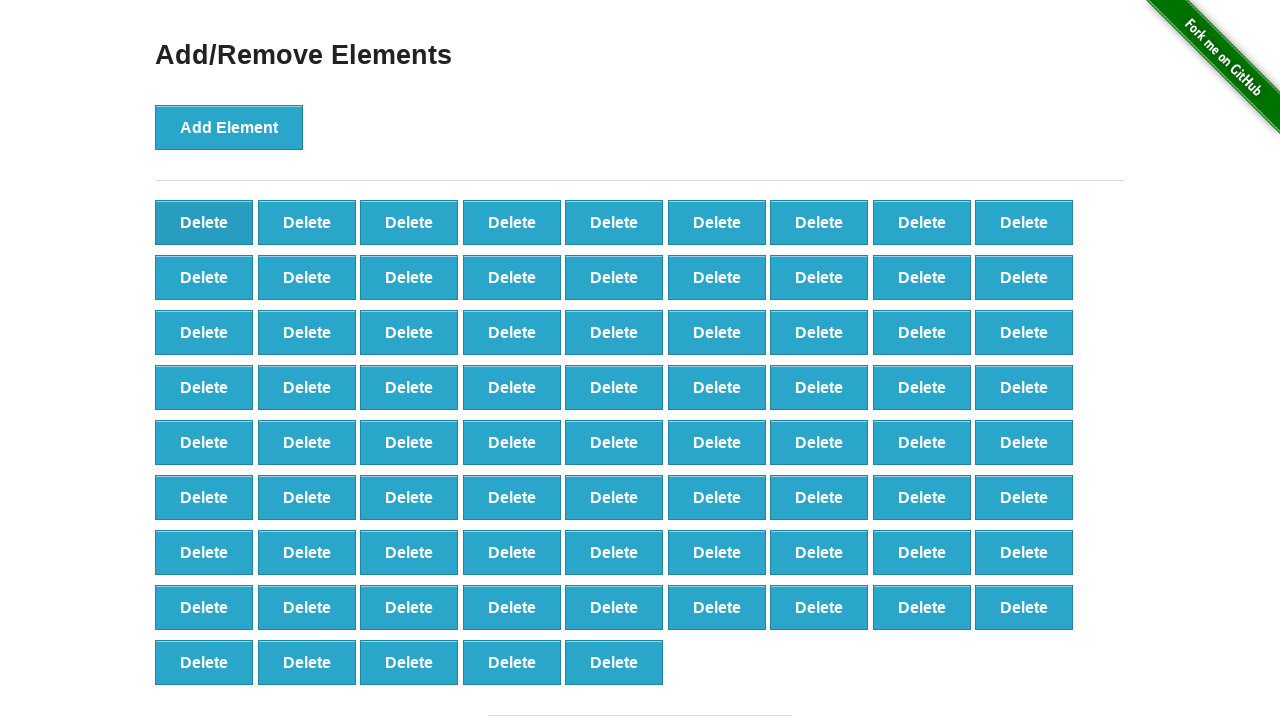

Clicked delete button (iteration 24/40) at (204, 222) on button[onclick='deleteElement()'] >> nth=0
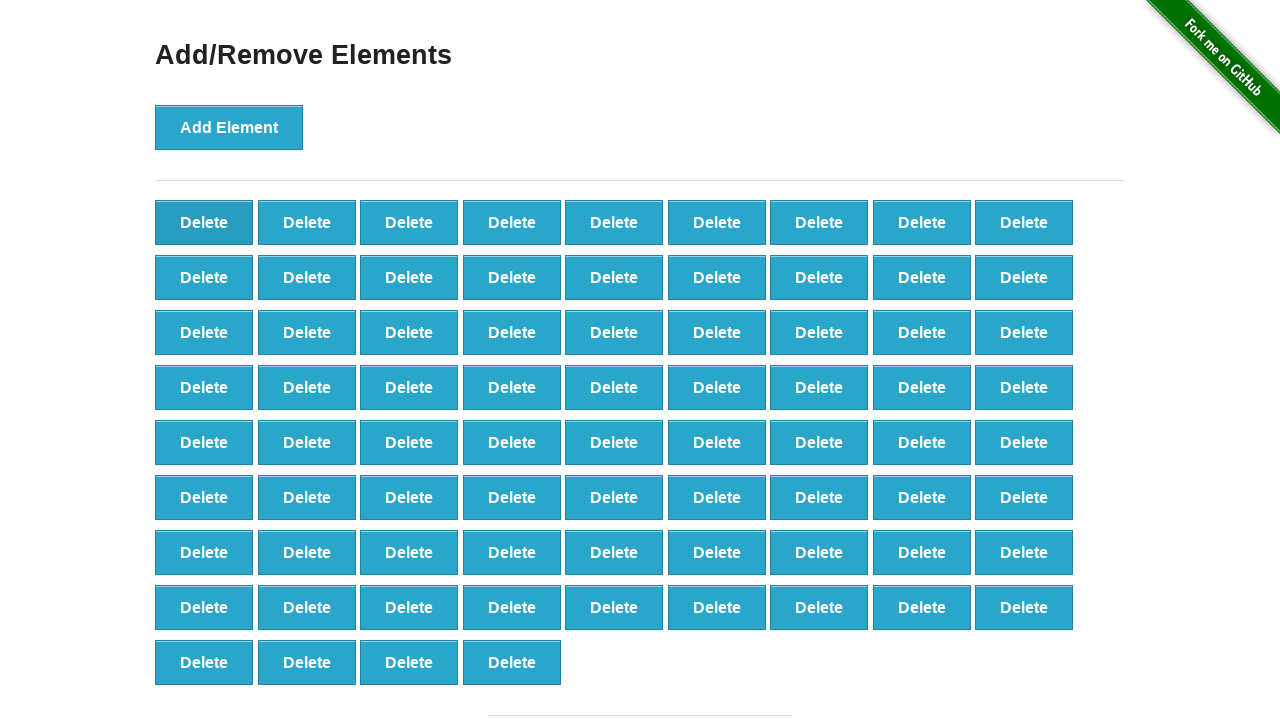

Clicked delete button (iteration 25/40) at (204, 222) on button[onclick='deleteElement()'] >> nth=0
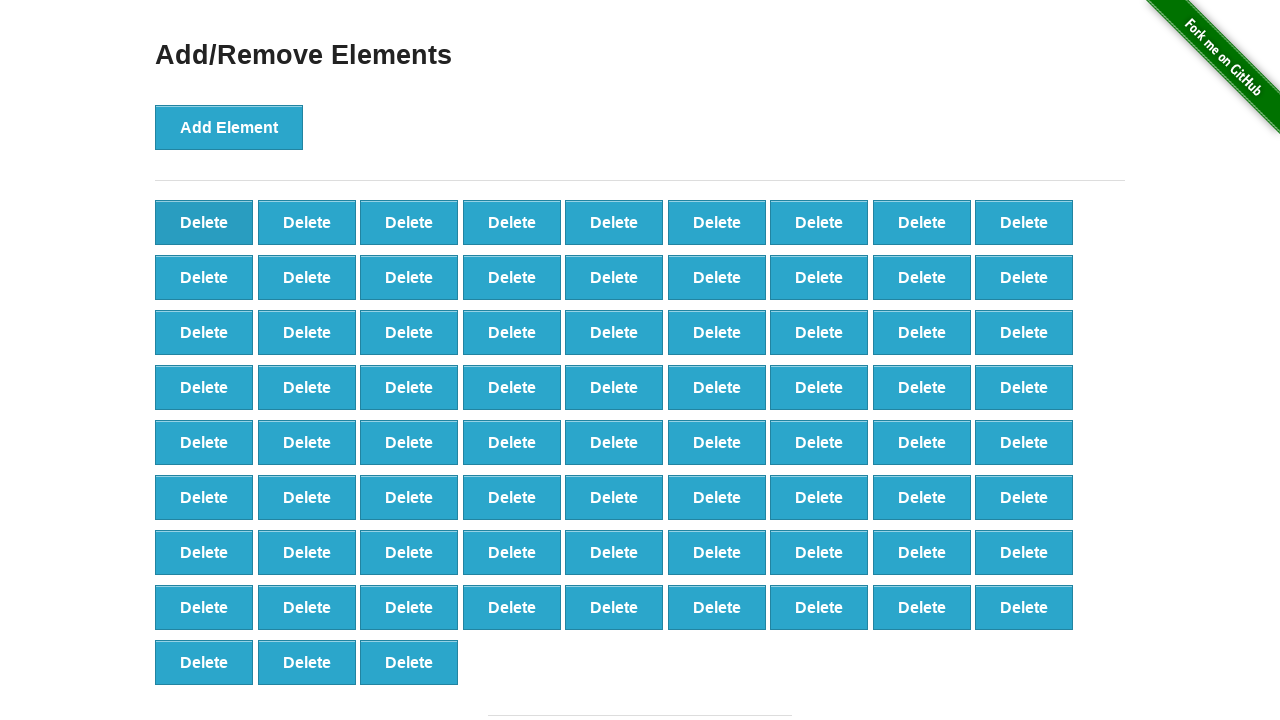

Clicked delete button (iteration 26/40) at (204, 222) on button[onclick='deleteElement()'] >> nth=0
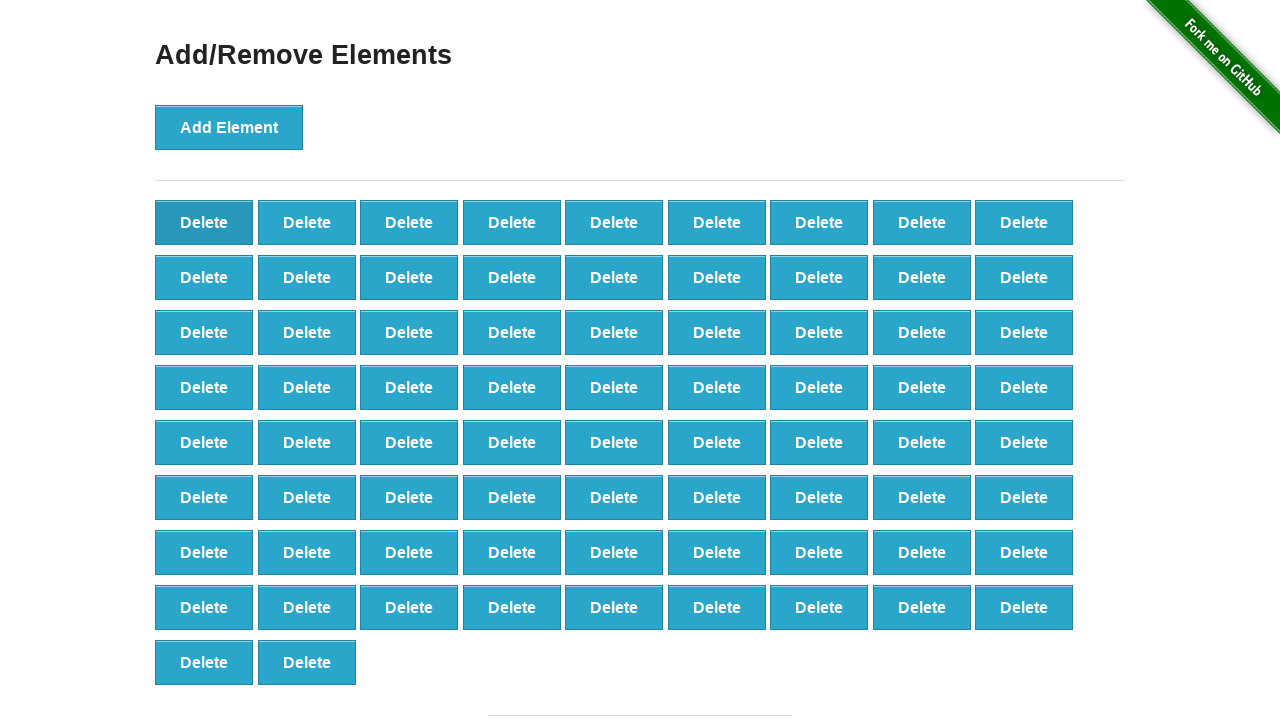

Clicked delete button (iteration 27/40) at (204, 222) on button[onclick='deleteElement()'] >> nth=0
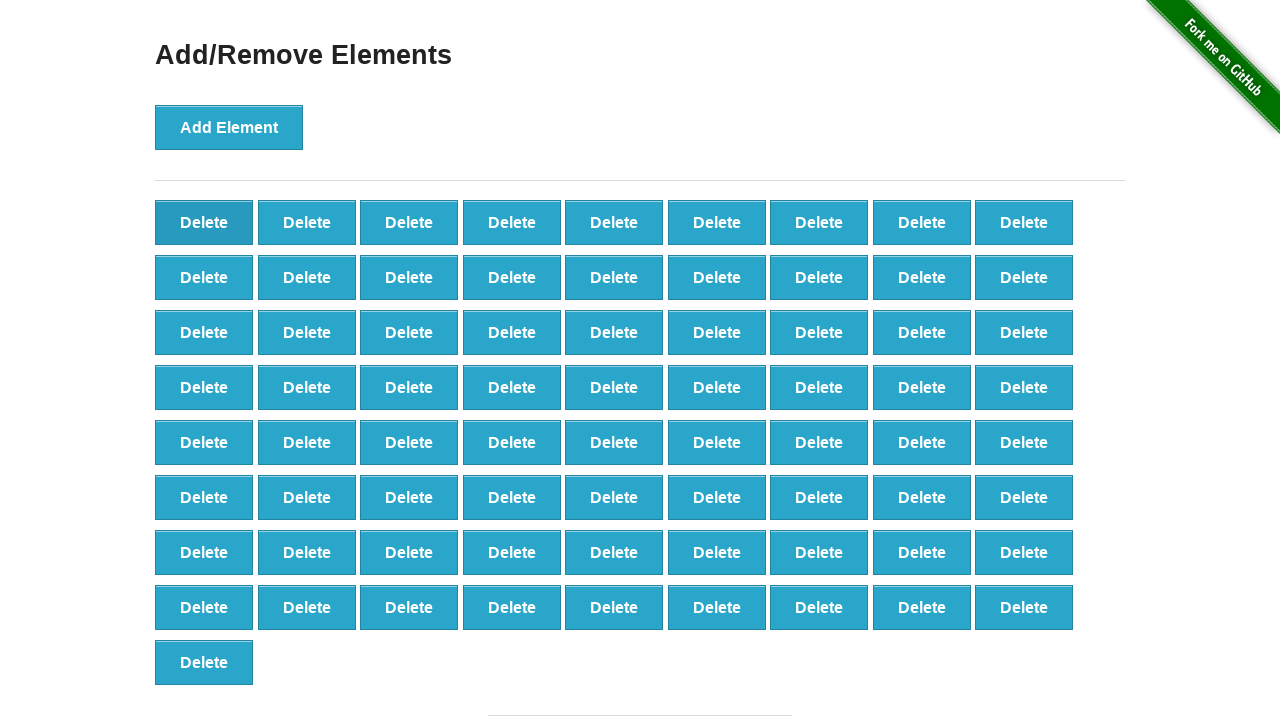

Clicked delete button (iteration 28/40) at (204, 222) on button[onclick='deleteElement()'] >> nth=0
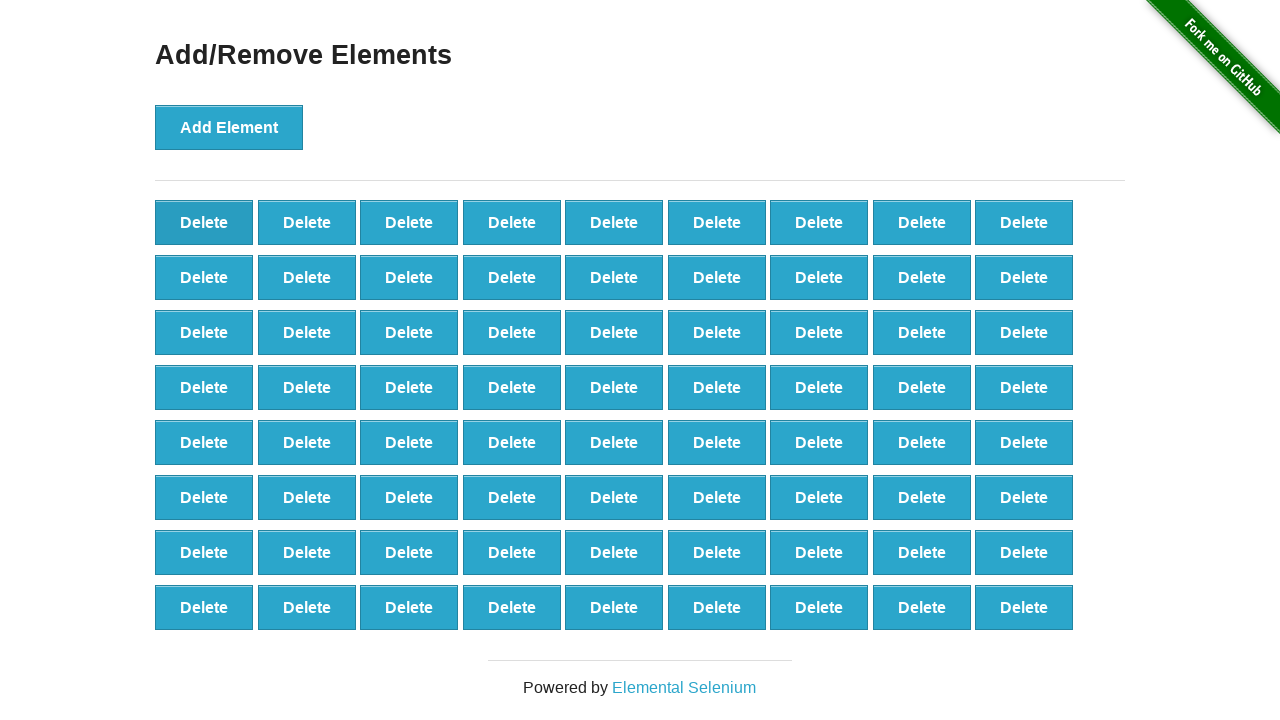

Clicked delete button (iteration 29/40) at (204, 222) on button[onclick='deleteElement()'] >> nth=0
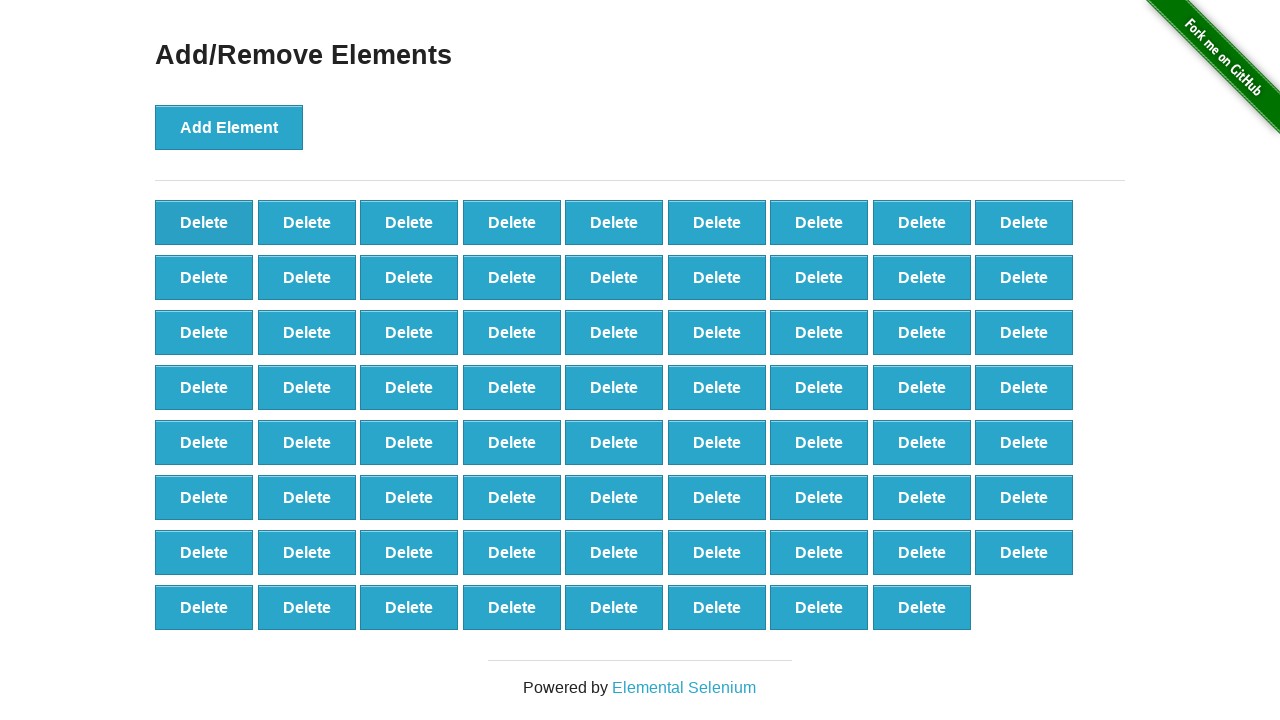

Clicked delete button (iteration 30/40) at (204, 222) on button[onclick='deleteElement()'] >> nth=0
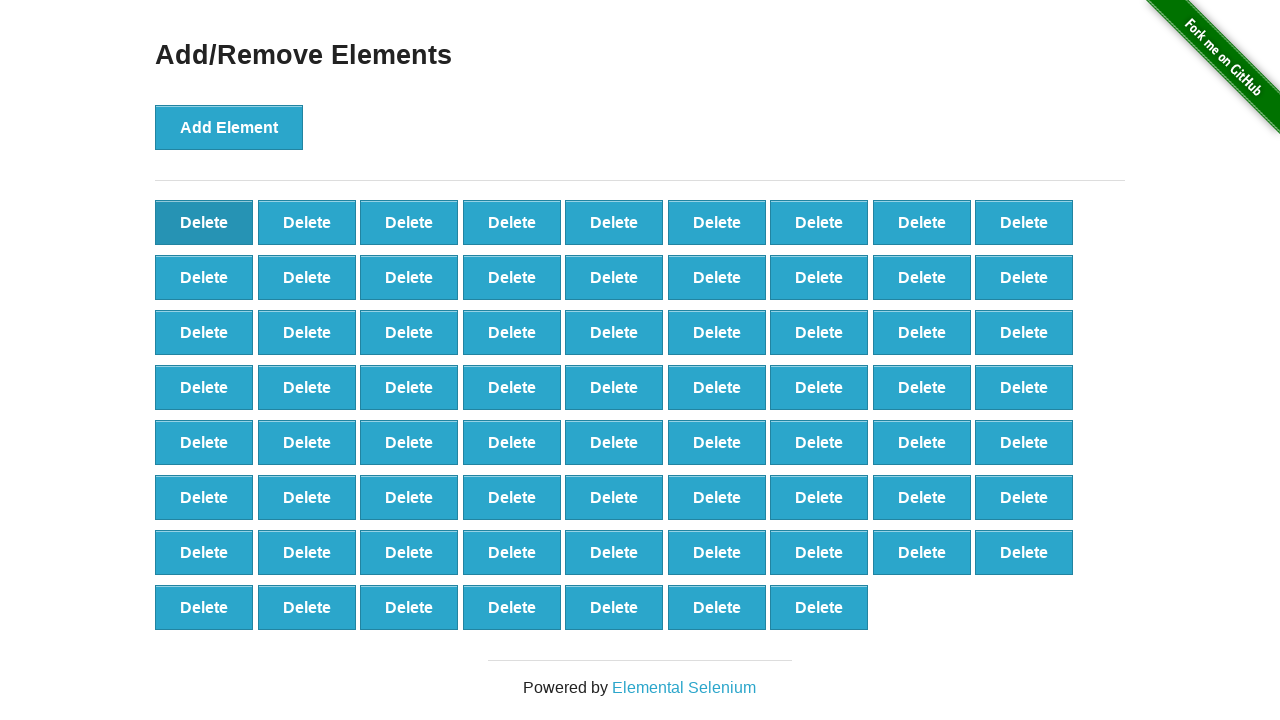

Clicked delete button (iteration 31/40) at (204, 222) on button[onclick='deleteElement()'] >> nth=0
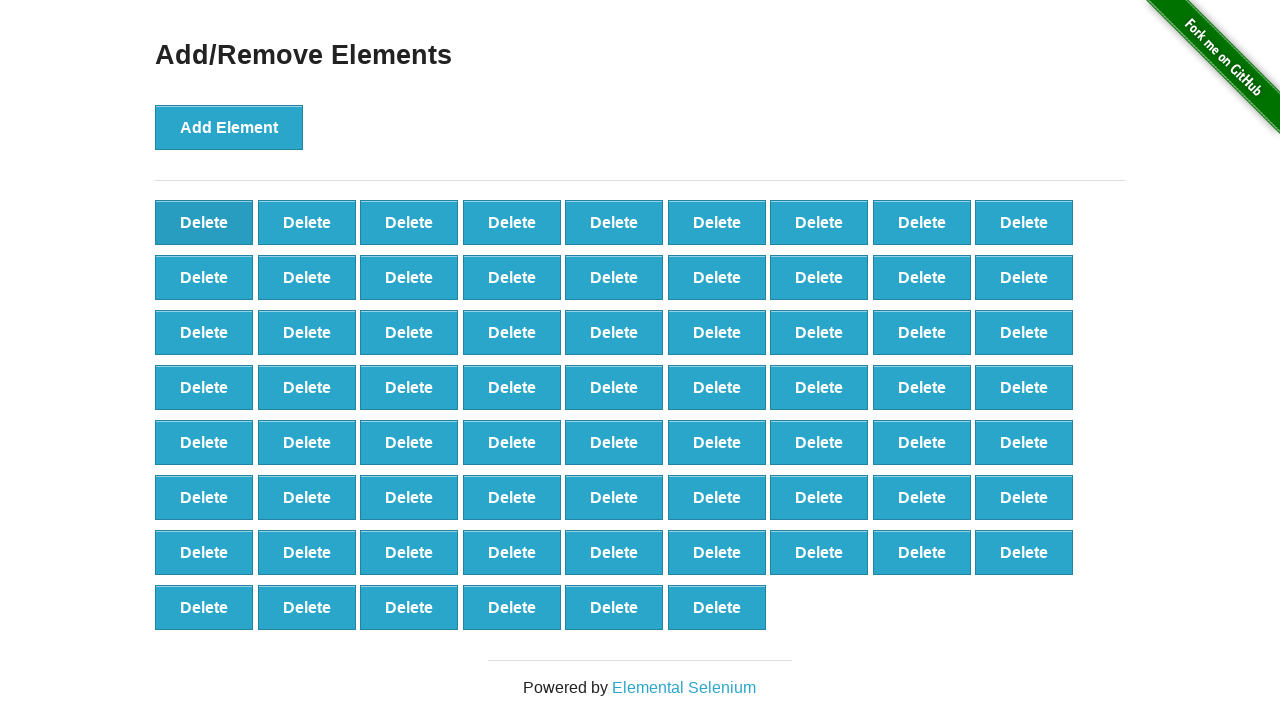

Clicked delete button (iteration 32/40) at (204, 222) on button[onclick='deleteElement()'] >> nth=0
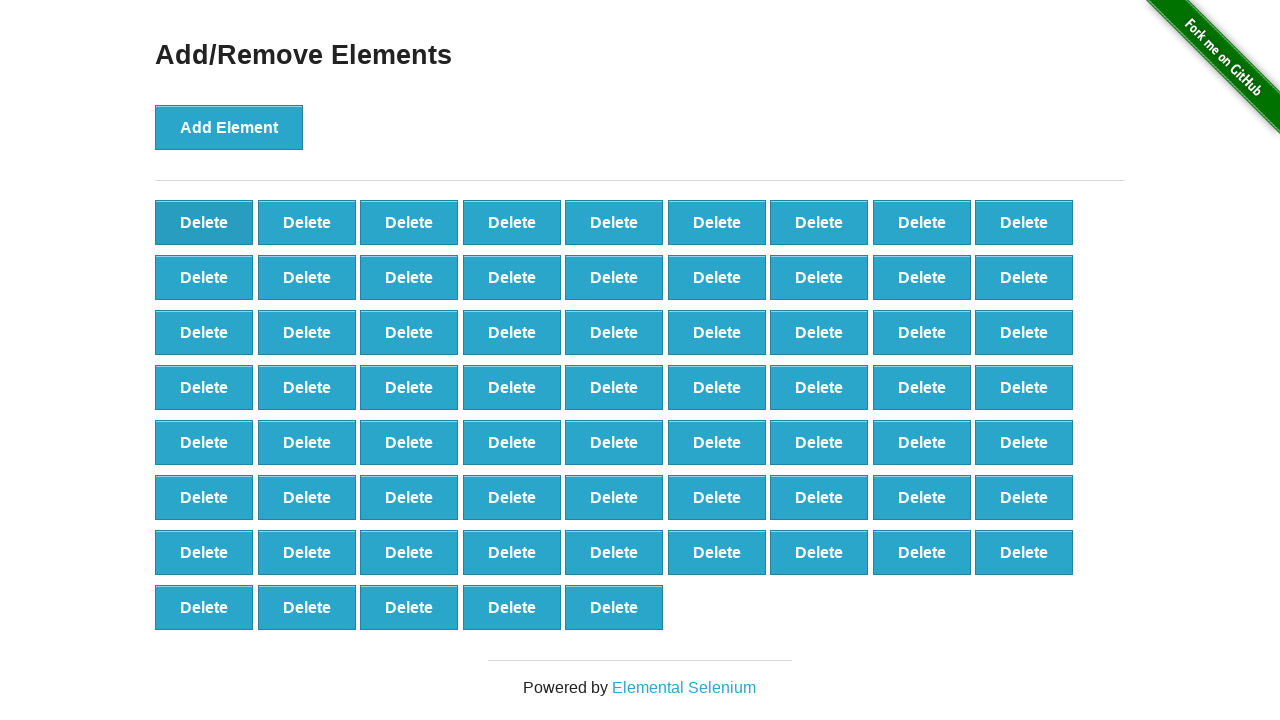

Clicked delete button (iteration 33/40) at (204, 222) on button[onclick='deleteElement()'] >> nth=0
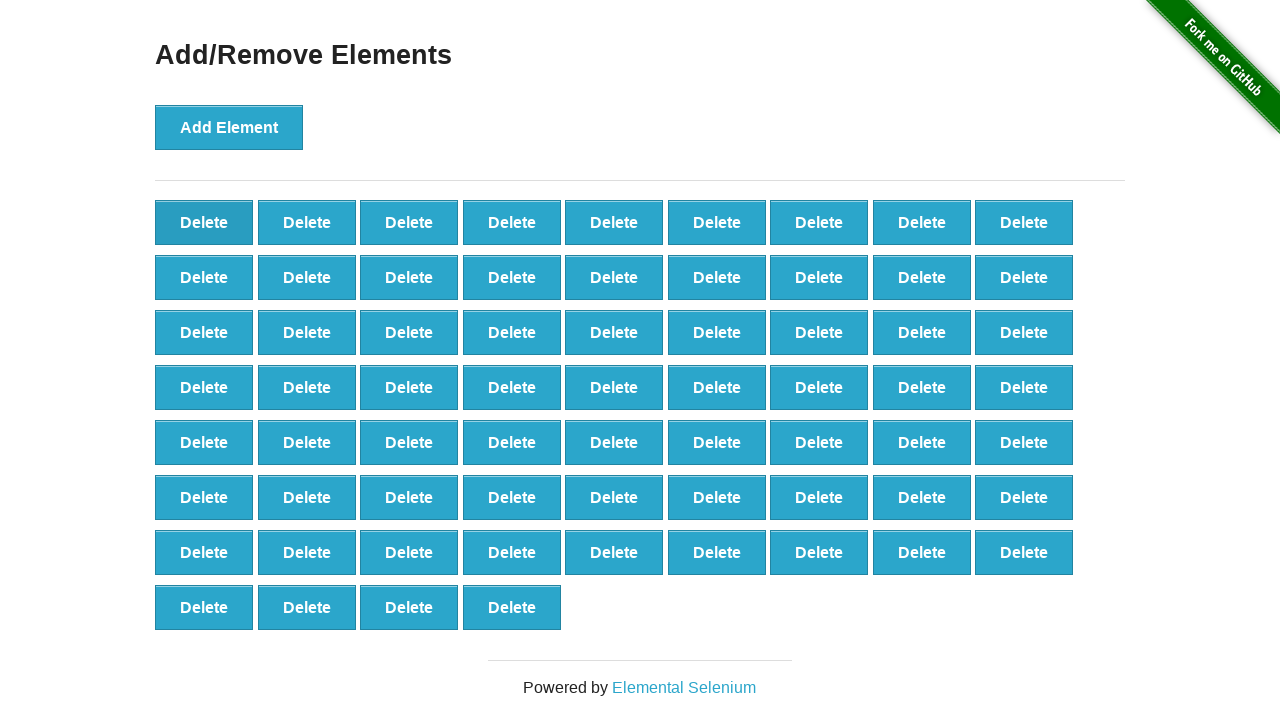

Clicked delete button (iteration 34/40) at (204, 222) on button[onclick='deleteElement()'] >> nth=0
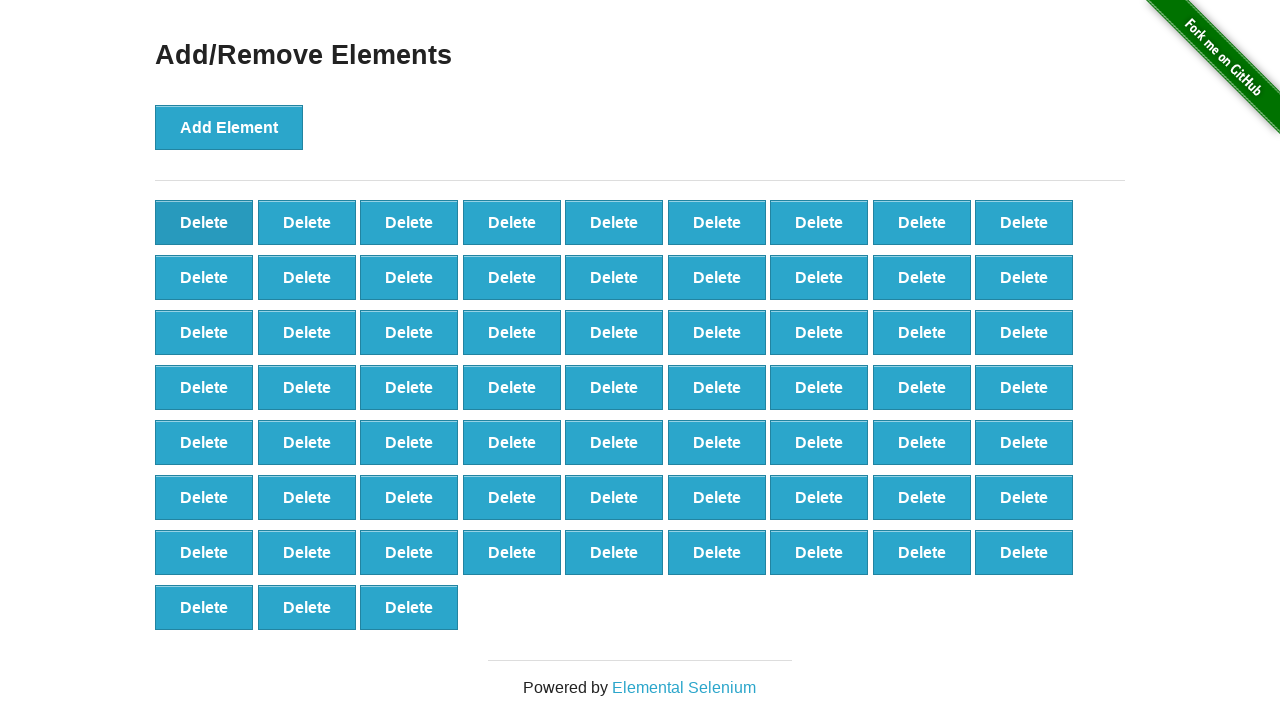

Clicked delete button (iteration 35/40) at (204, 222) on button[onclick='deleteElement()'] >> nth=0
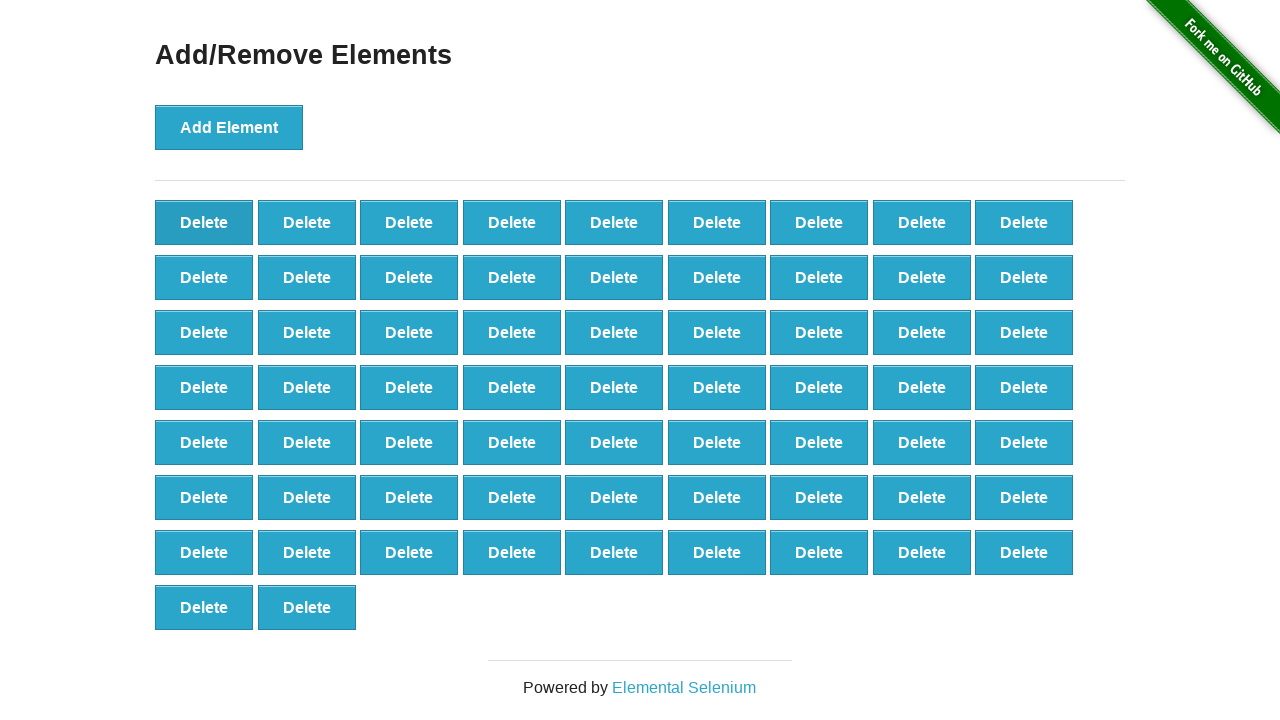

Clicked delete button (iteration 36/40) at (204, 222) on button[onclick='deleteElement()'] >> nth=0
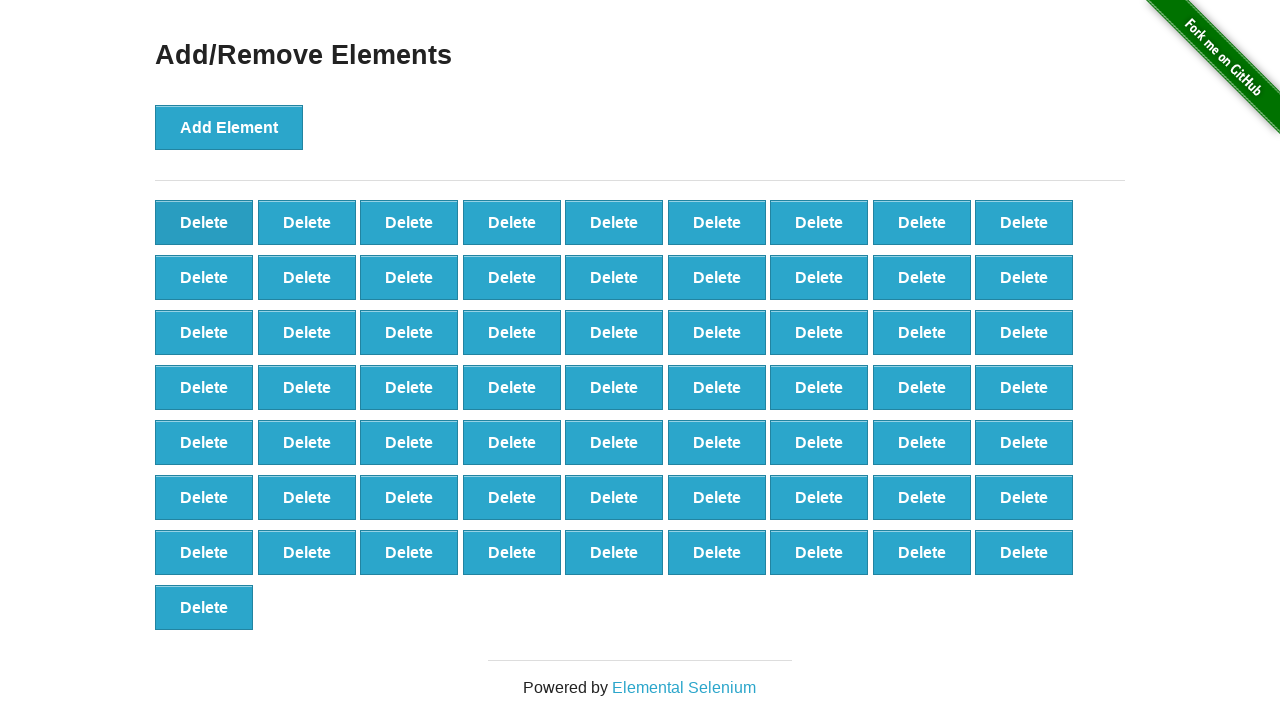

Clicked delete button (iteration 37/40) at (204, 222) on button[onclick='deleteElement()'] >> nth=0
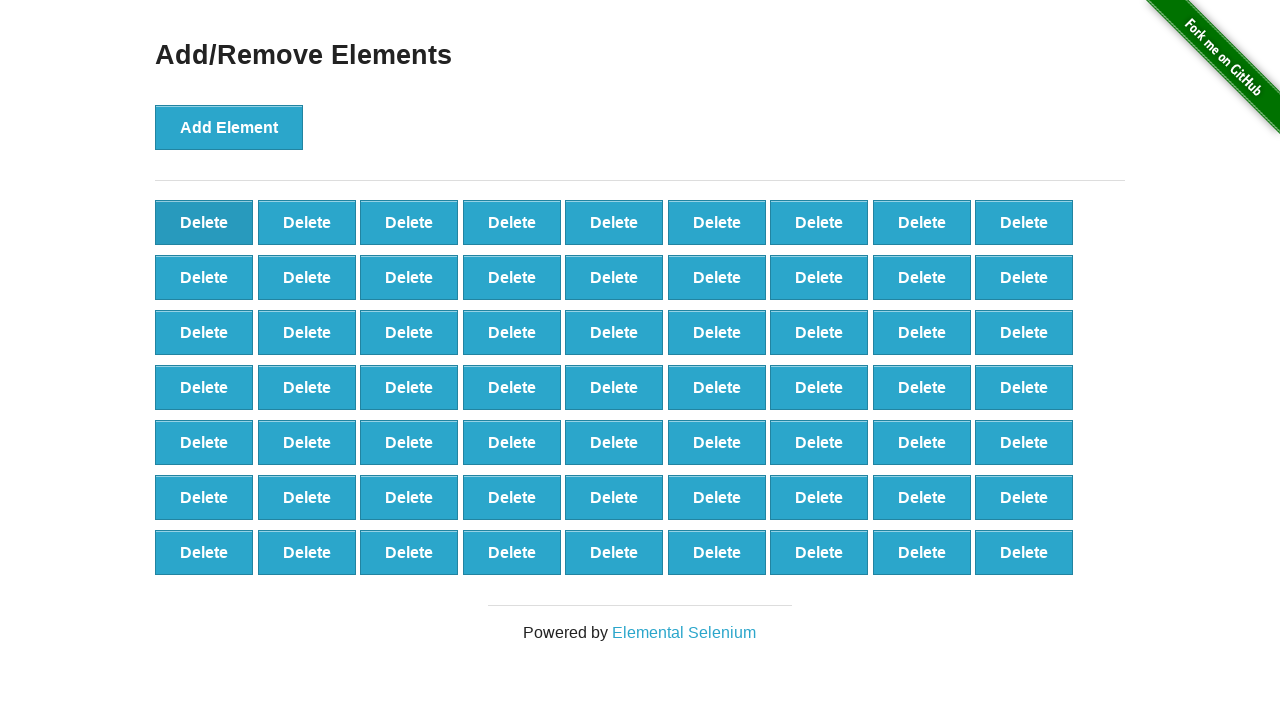

Clicked delete button (iteration 38/40) at (204, 222) on button[onclick='deleteElement()'] >> nth=0
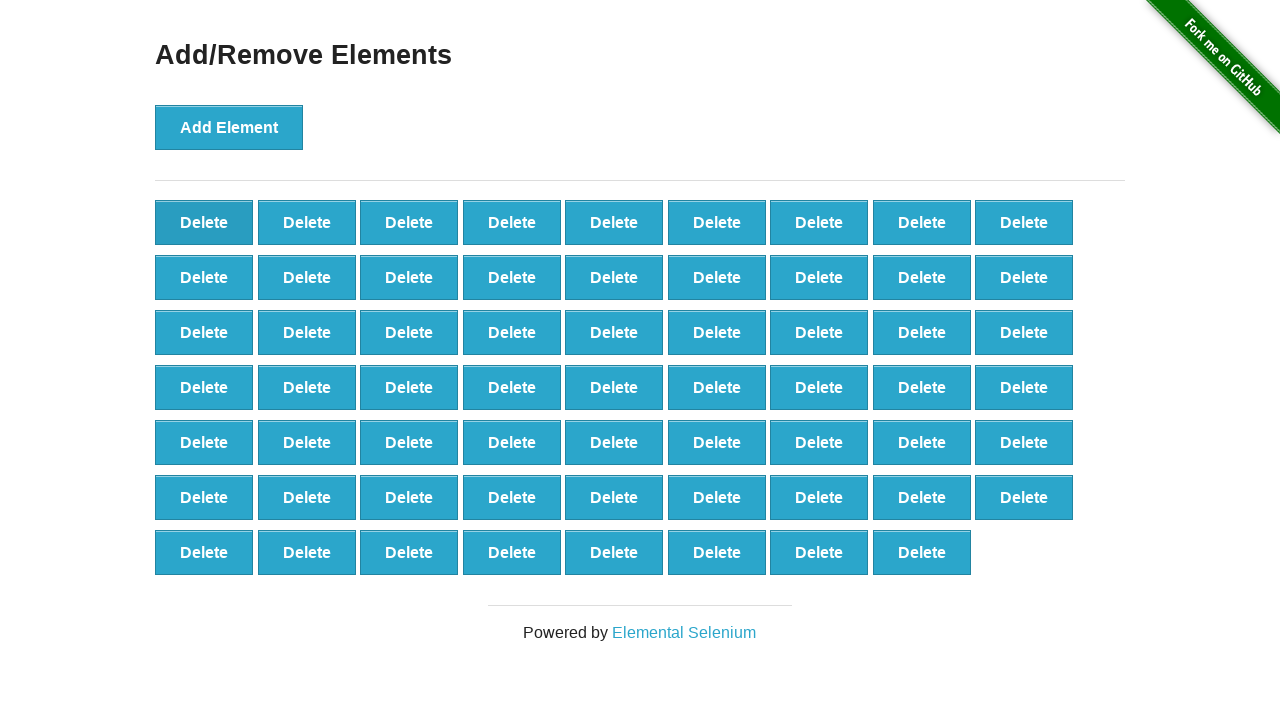

Clicked delete button (iteration 39/40) at (204, 222) on button[onclick='deleteElement()'] >> nth=0
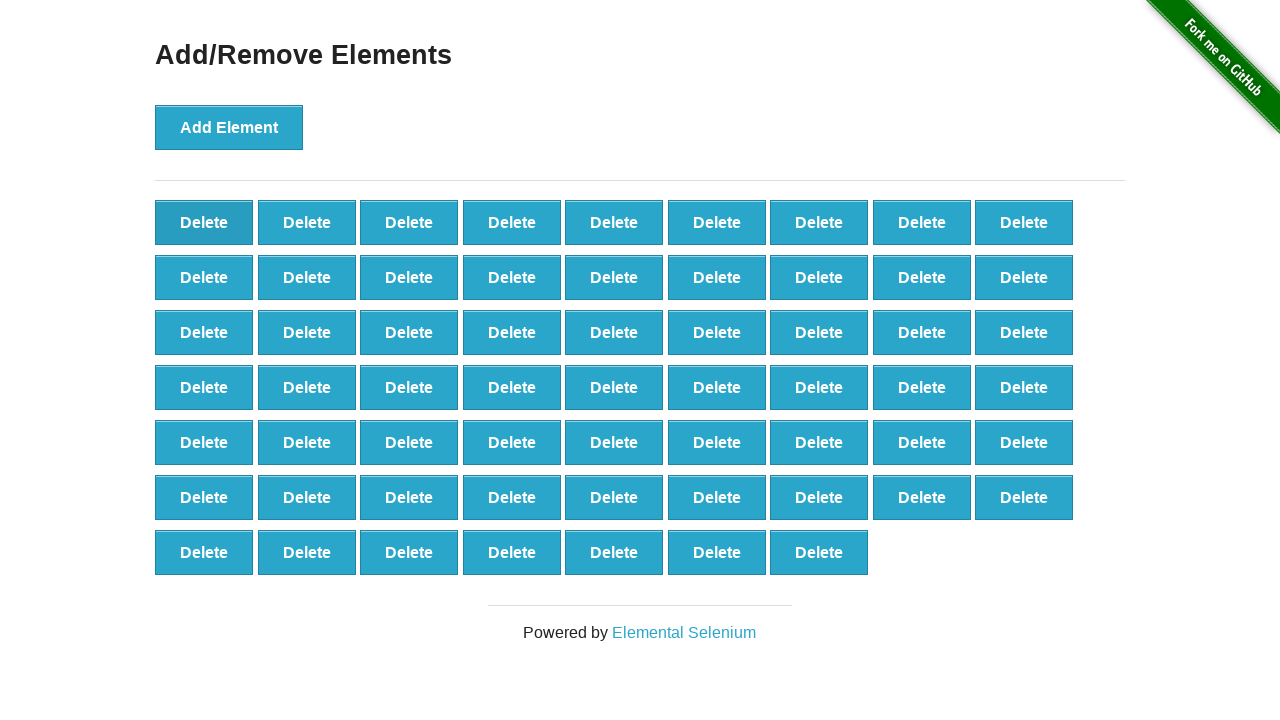

Clicked delete button (iteration 40/40) at (204, 222) on button[onclick='deleteElement()'] >> nth=0
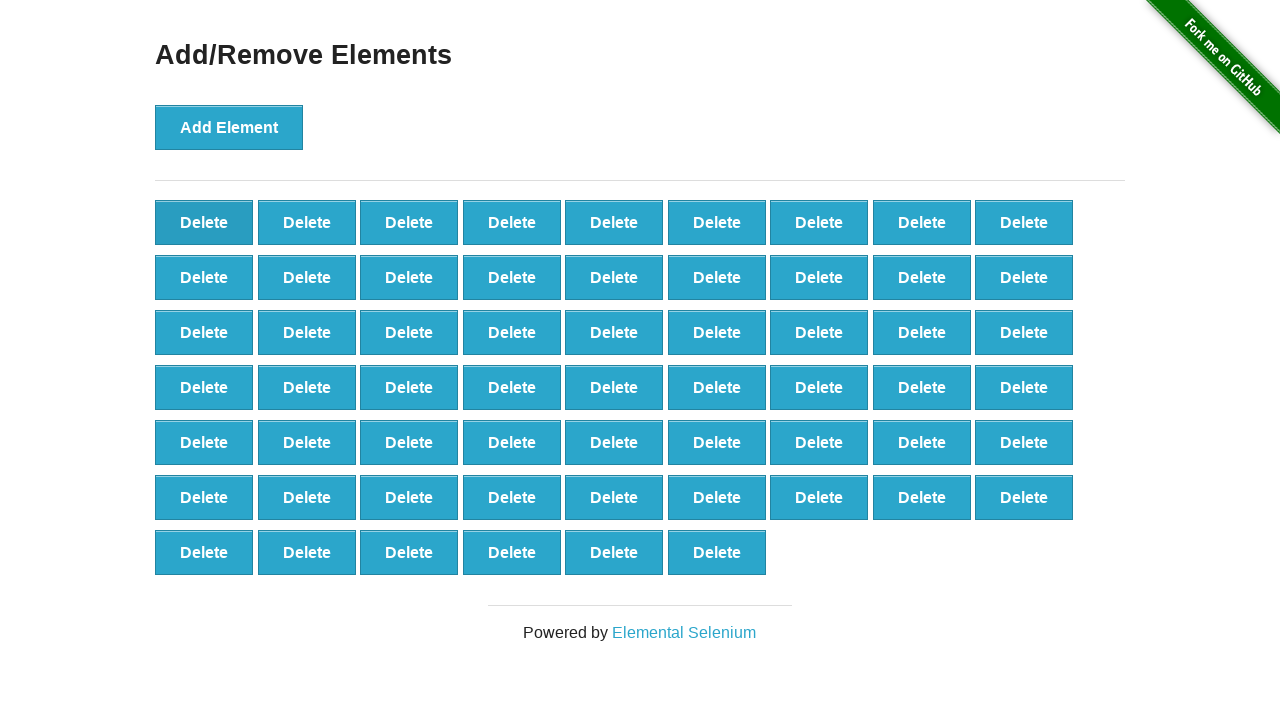

Verified that 60 delete buttons remain (100 - 40 = 60)
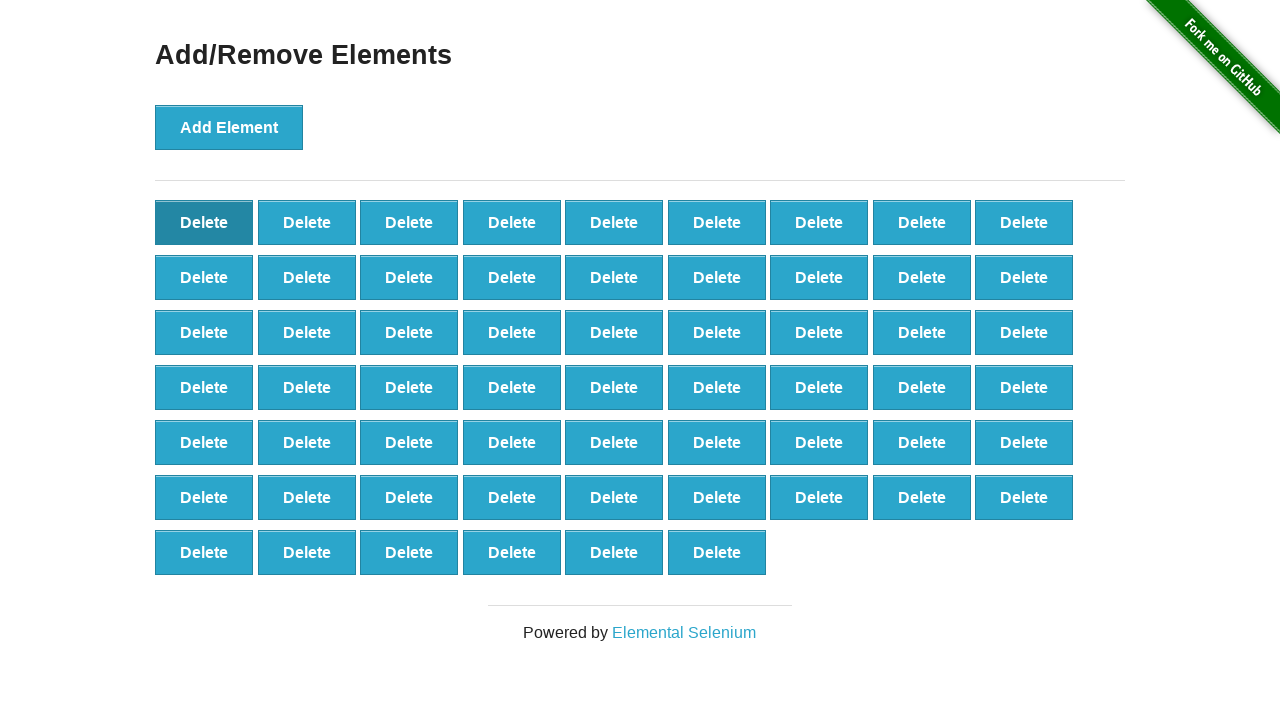

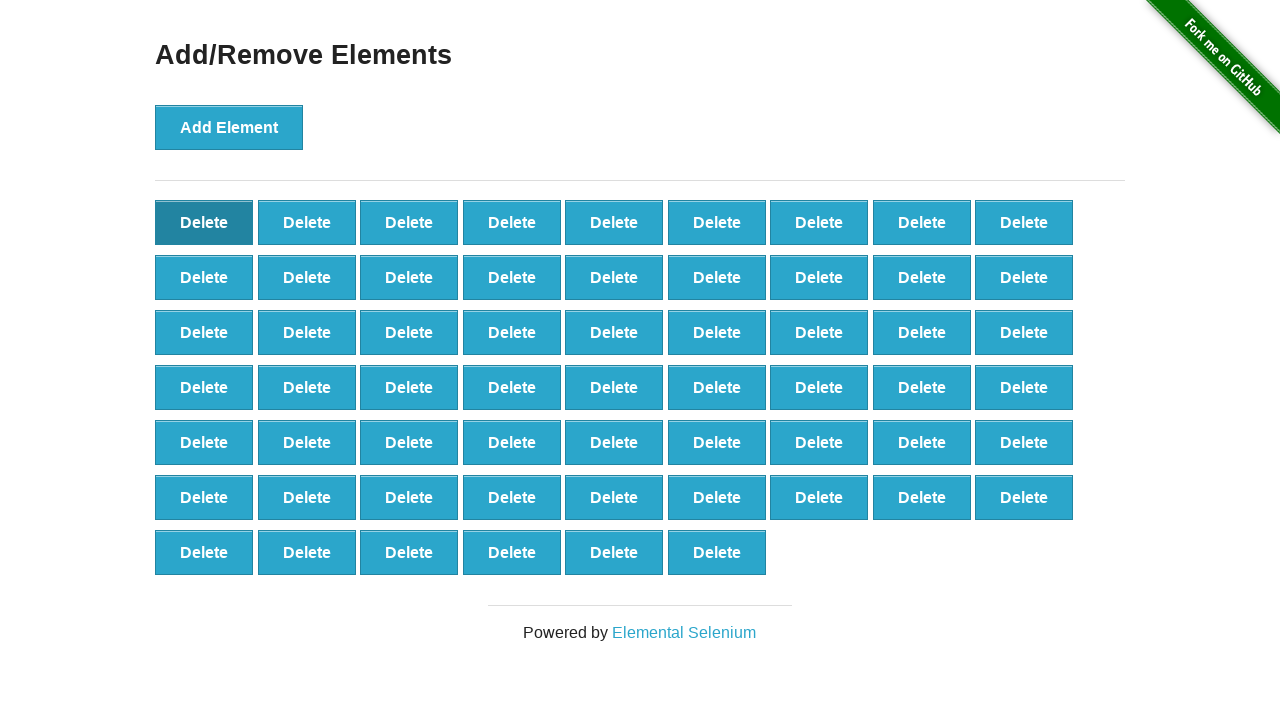